Tests jQuery UI datepicker by selecting a past date (December 6, 2022) using the calendar navigation buttons

Starting URL: https://jqueryui.com/datepicker/

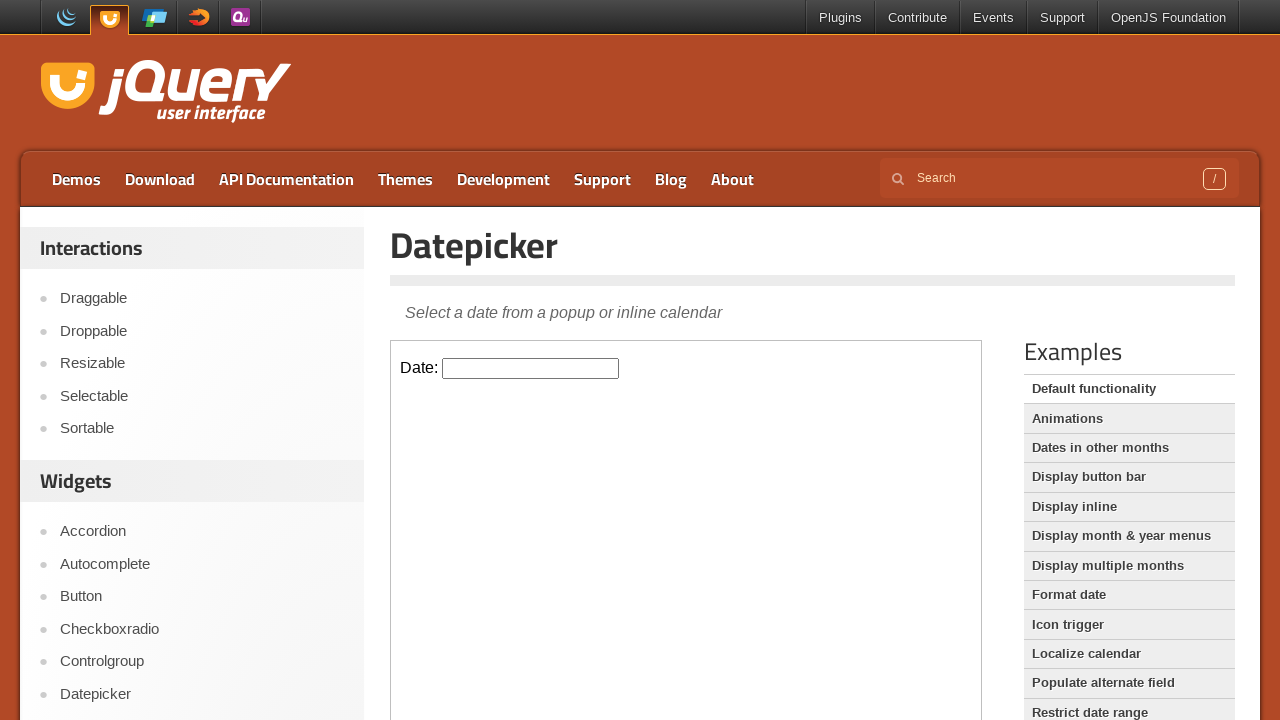

Located datepicker iframe
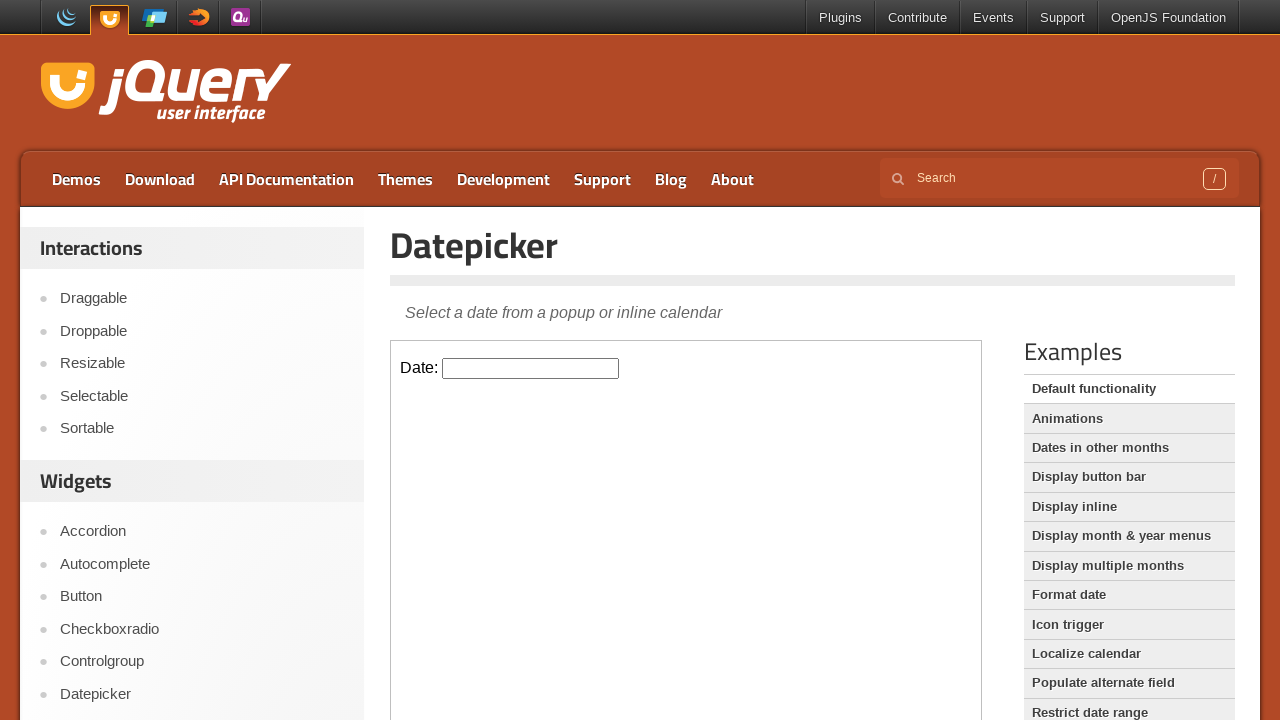

Clicked datepicker input field to open calendar at (531, 368) on iframe >> nth=0 >> internal:control=enter-frame >> #datepicker
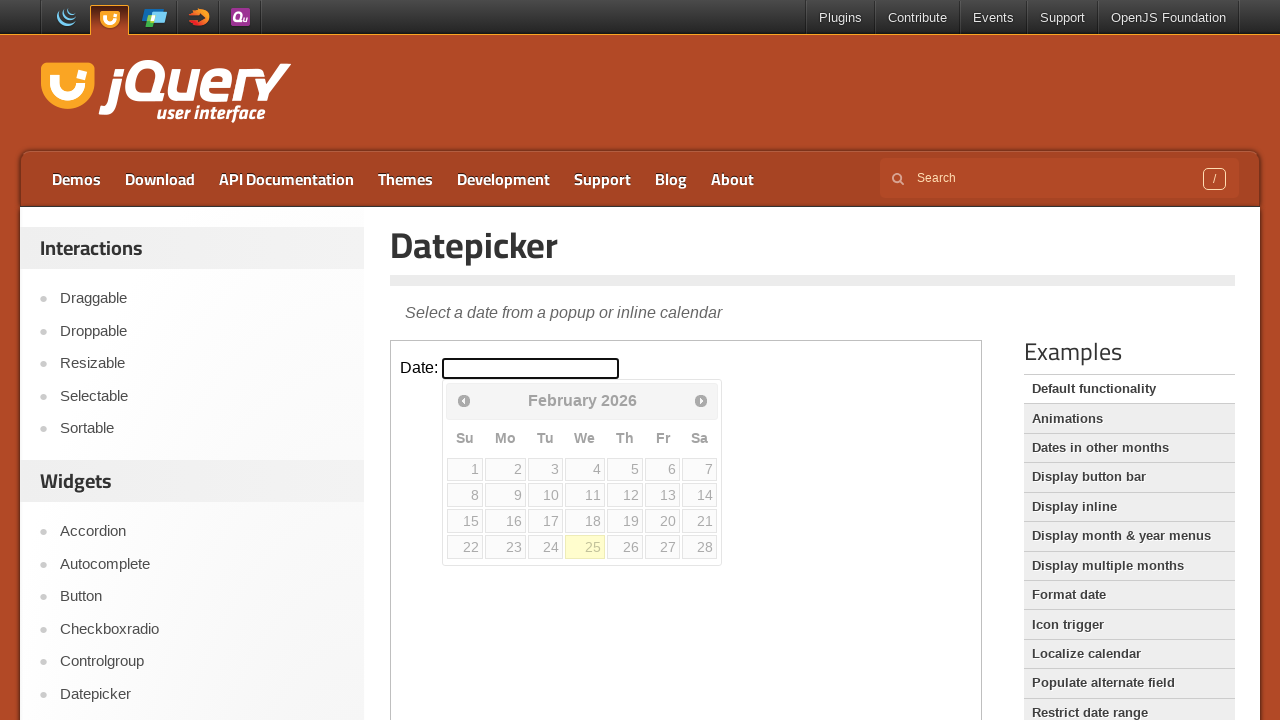

Retrieved current calendar date: February 2026
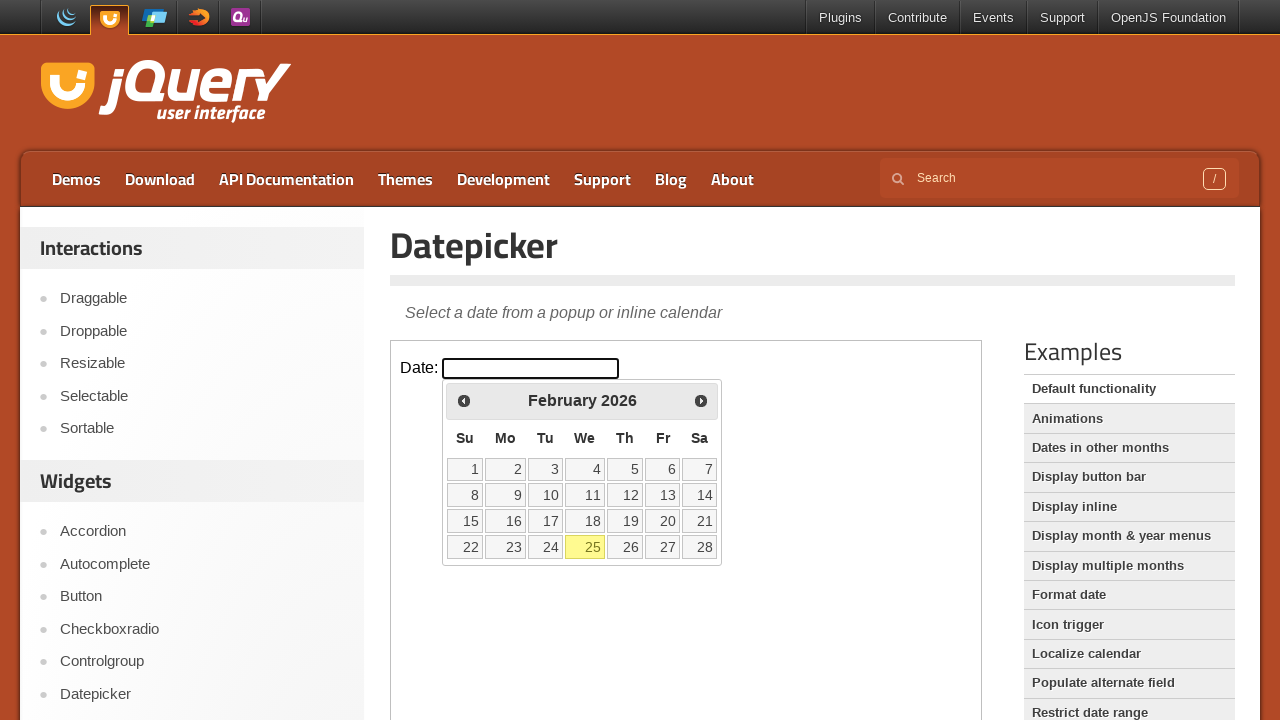

Clicked previous month navigation button at (464, 400) on iframe >> nth=0 >> internal:control=enter-frame >> xpath=//span[@class='ui-icon 
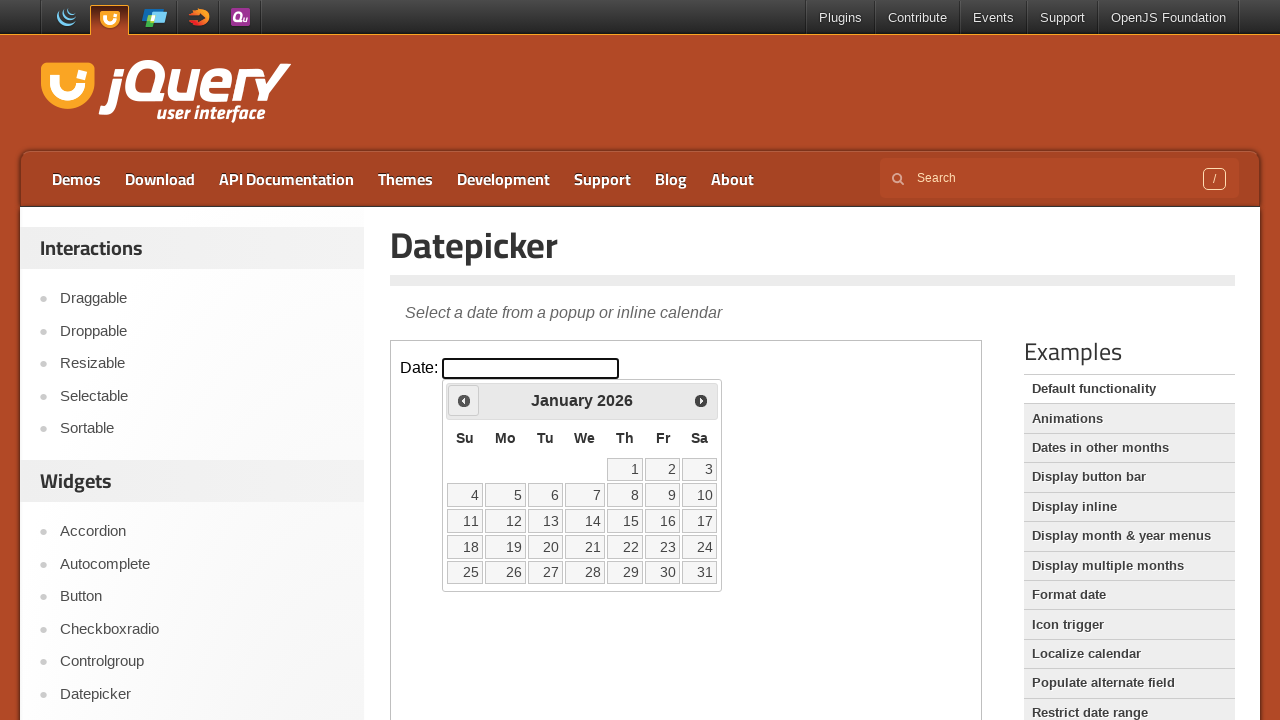

Retrieved current calendar date: January 2026
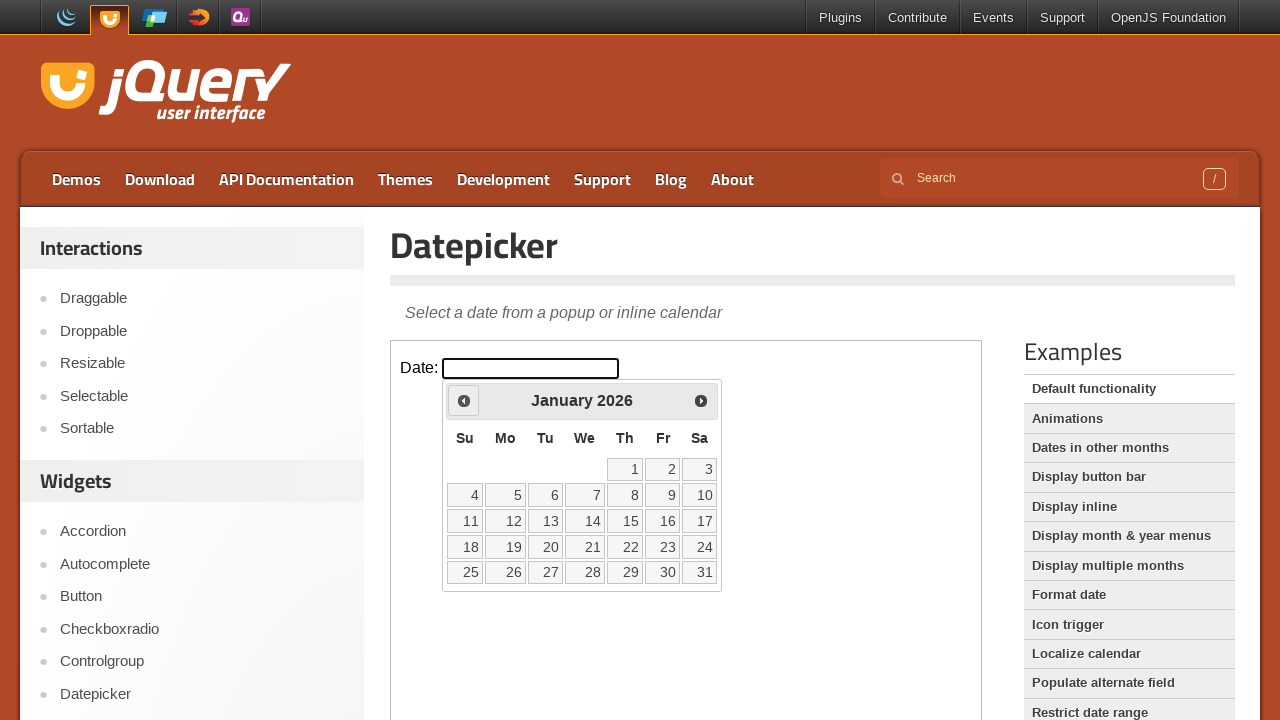

Clicked previous month navigation button at (464, 400) on iframe >> nth=0 >> internal:control=enter-frame >> xpath=//span[@class='ui-icon 
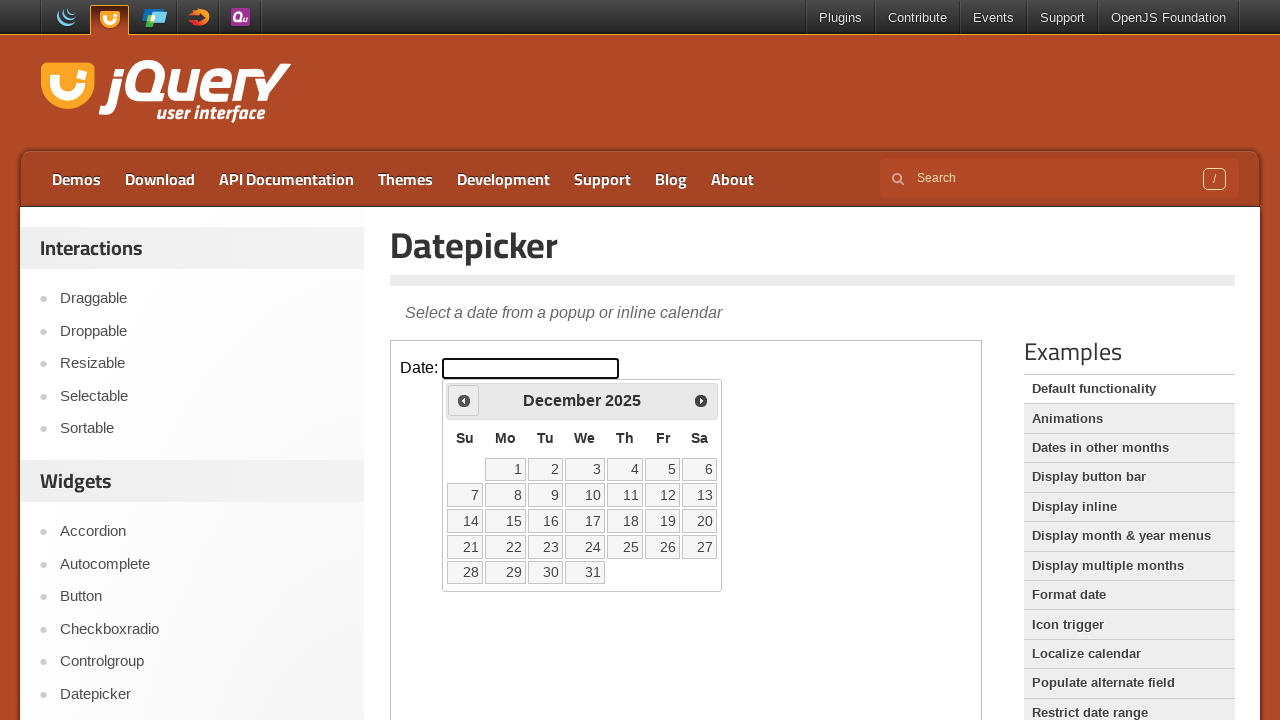

Retrieved current calendar date: December 2025
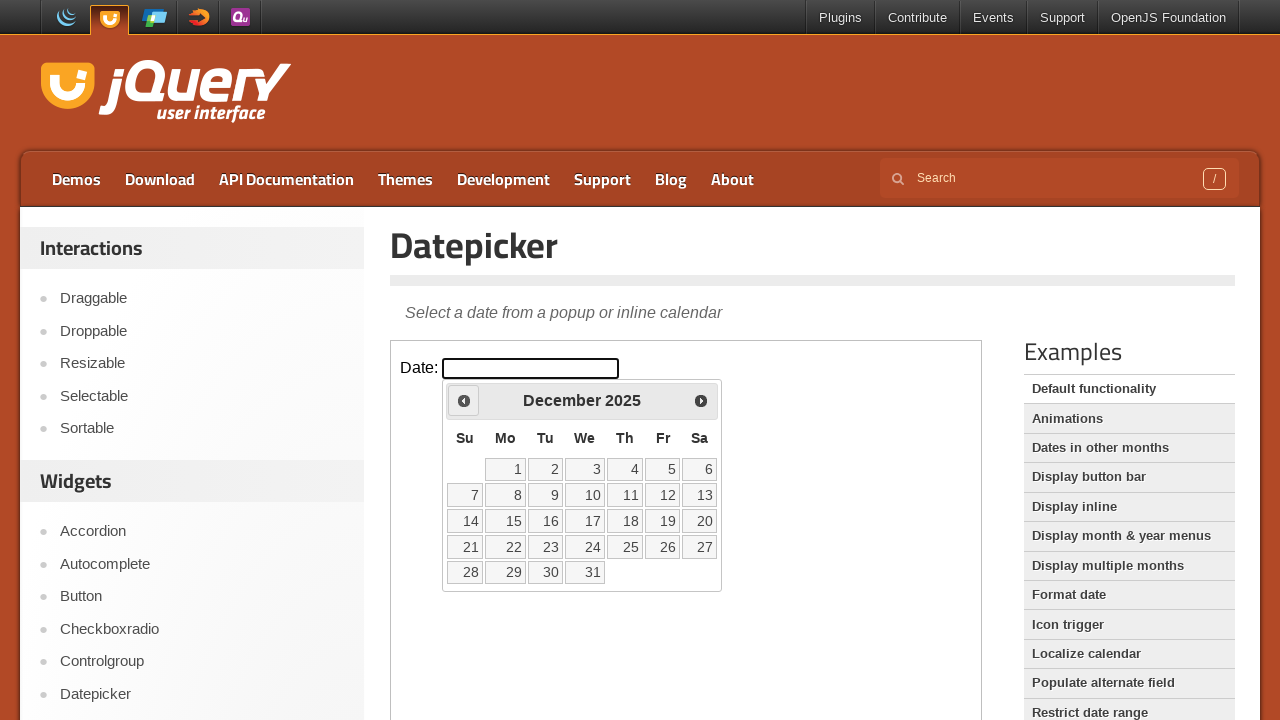

Clicked previous month navigation button at (464, 400) on iframe >> nth=0 >> internal:control=enter-frame >> xpath=//span[@class='ui-icon 
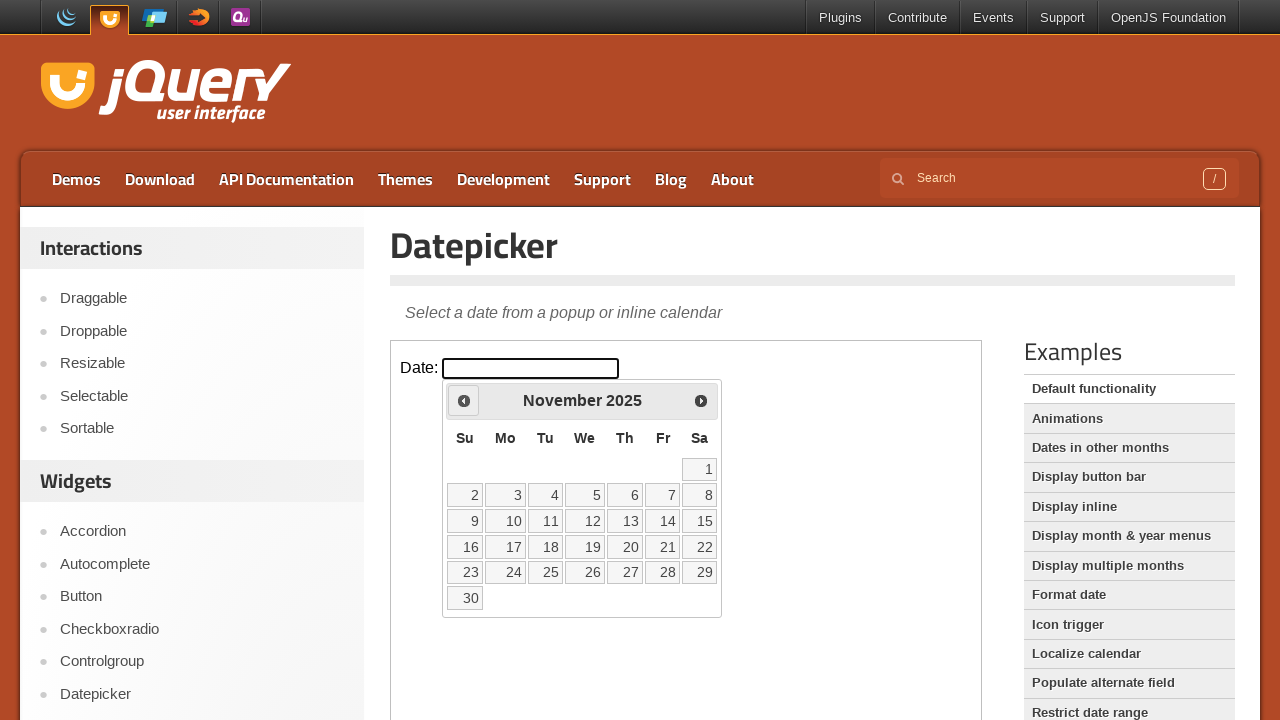

Retrieved current calendar date: November 2025
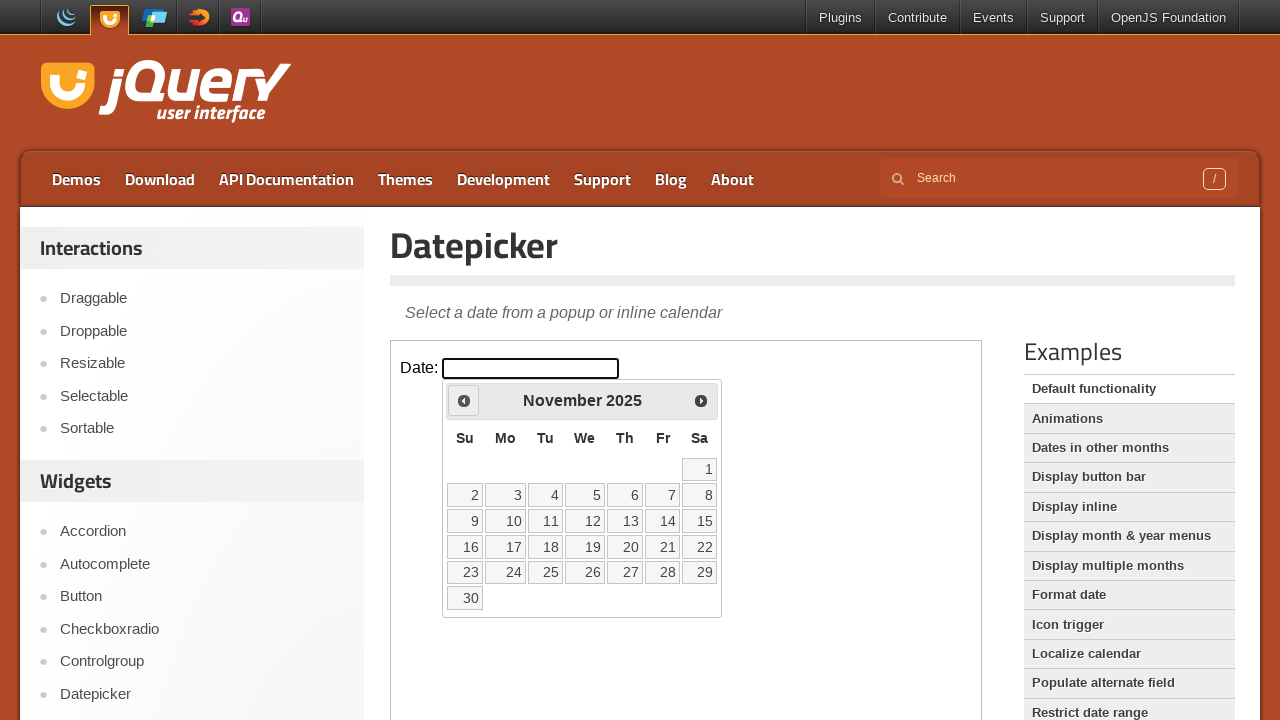

Clicked previous month navigation button at (464, 400) on iframe >> nth=0 >> internal:control=enter-frame >> xpath=//span[@class='ui-icon 
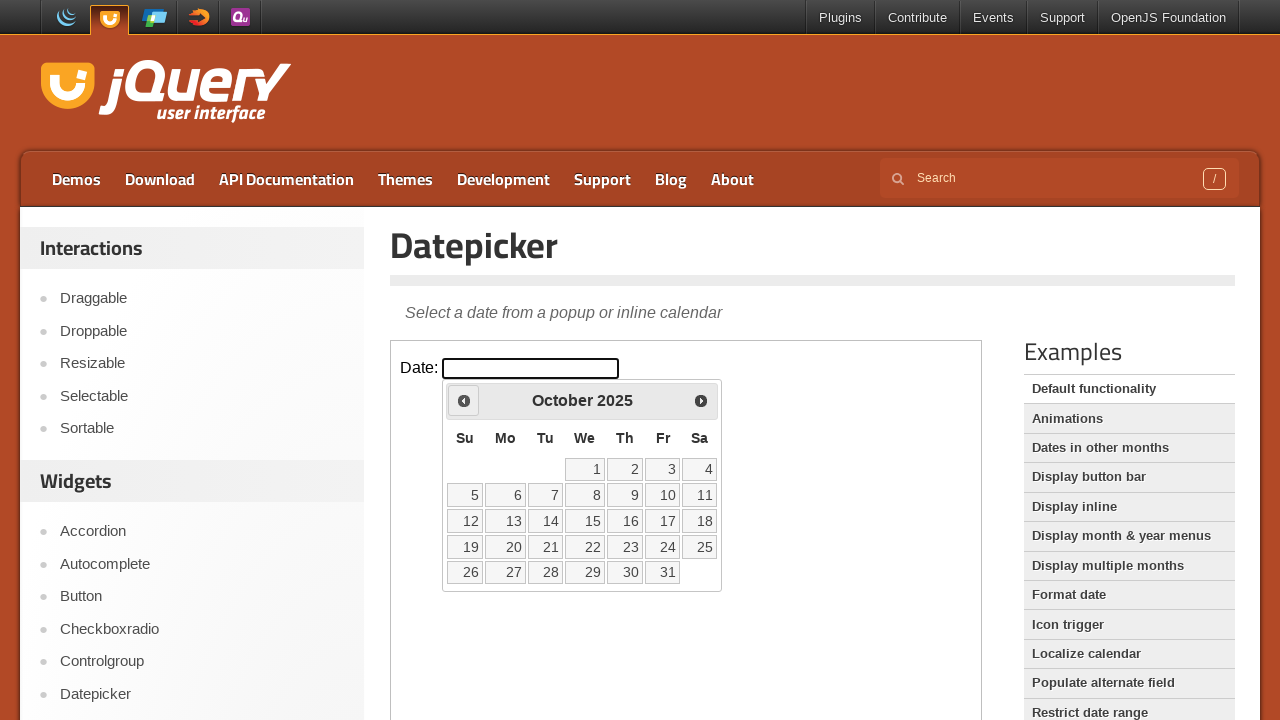

Retrieved current calendar date: October 2025
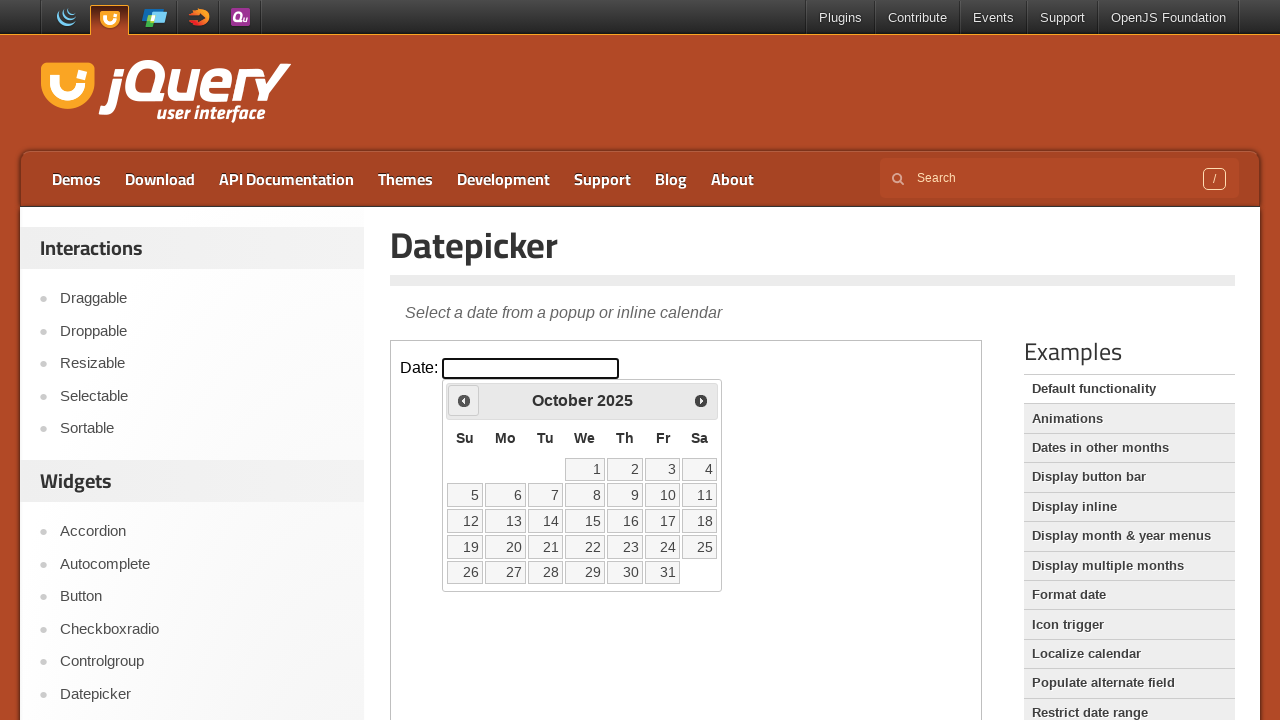

Clicked previous month navigation button at (464, 400) on iframe >> nth=0 >> internal:control=enter-frame >> xpath=//span[@class='ui-icon 
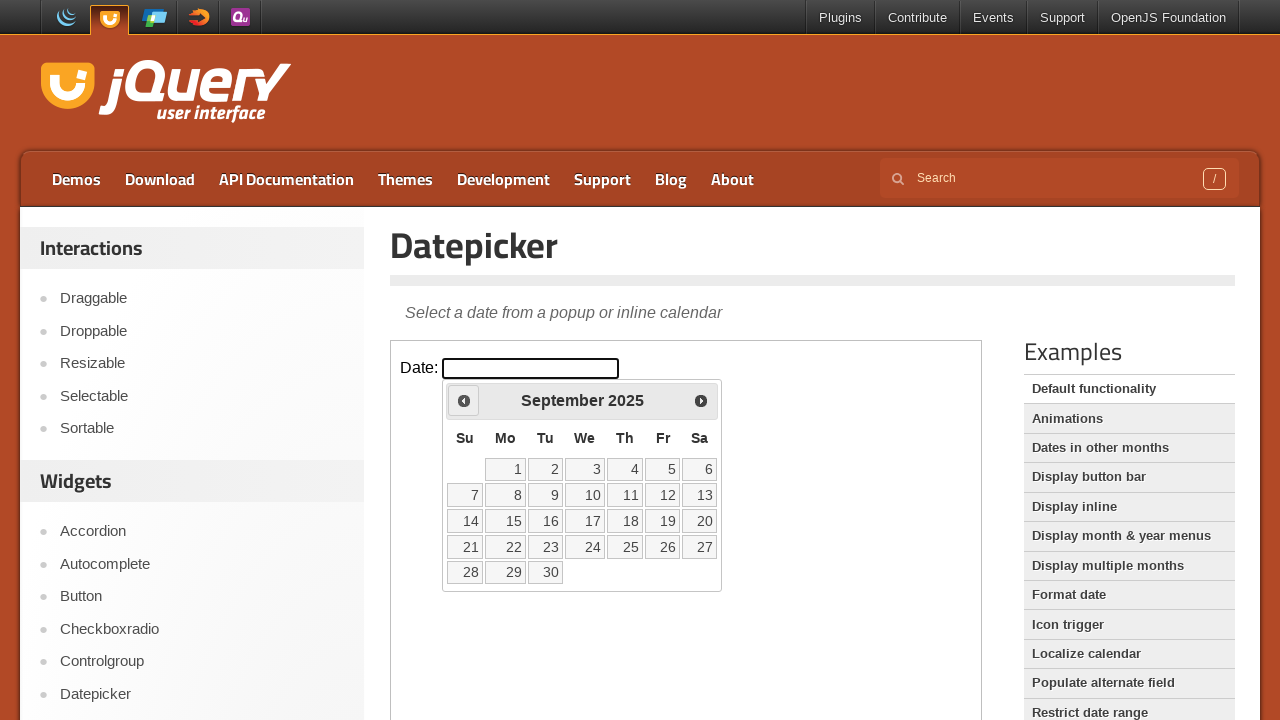

Retrieved current calendar date: September 2025
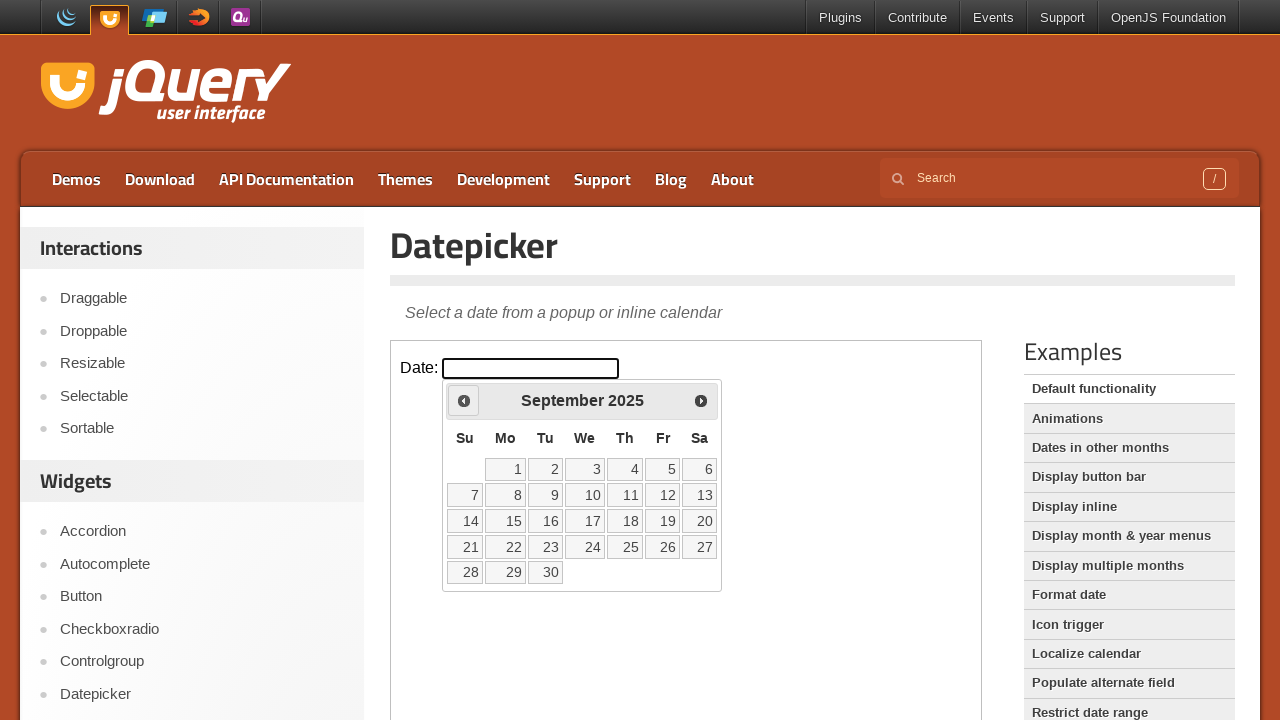

Clicked previous month navigation button at (464, 400) on iframe >> nth=0 >> internal:control=enter-frame >> xpath=//span[@class='ui-icon 
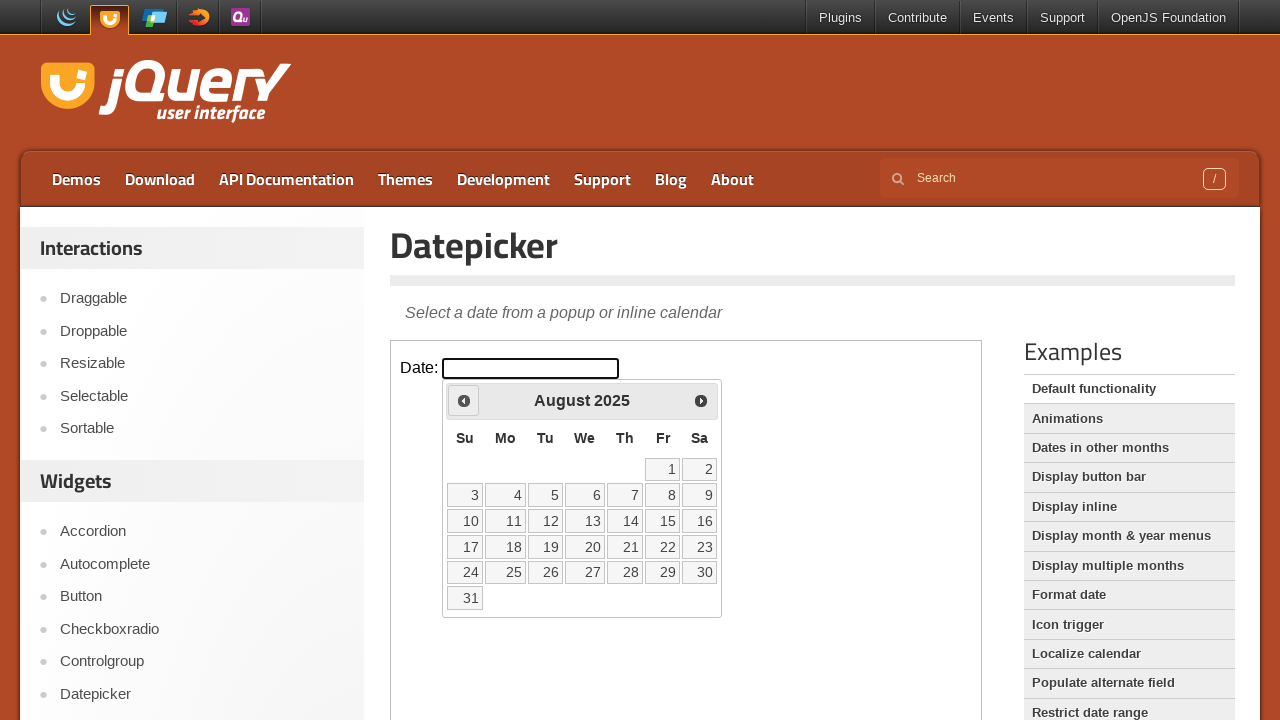

Retrieved current calendar date: August 2025
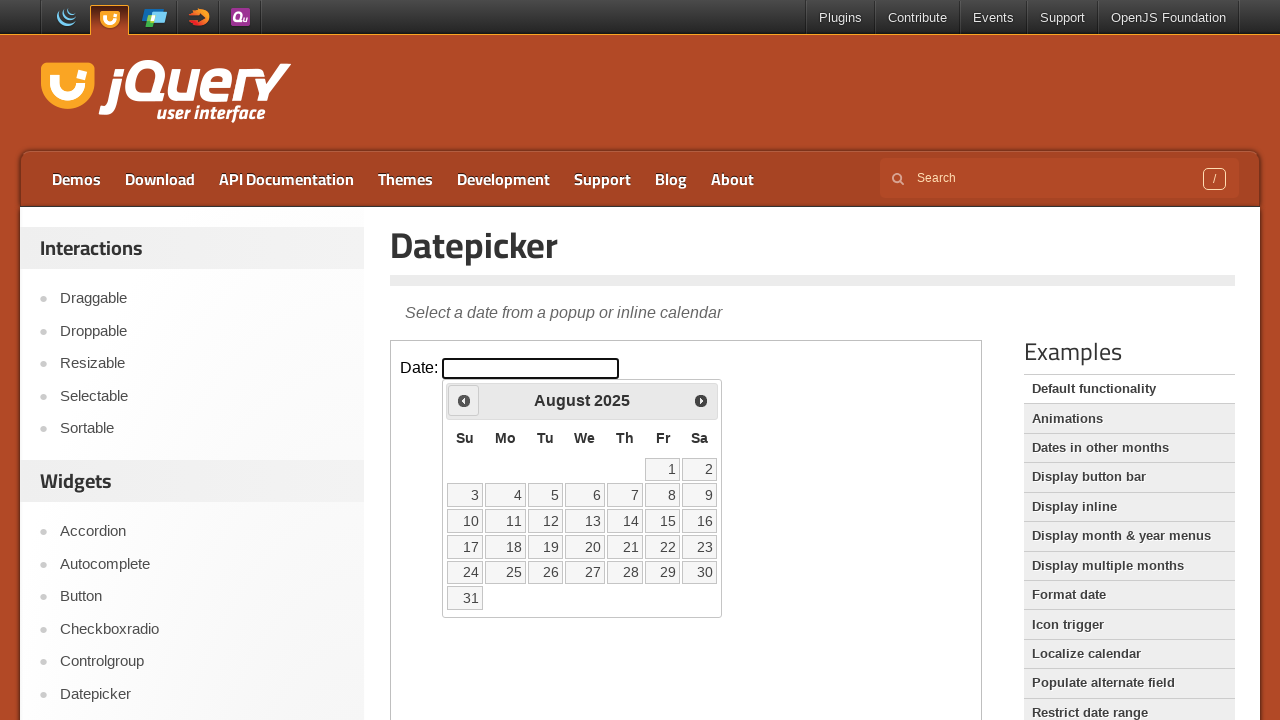

Clicked previous month navigation button at (464, 400) on iframe >> nth=0 >> internal:control=enter-frame >> xpath=//span[@class='ui-icon 
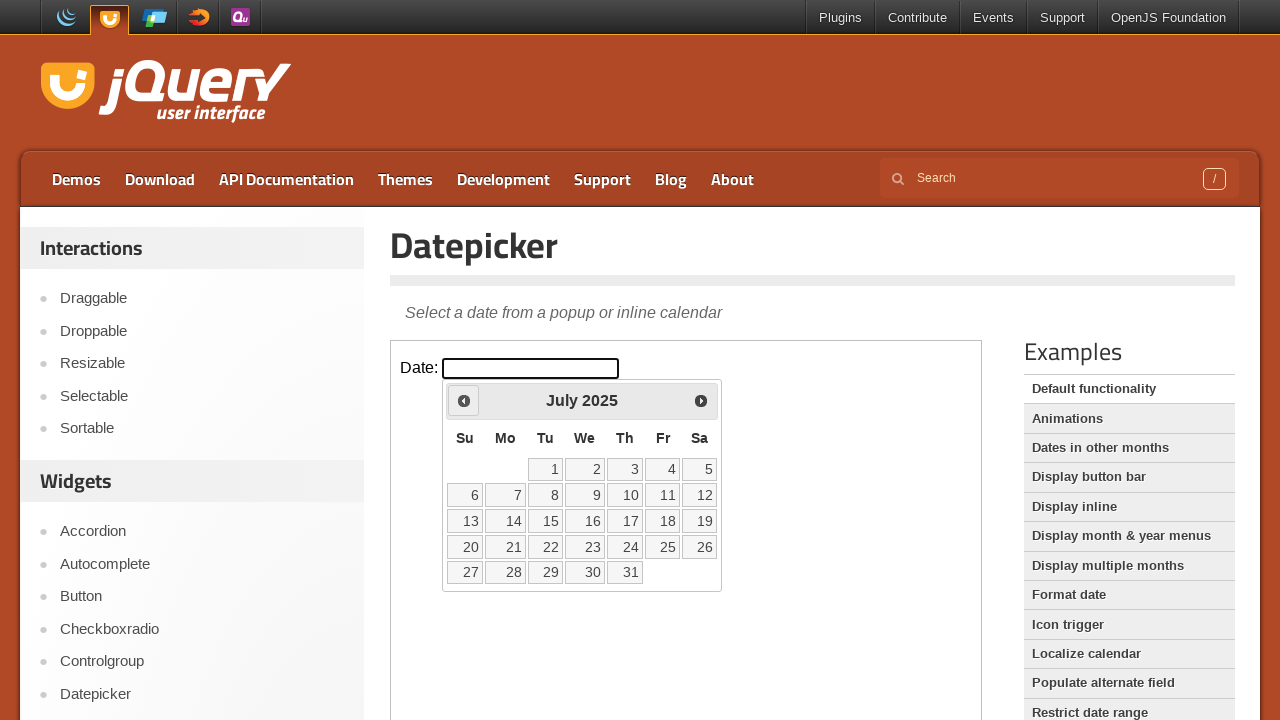

Retrieved current calendar date: July 2025
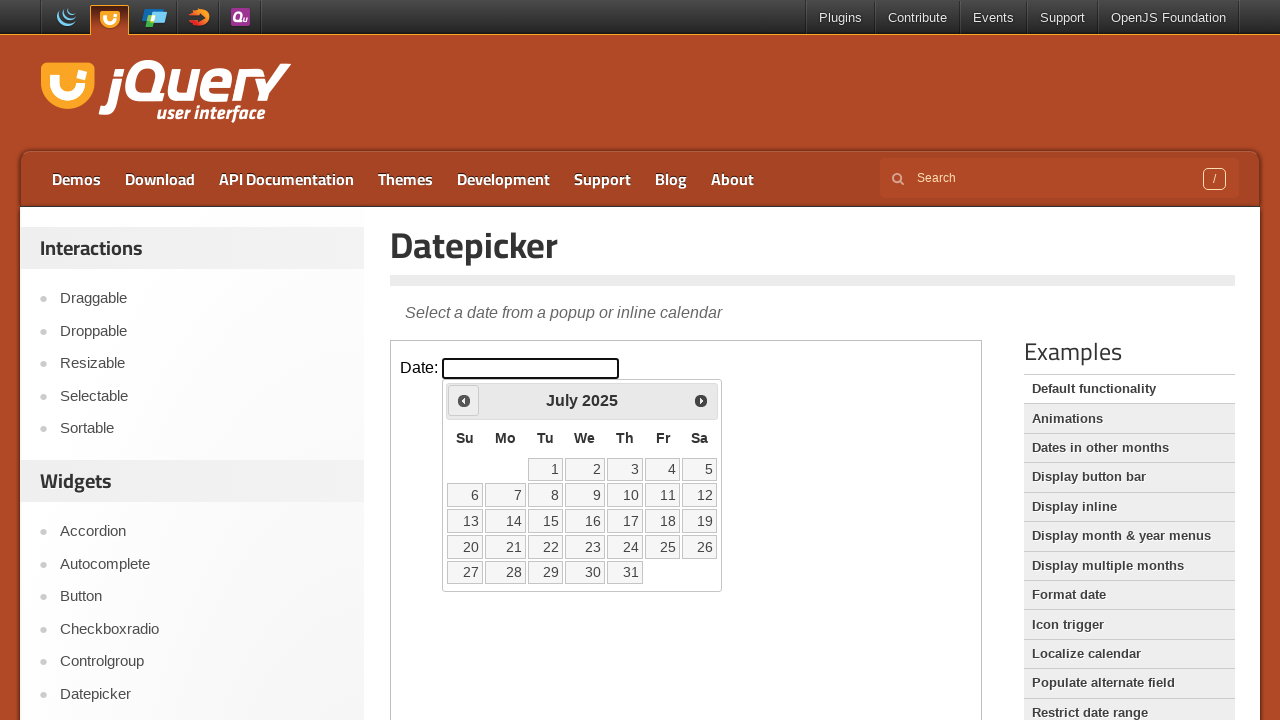

Clicked previous month navigation button at (464, 400) on iframe >> nth=0 >> internal:control=enter-frame >> xpath=//span[@class='ui-icon 
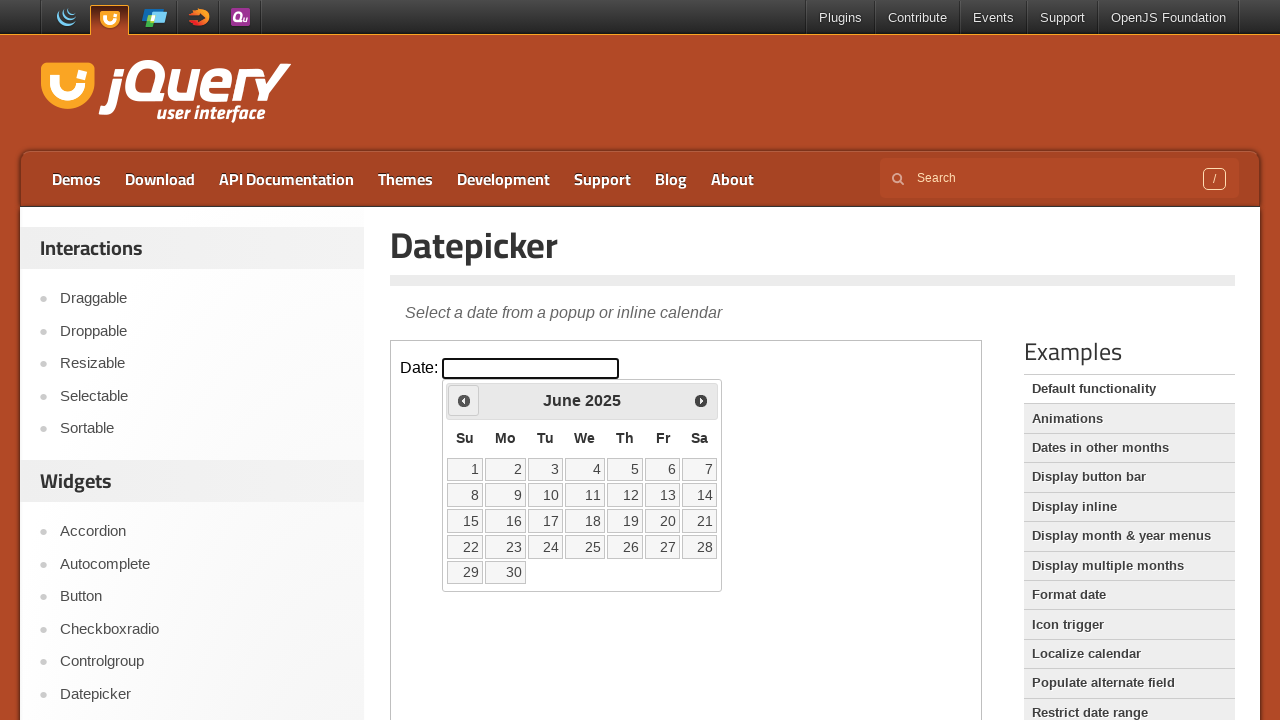

Retrieved current calendar date: June 2025
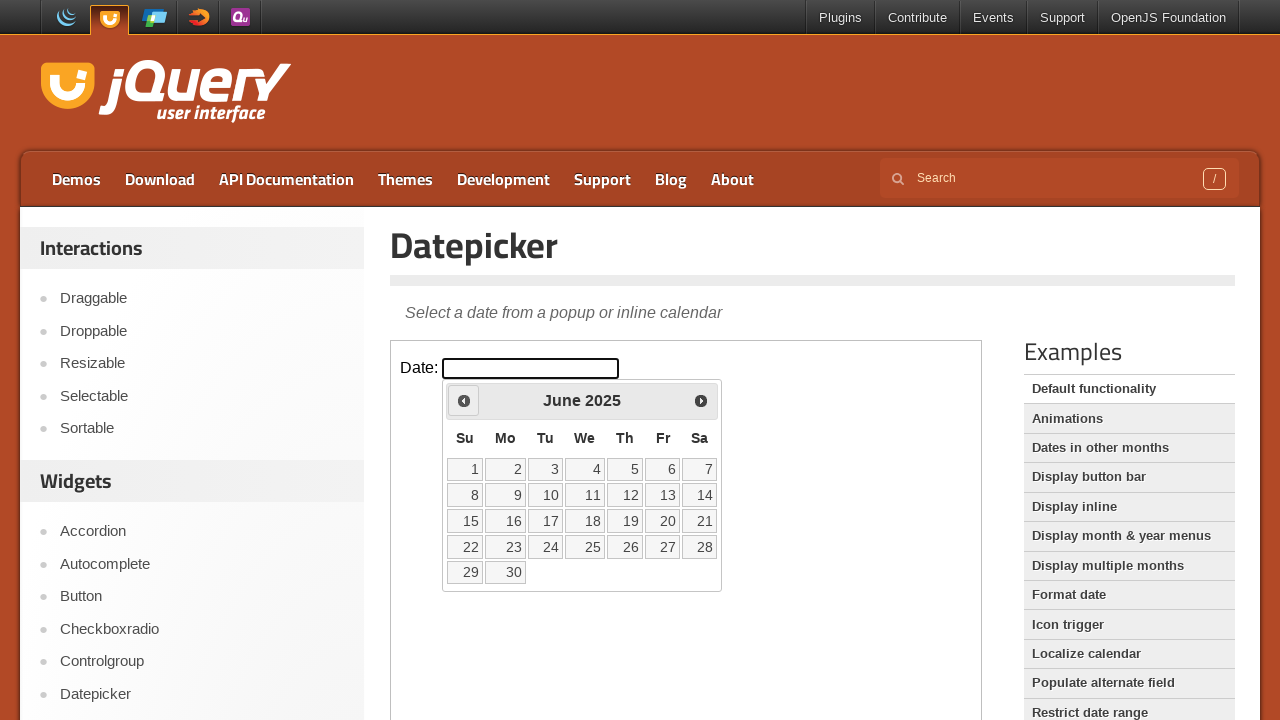

Clicked previous month navigation button at (464, 400) on iframe >> nth=0 >> internal:control=enter-frame >> xpath=//span[@class='ui-icon 
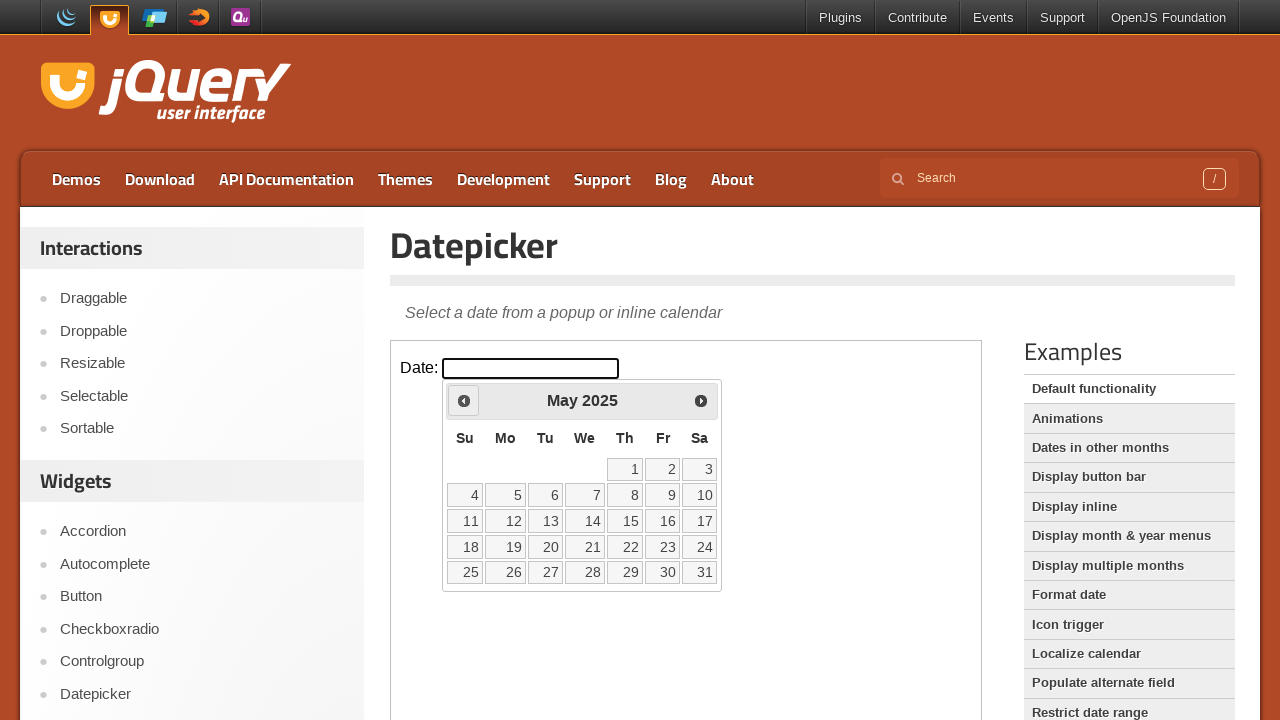

Retrieved current calendar date: May 2025
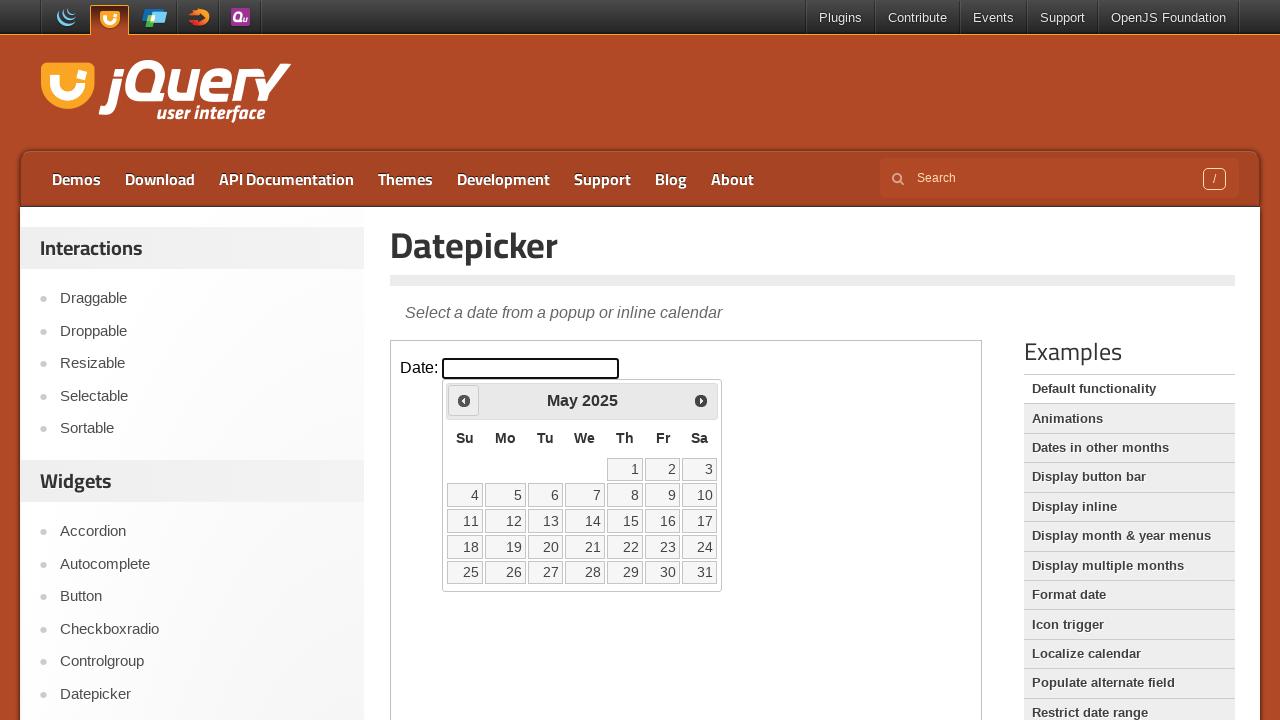

Clicked previous month navigation button at (464, 400) on iframe >> nth=0 >> internal:control=enter-frame >> xpath=//span[@class='ui-icon 
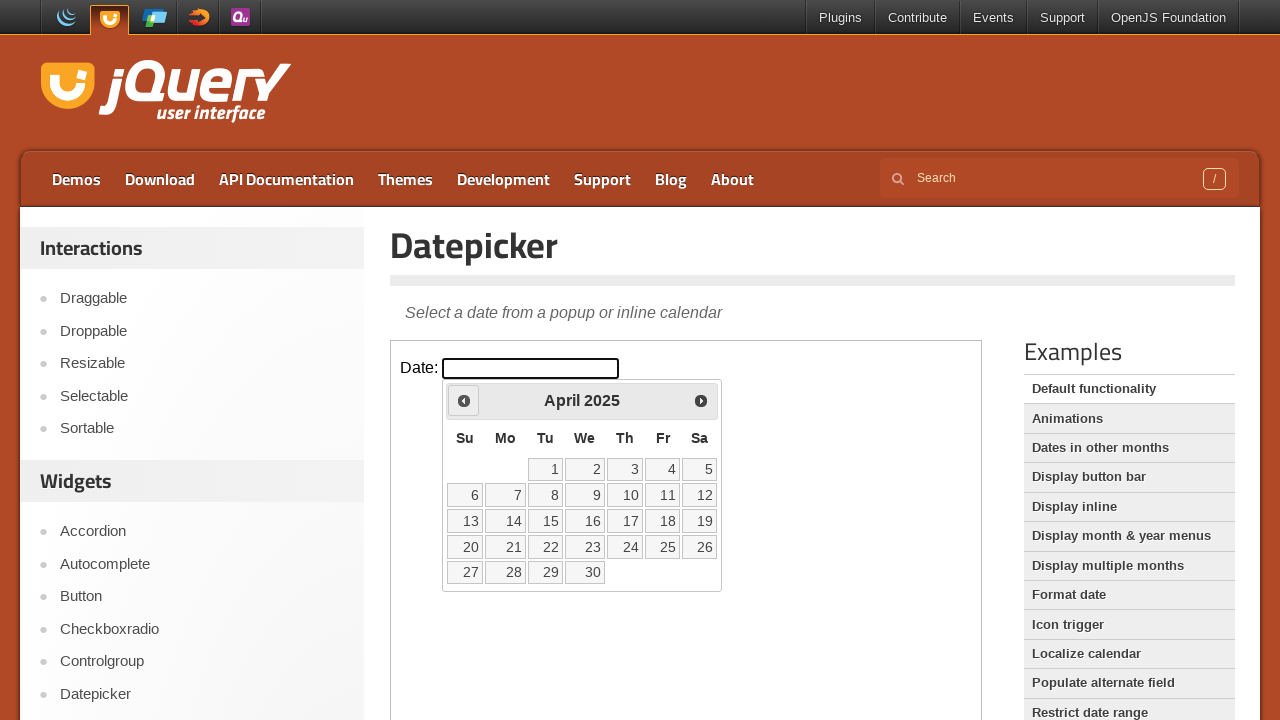

Retrieved current calendar date: April 2025
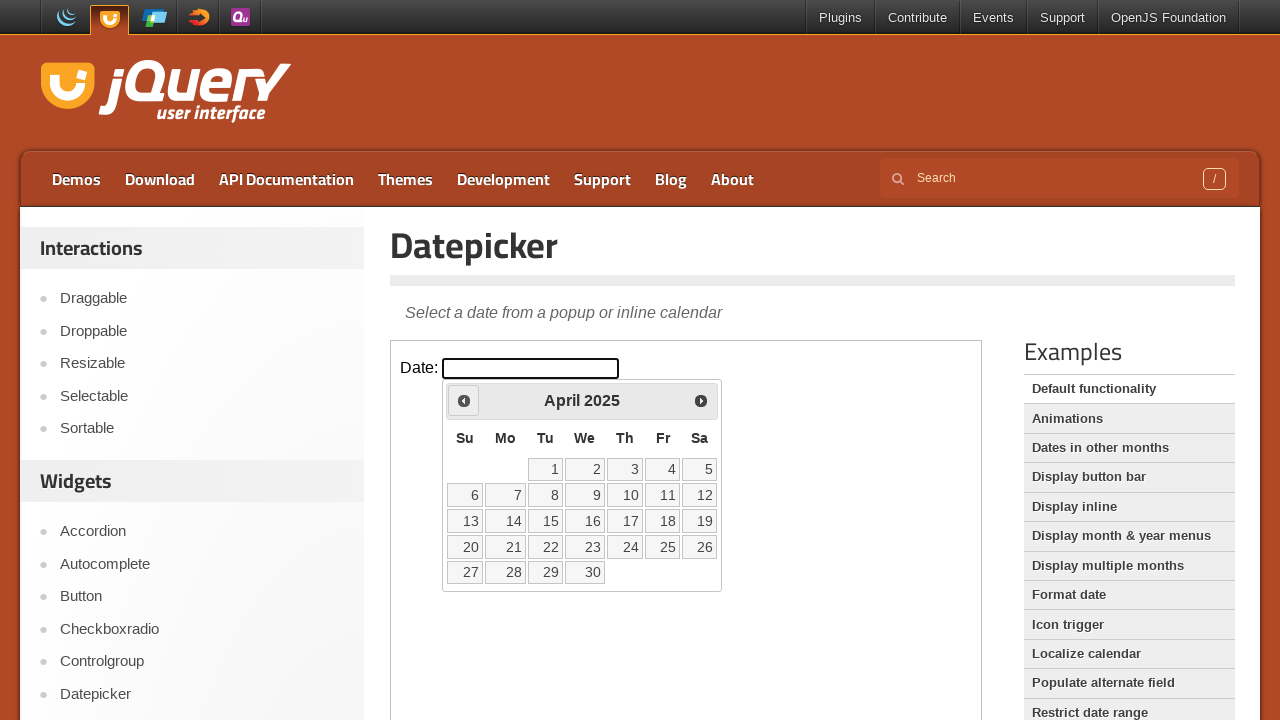

Clicked previous month navigation button at (464, 400) on iframe >> nth=0 >> internal:control=enter-frame >> xpath=//span[@class='ui-icon 
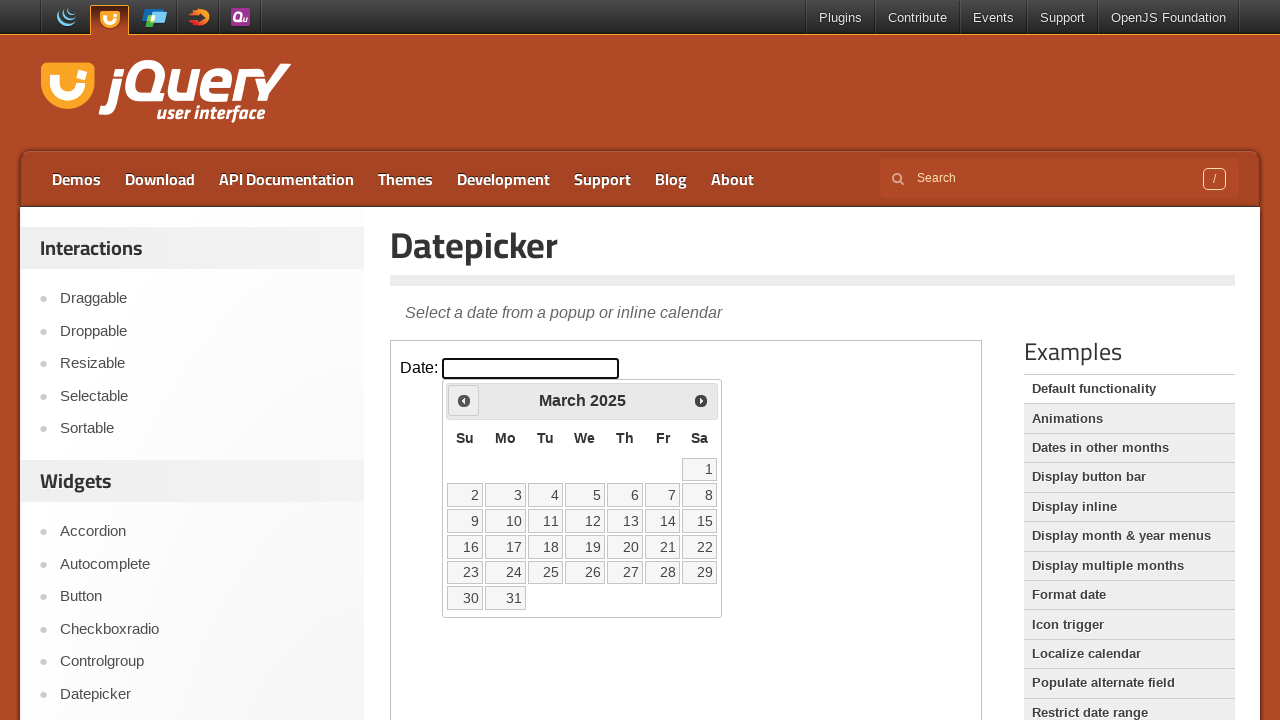

Retrieved current calendar date: March 2025
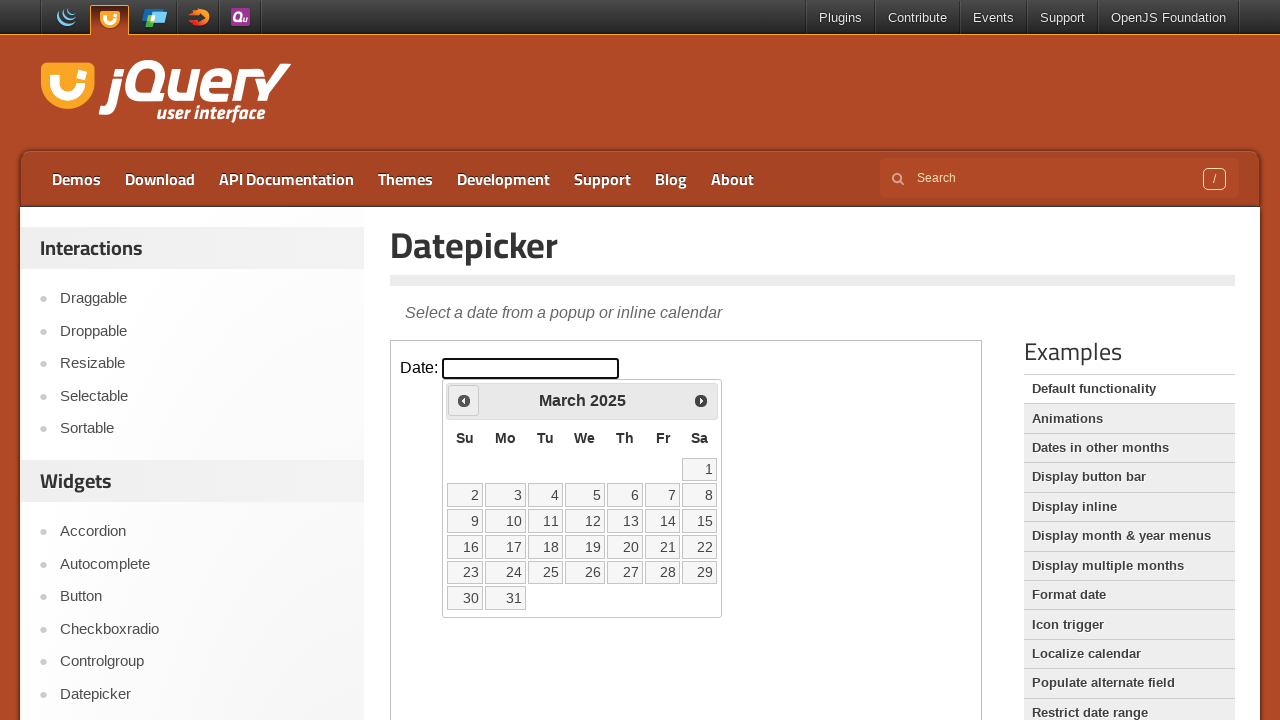

Clicked previous month navigation button at (464, 400) on iframe >> nth=0 >> internal:control=enter-frame >> xpath=//span[@class='ui-icon 
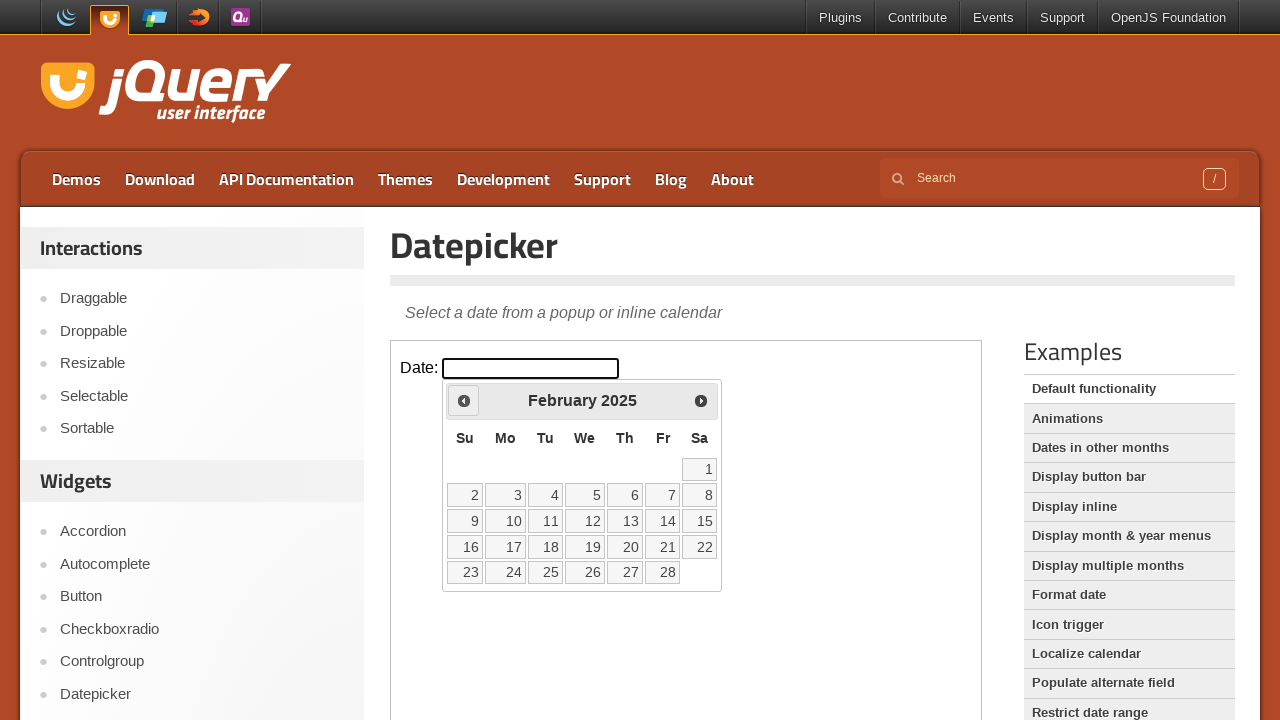

Retrieved current calendar date: February 2025
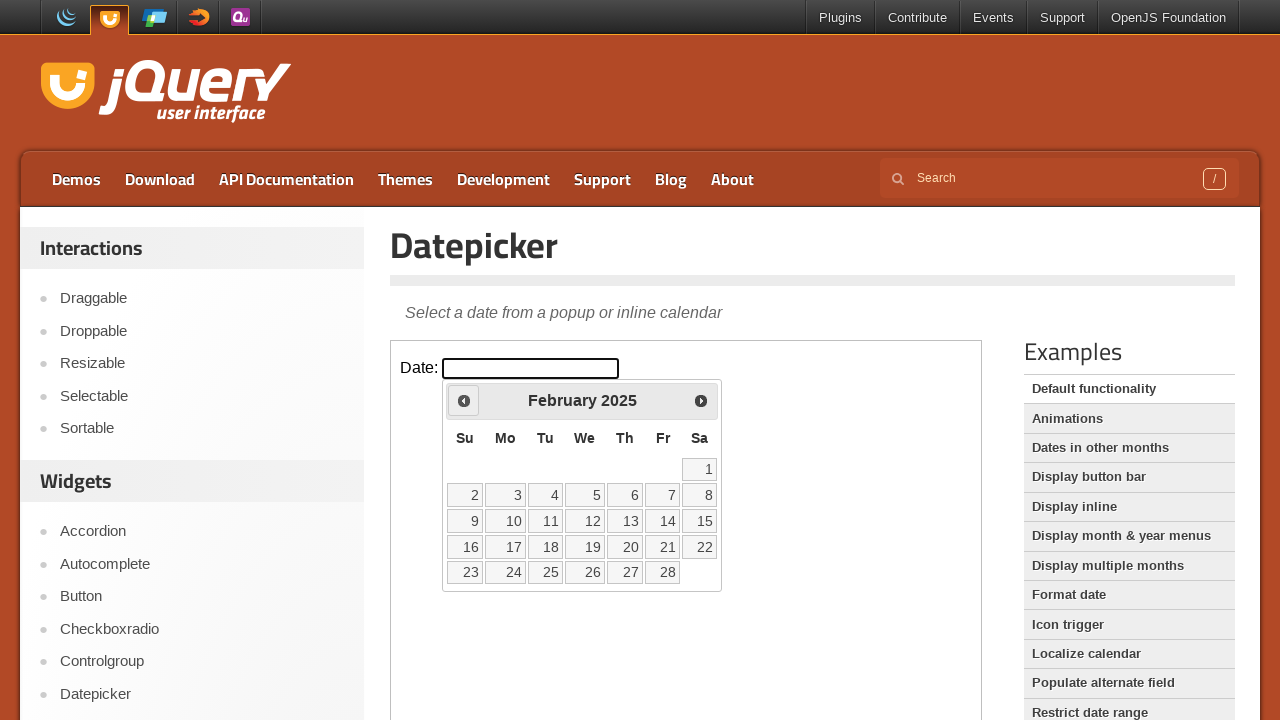

Clicked previous month navigation button at (464, 400) on iframe >> nth=0 >> internal:control=enter-frame >> xpath=//span[@class='ui-icon 
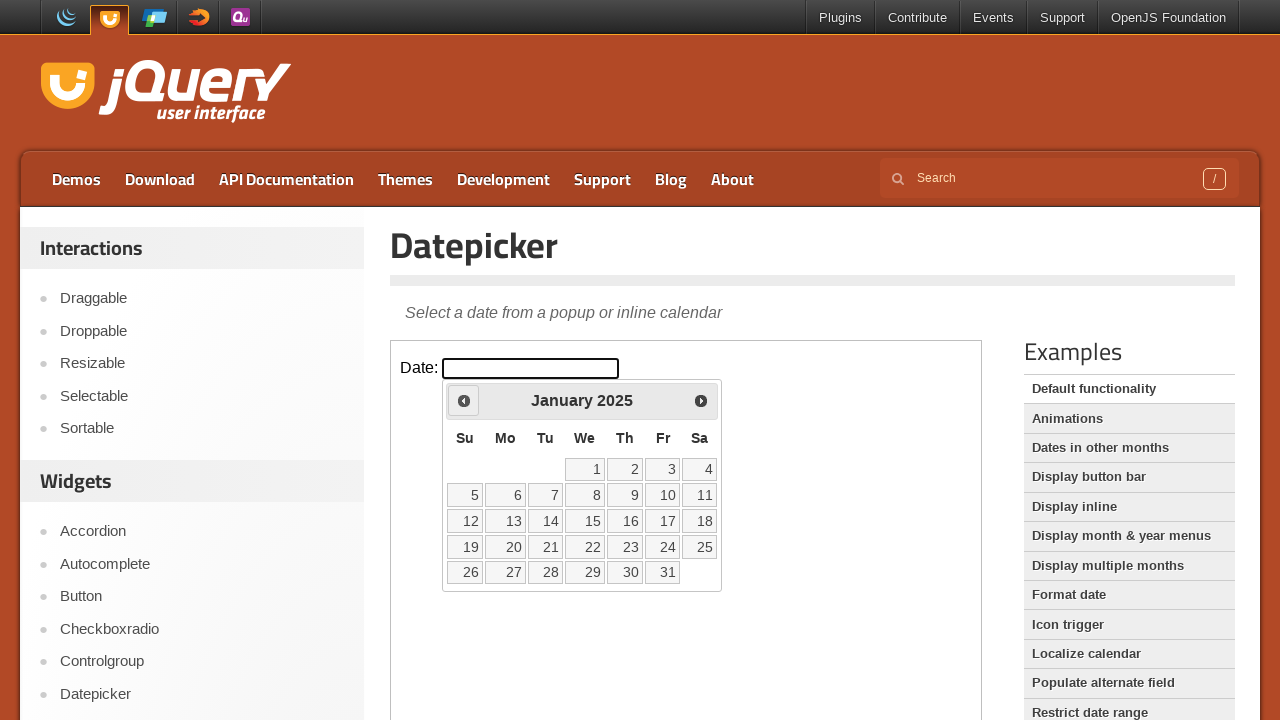

Retrieved current calendar date: January 2025
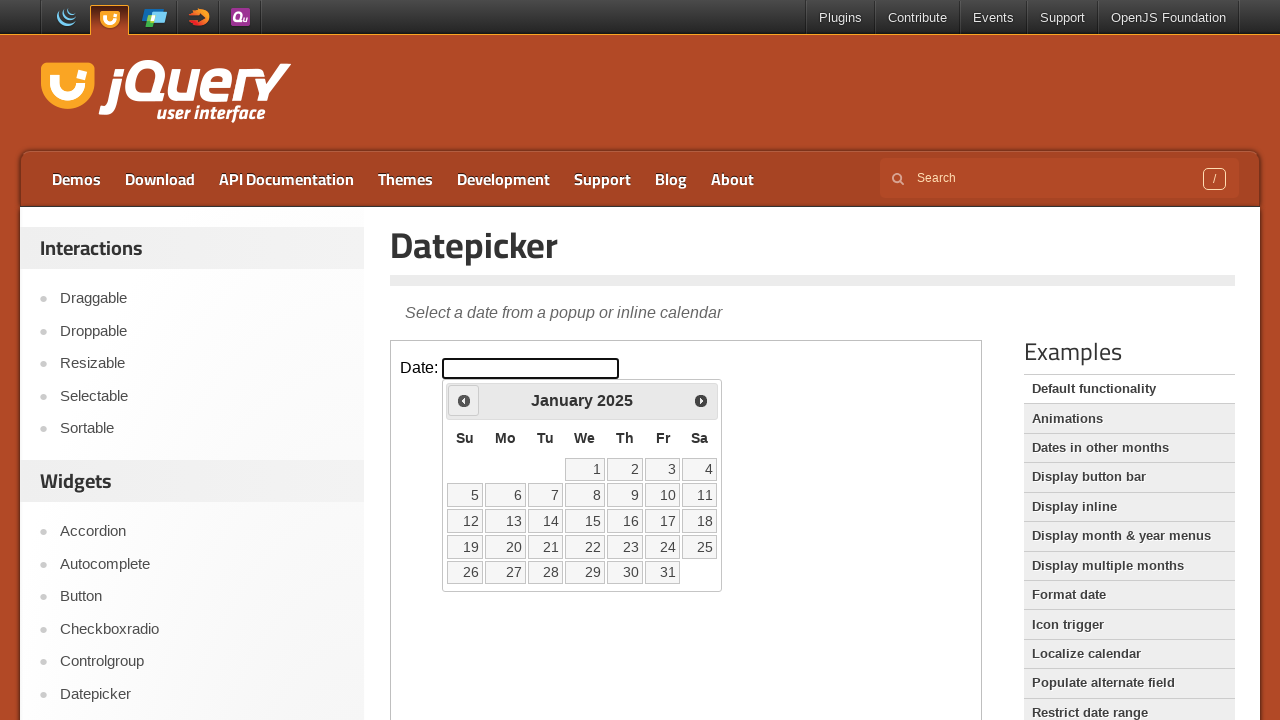

Clicked previous month navigation button at (464, 400) on iframe >> nth=0 >> internal:control=enter-frame >> xpath=//span[@class='ui-icon 
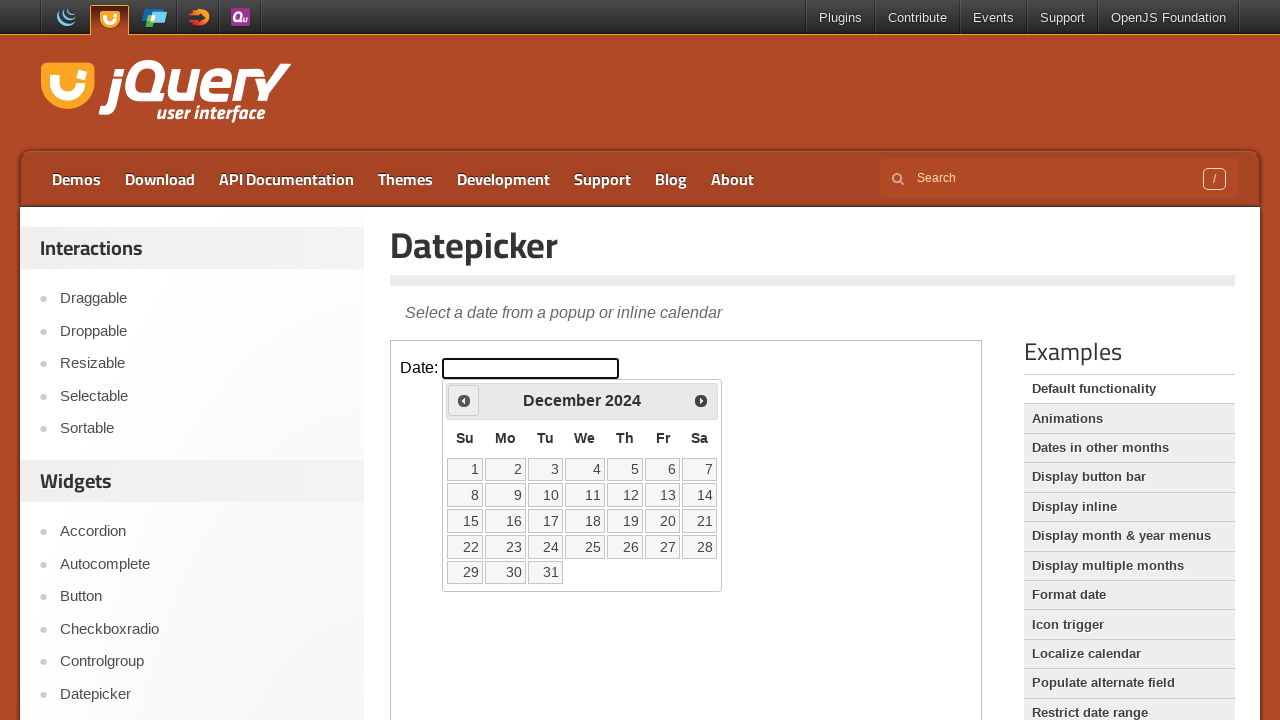

Retrieved current calendar date: December 2024
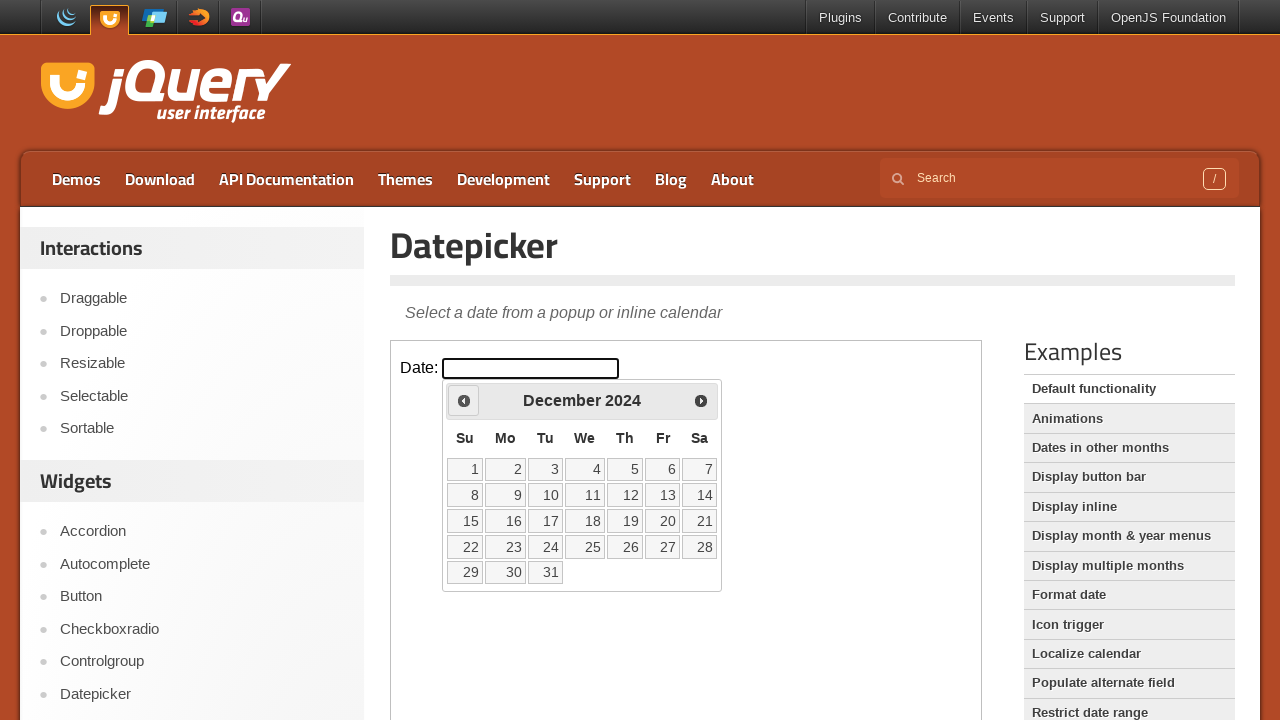

Clicked previous month navigation button at (464, 400) on iframe >> nth=0 >> internal:control=enter-frame >> xpath=//span[@class='ui-icon 
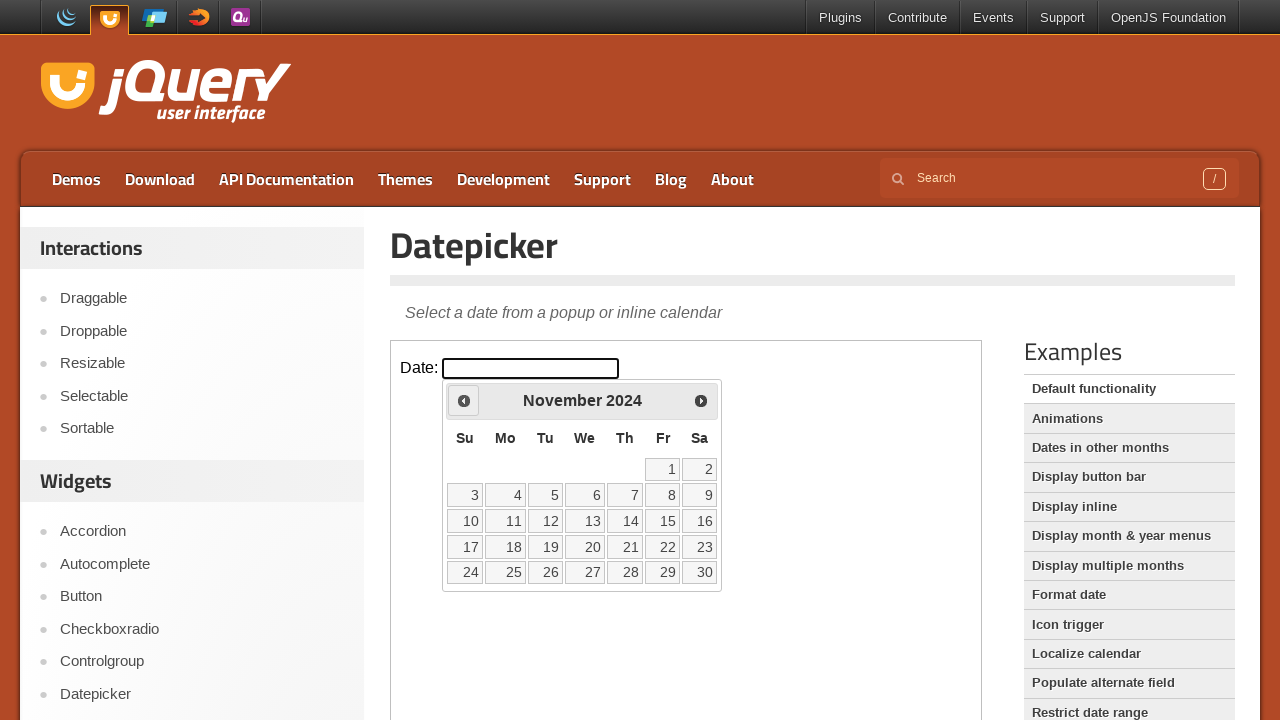

Retrieved current calendar date: November 2024
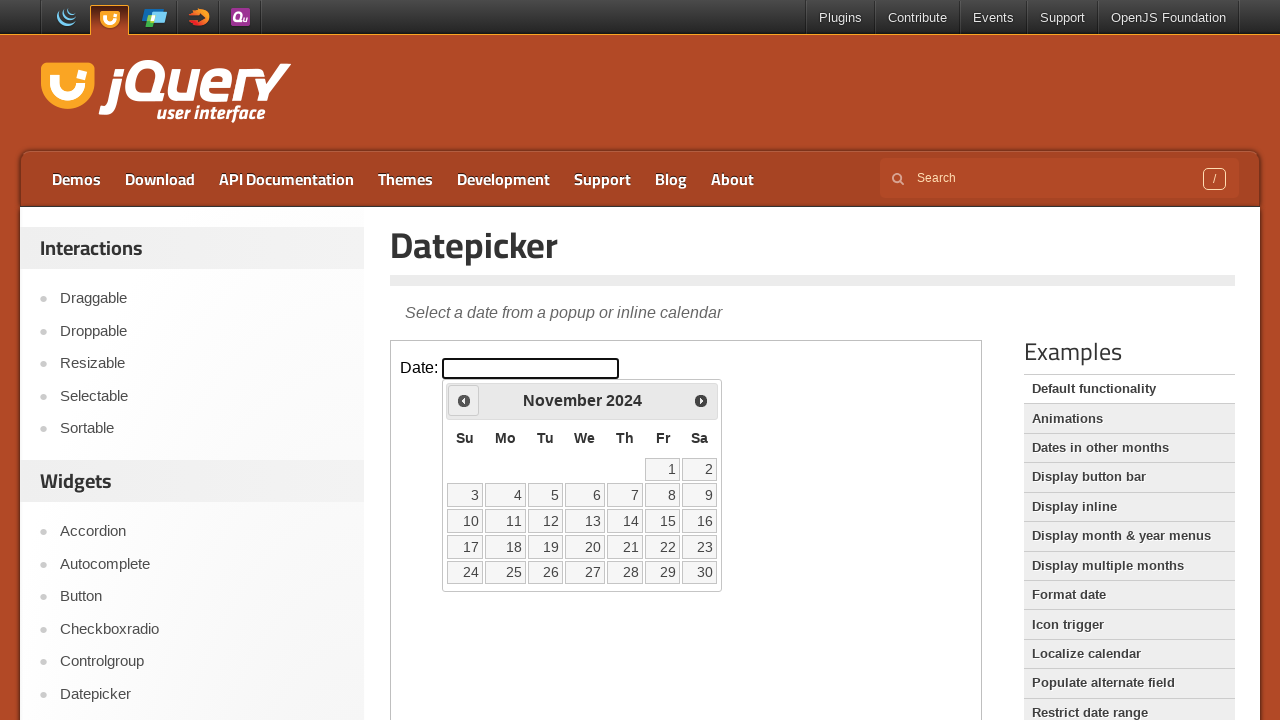

Clicked previous month navigation button at (464, 400) on iframe >> nth=0 >> internal:control=enter-frame >> xpath=//span[@class='ui-icon 
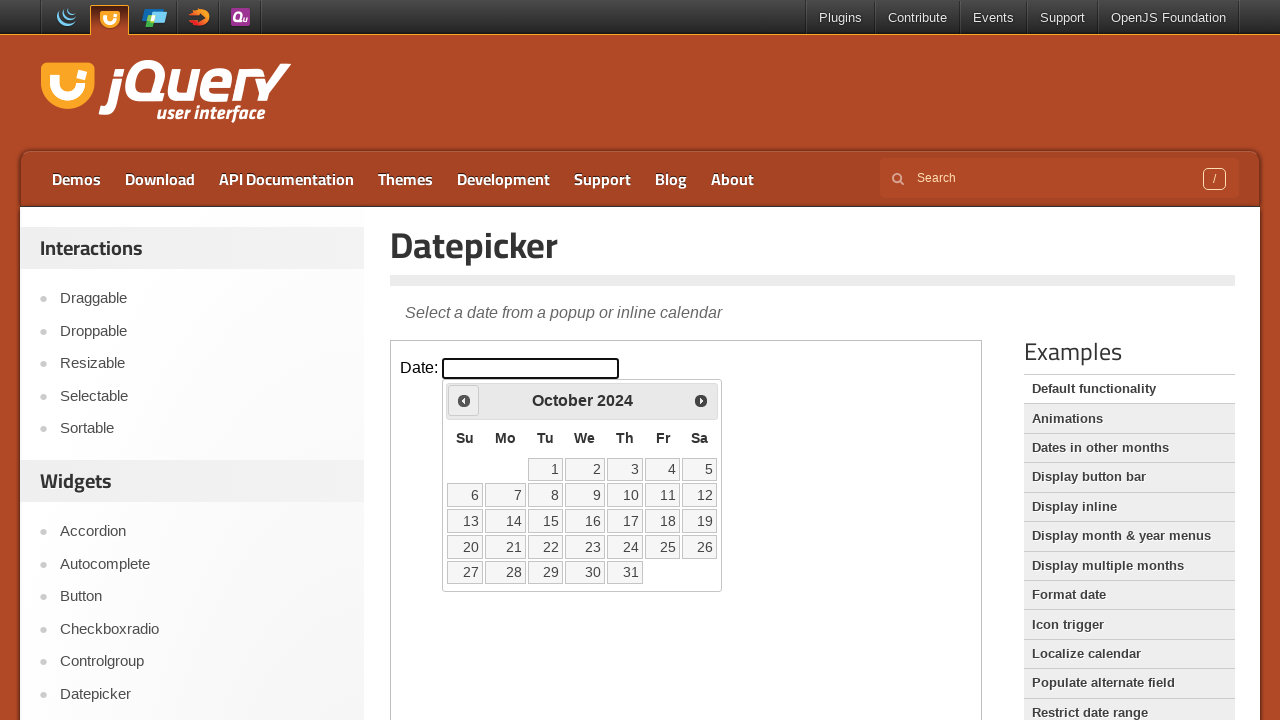

Retrieved current calendar date: October 2024
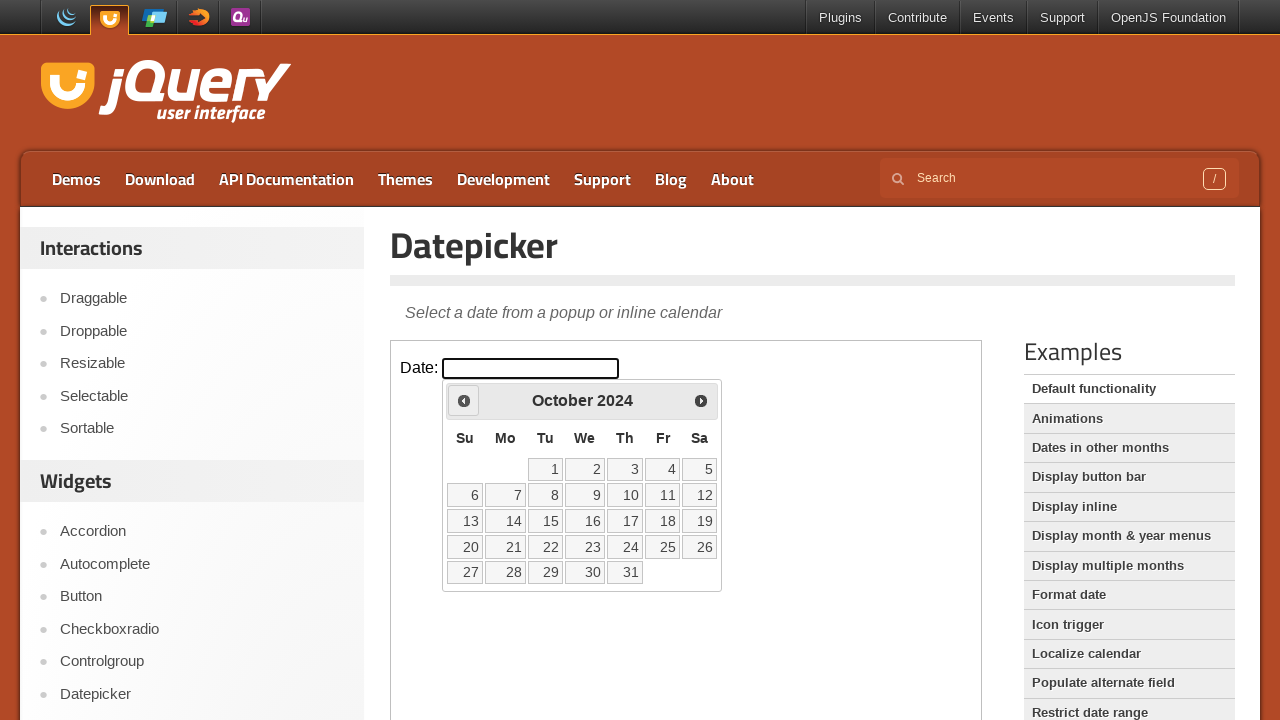

Clicked previous month navigation button at (464, 400) on iframe >> nth=0 >> internal:control=enter-frame >> xpath=//span[@class='ui-icon 
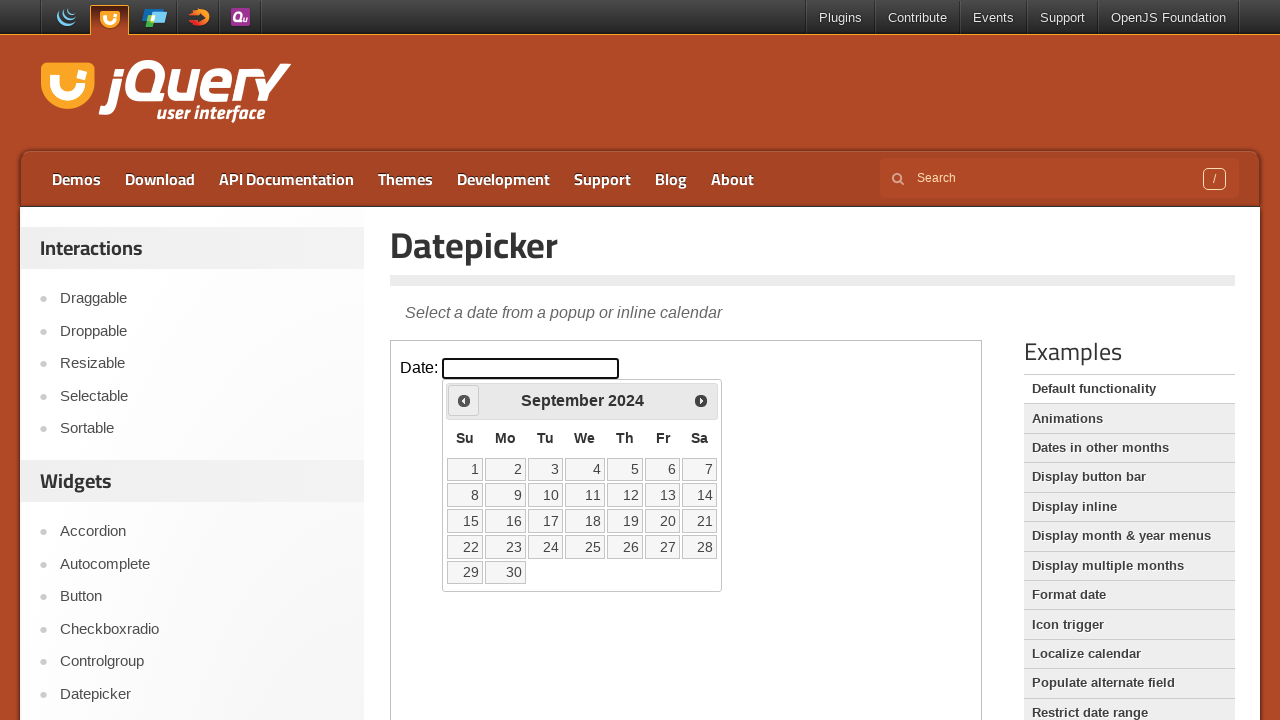

Retrieved current calendar date: September 2024
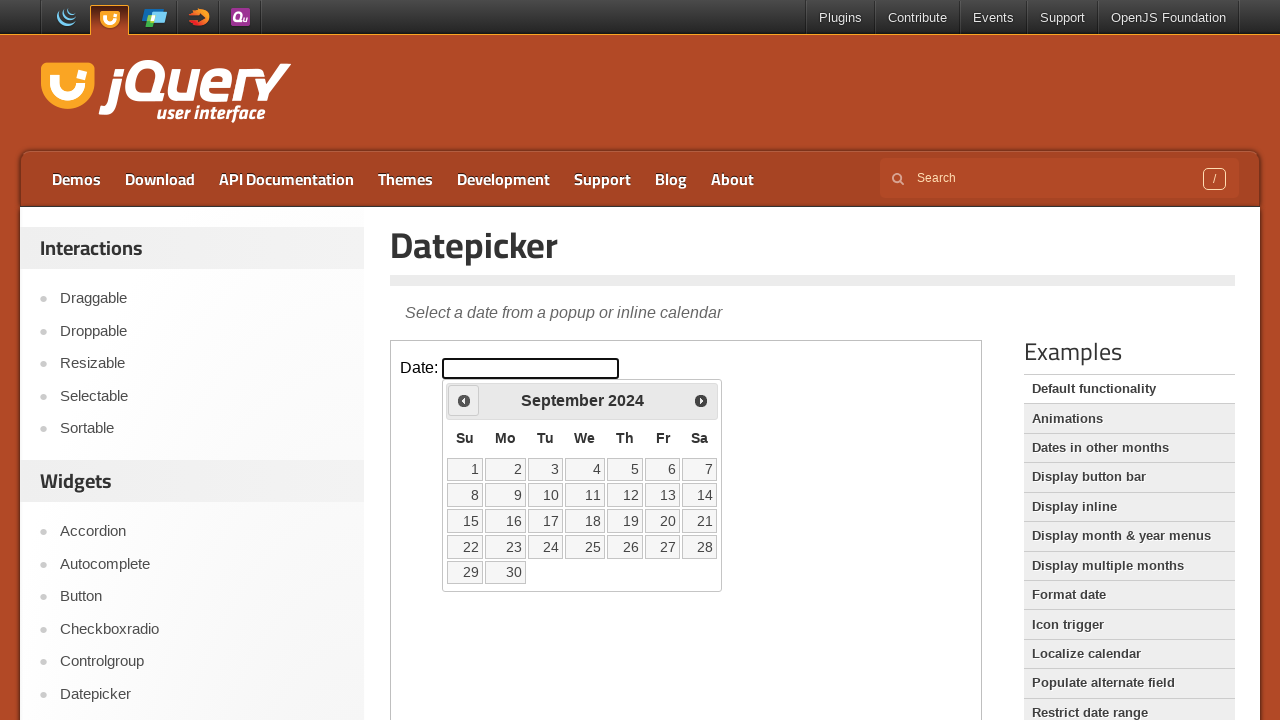

Clicked previous month navigation button at (464, 400) on iframe >> nth=0 >> internal:control=enter-frame >> xpath=//span[@class='ui-icon 
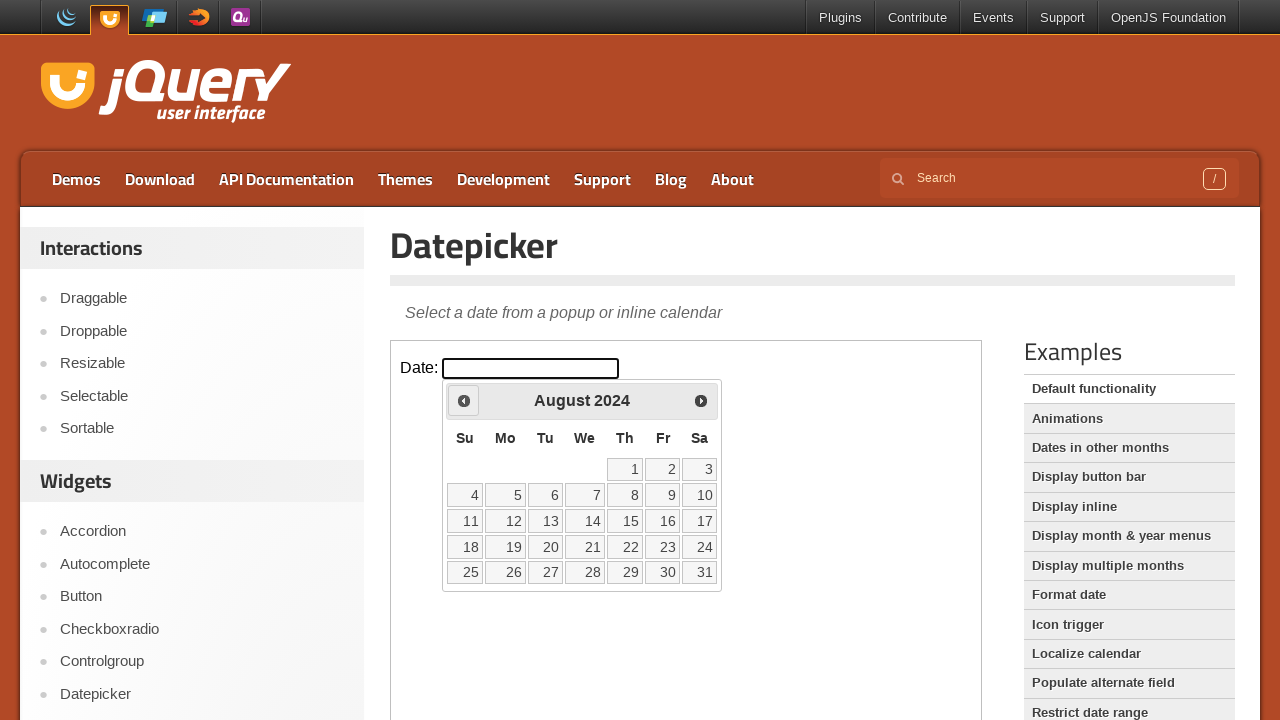

Retrieved current calendar date: August 2024
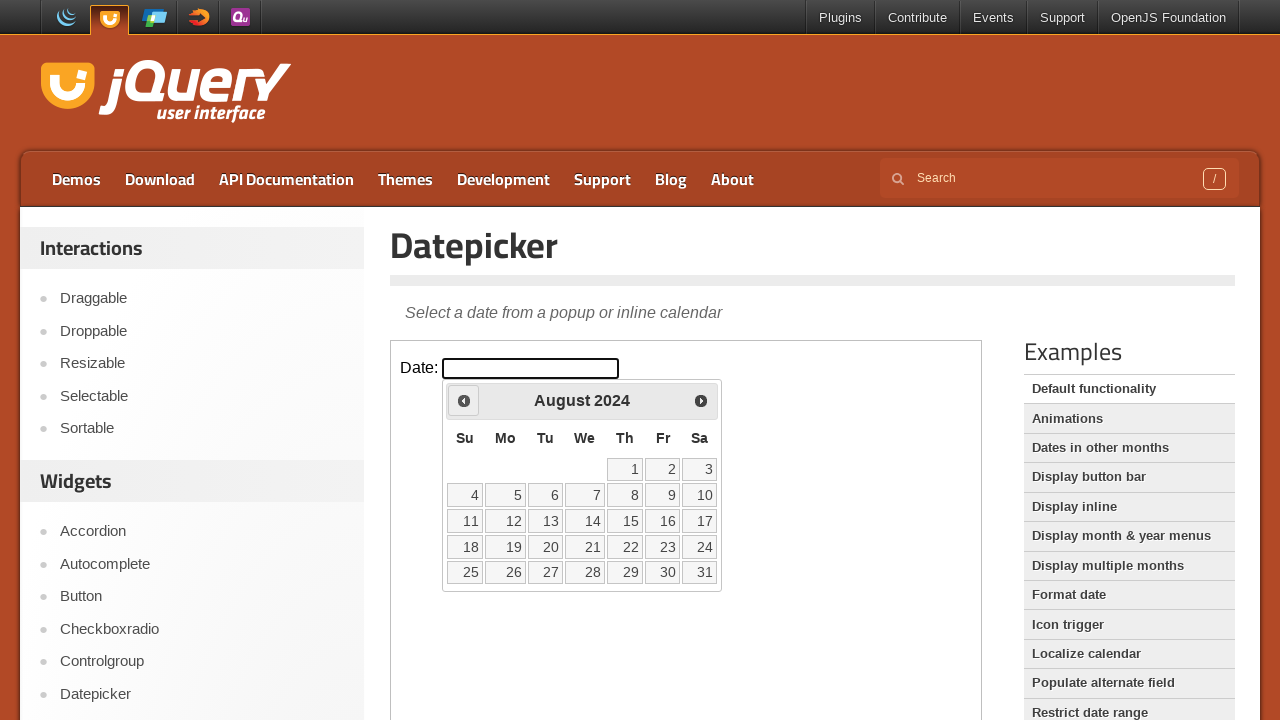

Clicked previous month navigation button at (464, 400) on iframe >> nth=0 >> internal:control=enter-frame >> xpath=//span[@class='ui-icon 
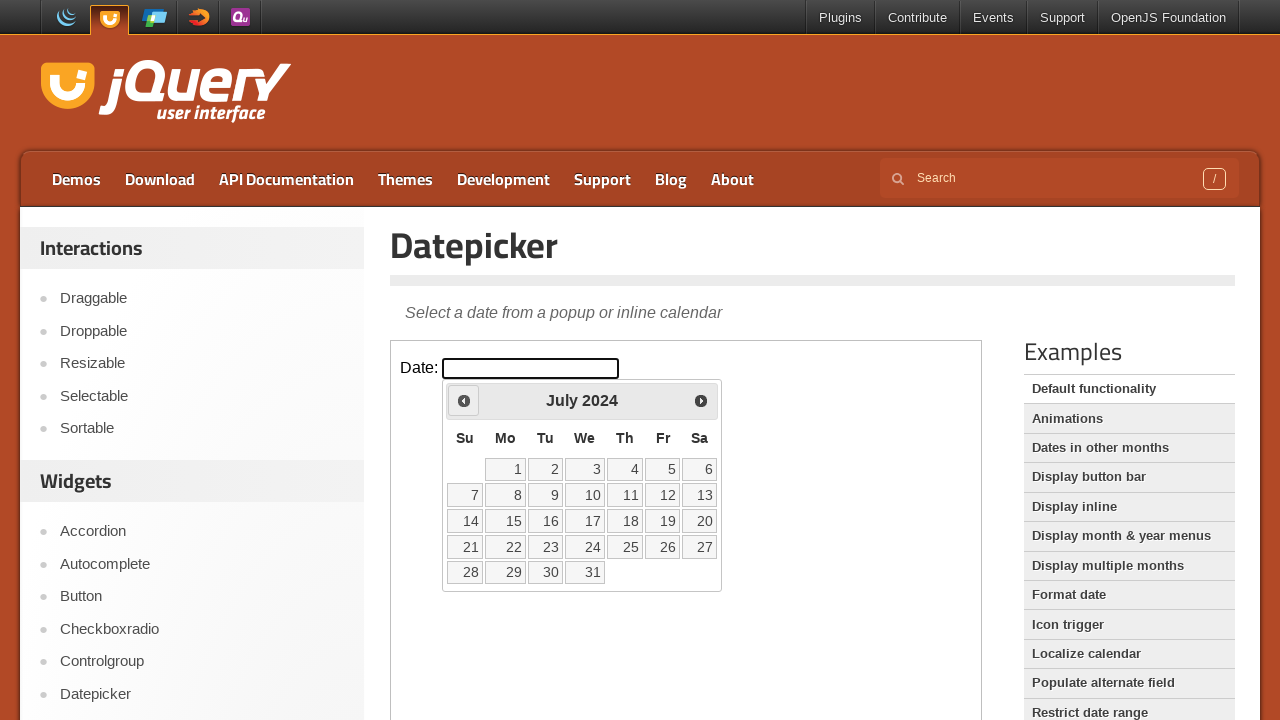

Retrieved current calendar date: July 2024
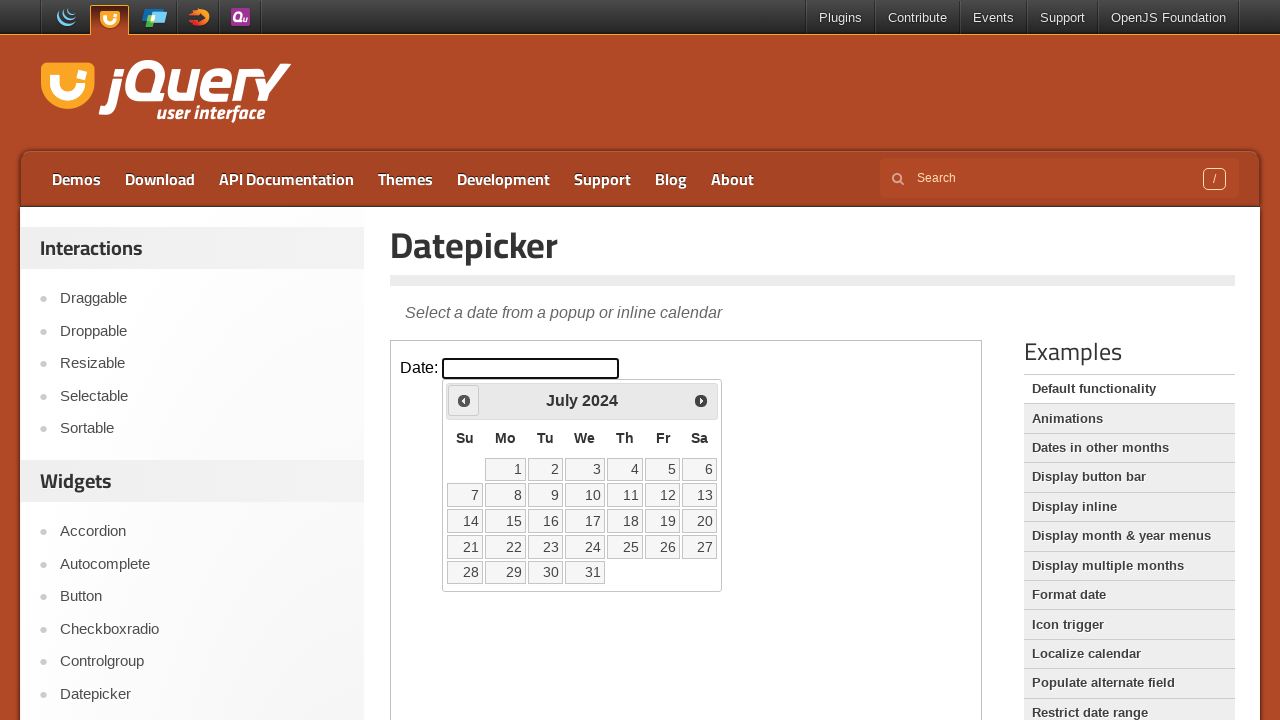

Clicked previous month navigation button at (464, 400) on iframe >> nth=0 >> internal:control=enter-frame >> xpath=//span[@class='ui-icon 
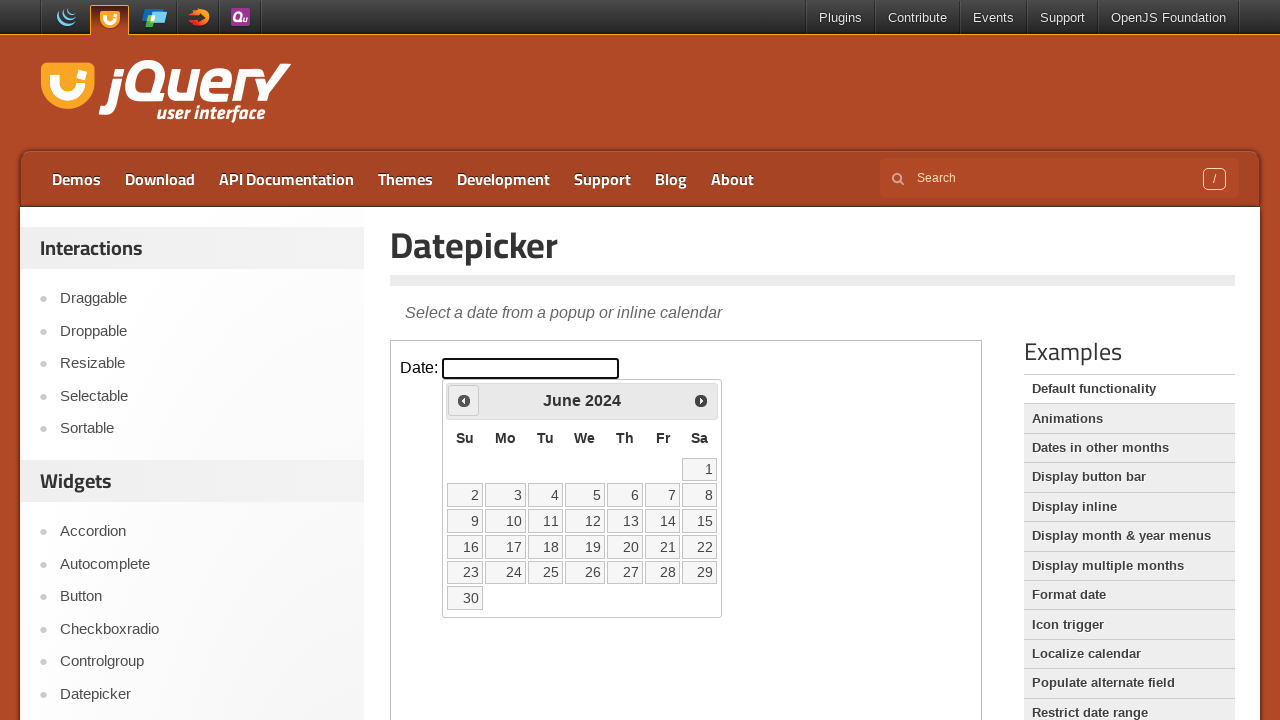

Retrieved current calendar date: June 2024
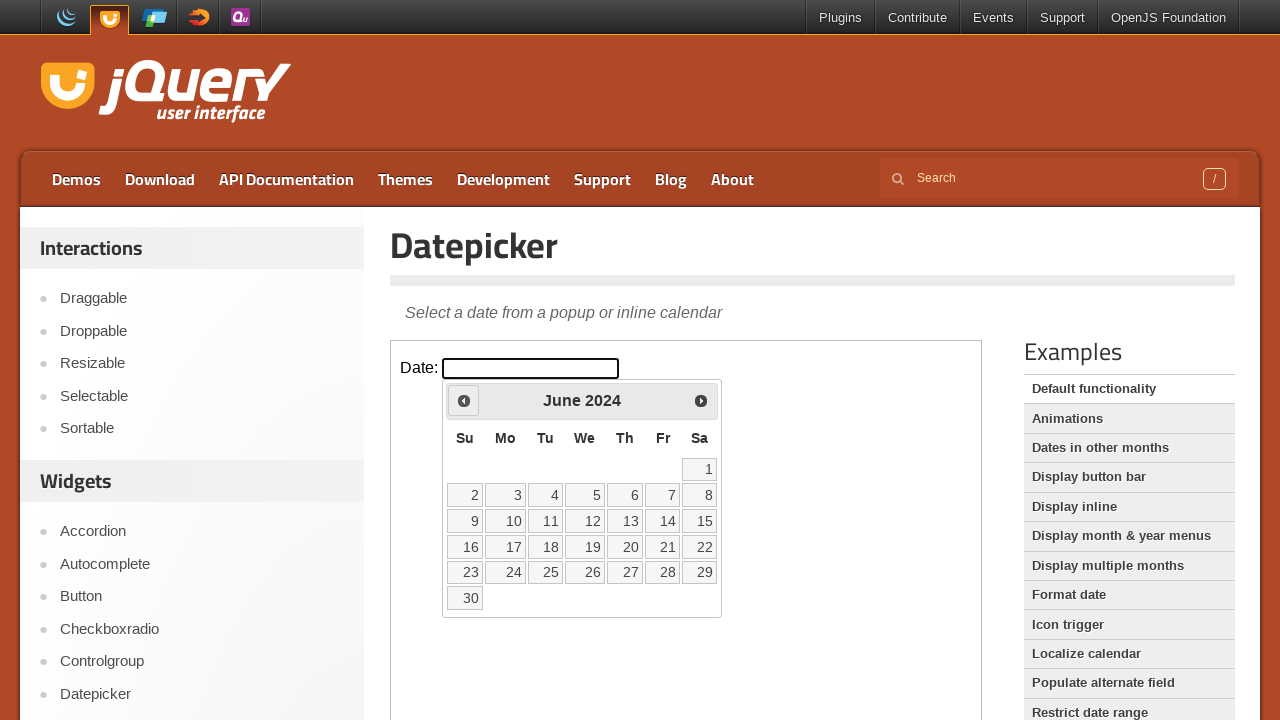

Clicked previous month navigation button at (464, 400) on iframe >> nth=0 >> internal:control=enter-frame >> xpath=//span[@class='ui-icon 
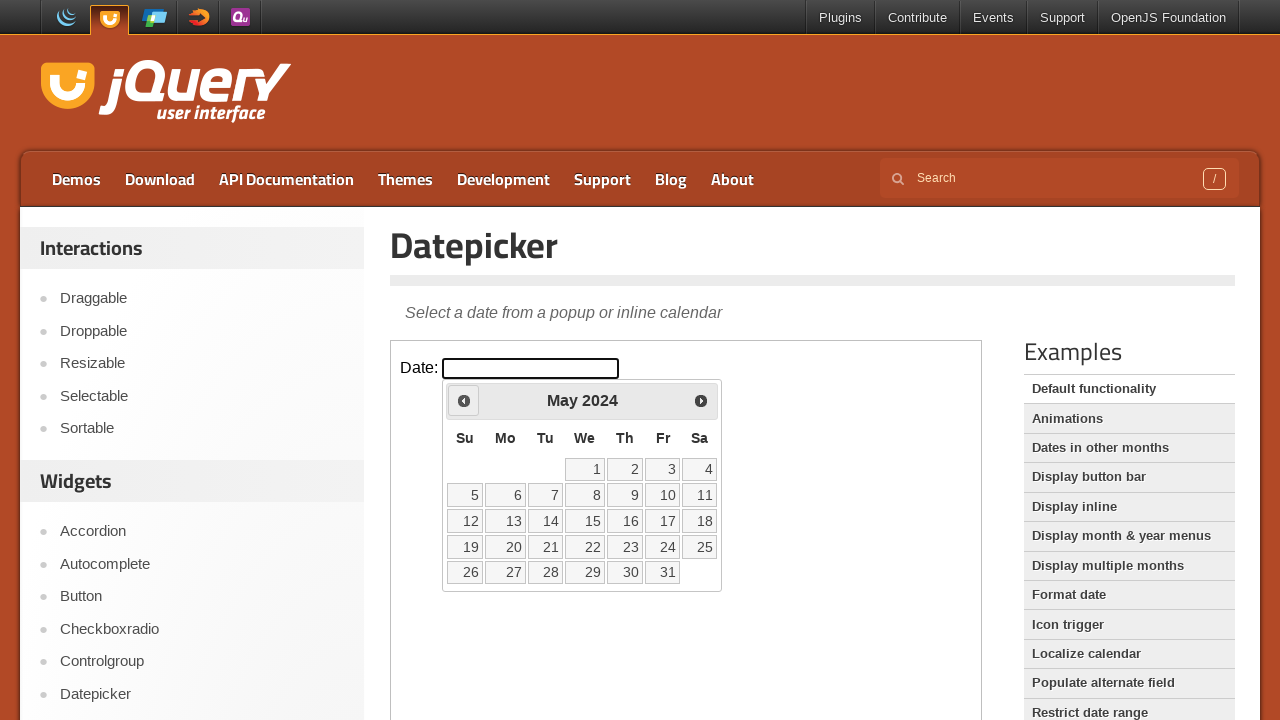

Retrieved current calendar date: May 2024
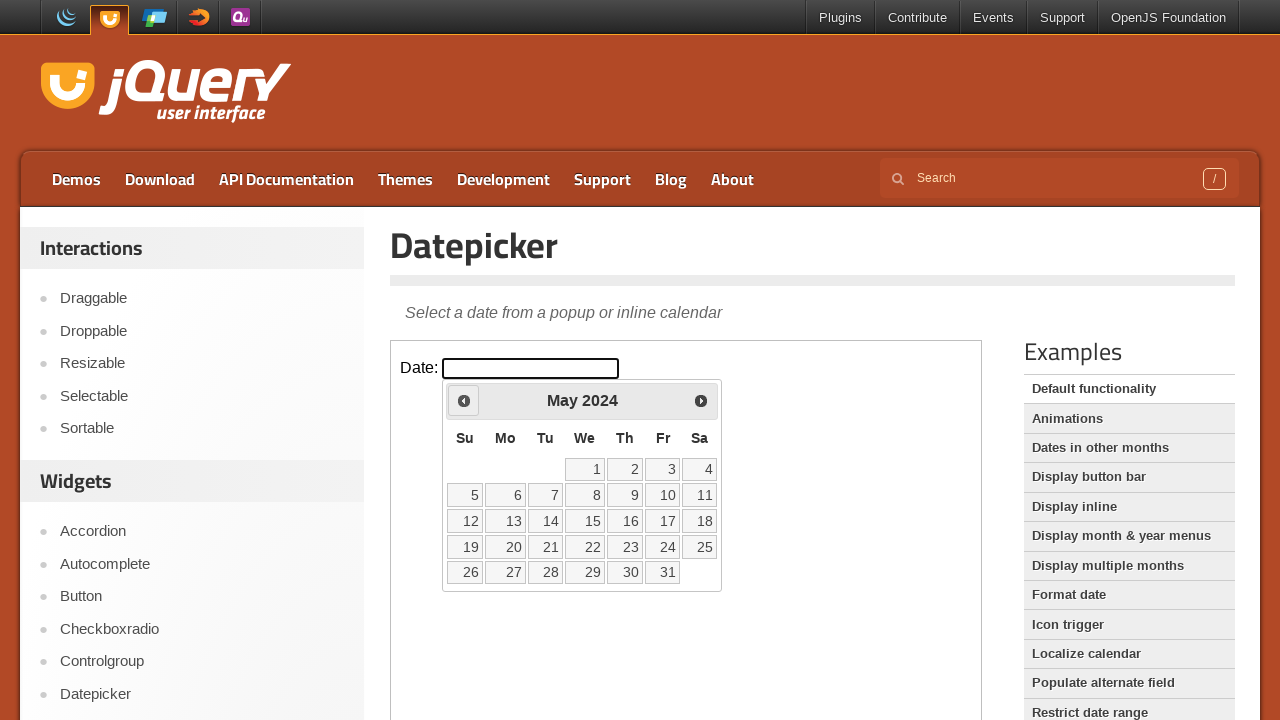

Clicked previous month navigation button at (464, 400) on iframe >> nth=0 >> internal:control=enter-frame >> xpath=//span[@class='ui-icon 
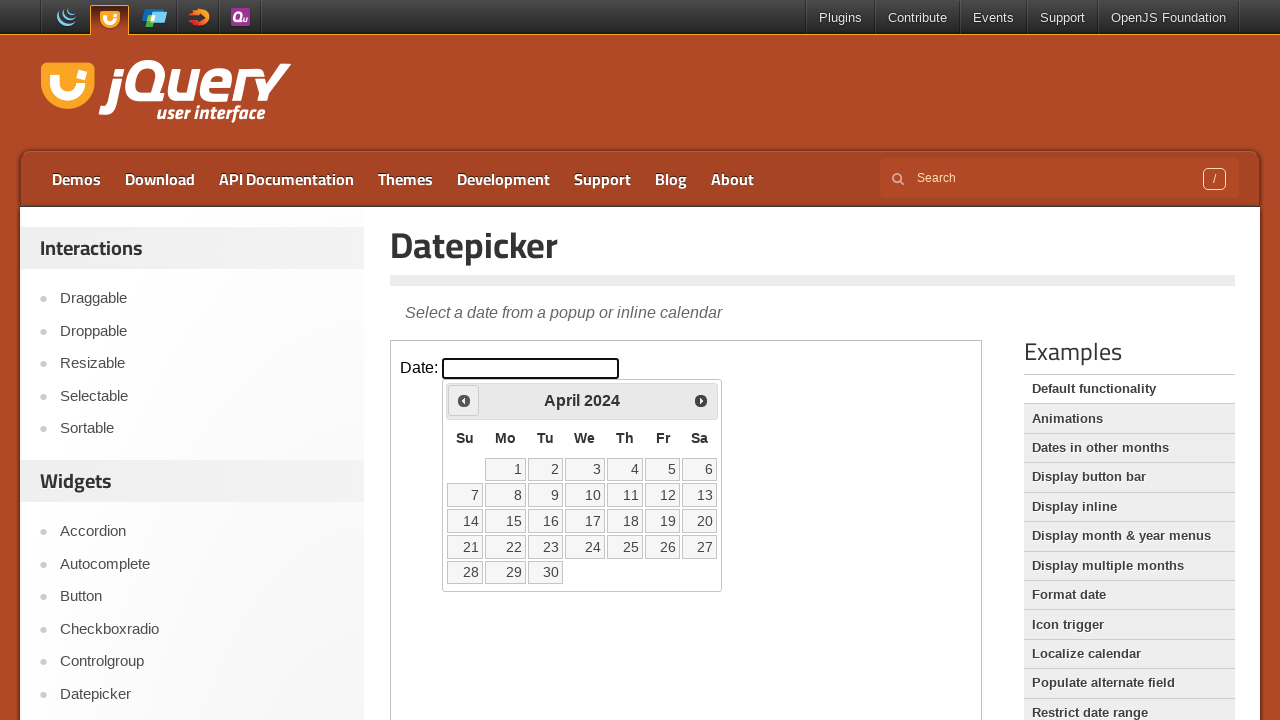

Retrieved current calendar date: April 2024
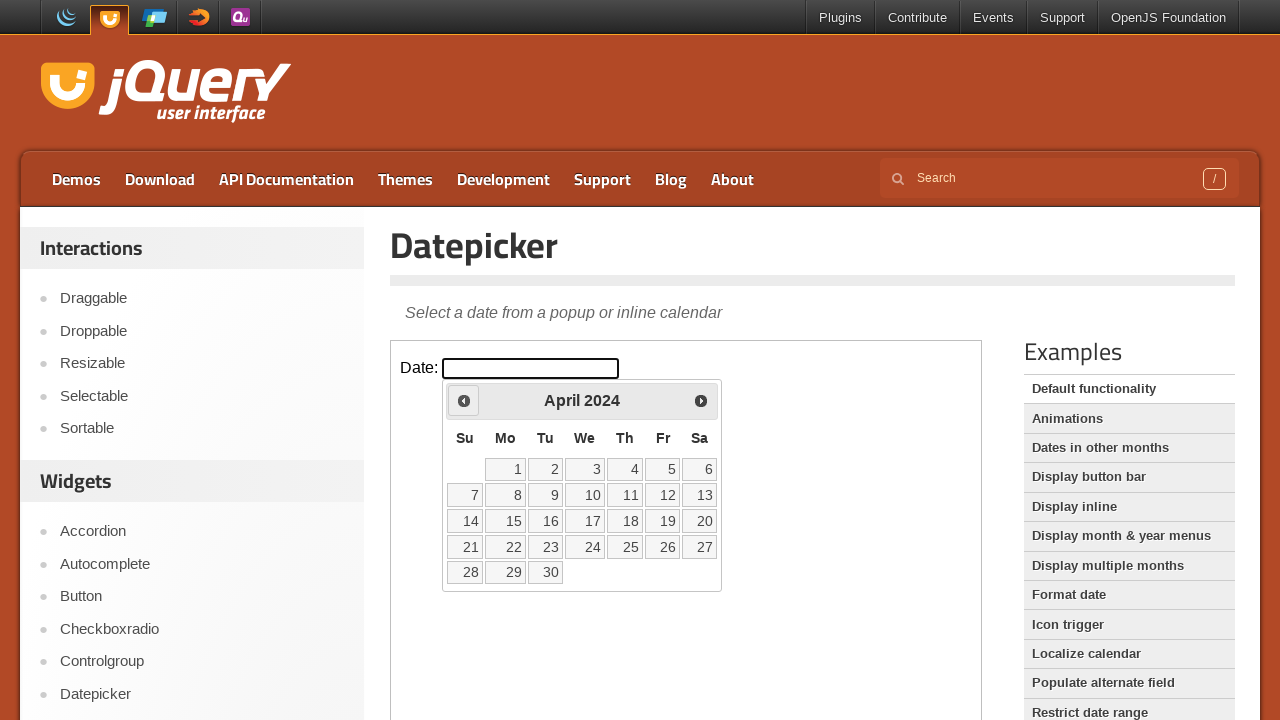

Clicked previous month navigation button at (464, 400) on iframe >> nth=0 >> internal:control=enter-frame >> xpath=//span[@class='ui-icon 
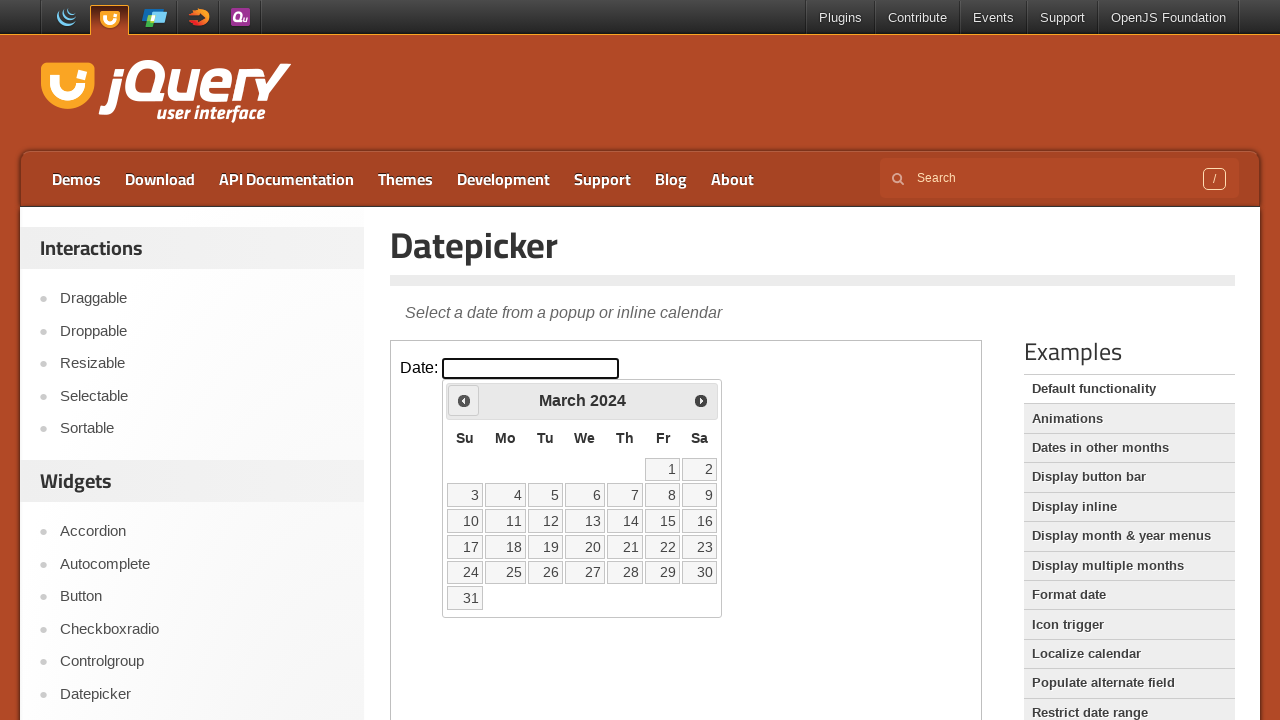

Retrieved current calendar date: March 2024
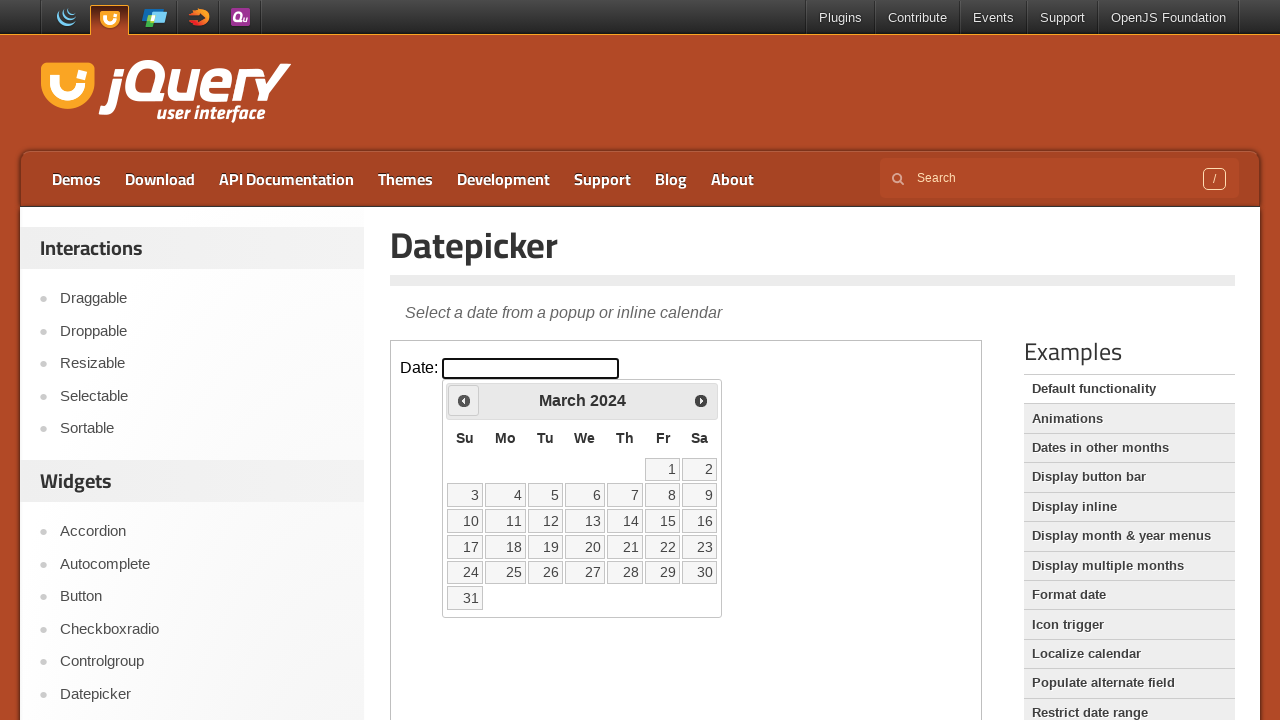

Clicked previous month navigation button at (464, 400) on iframe >> nth=0 >> internal:control=enter-frame >> xpath=//span[@class='ui-icon 
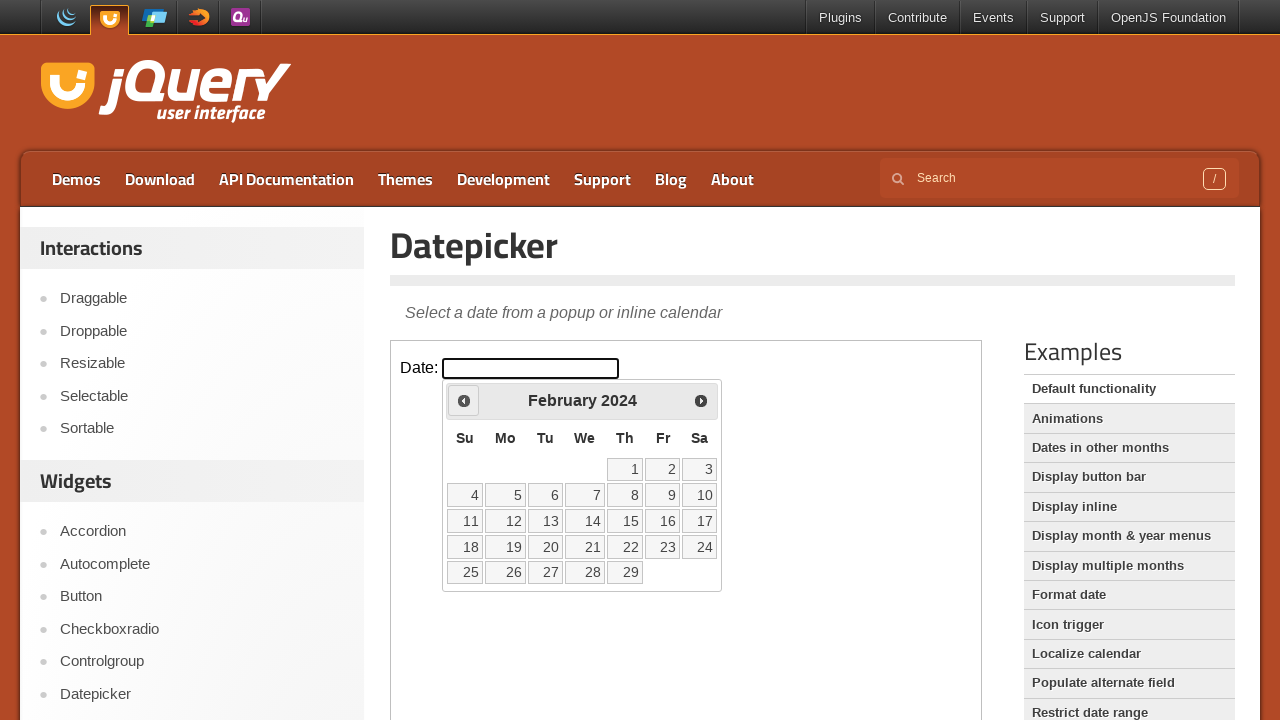

Retrieved current calendar date: February 2024
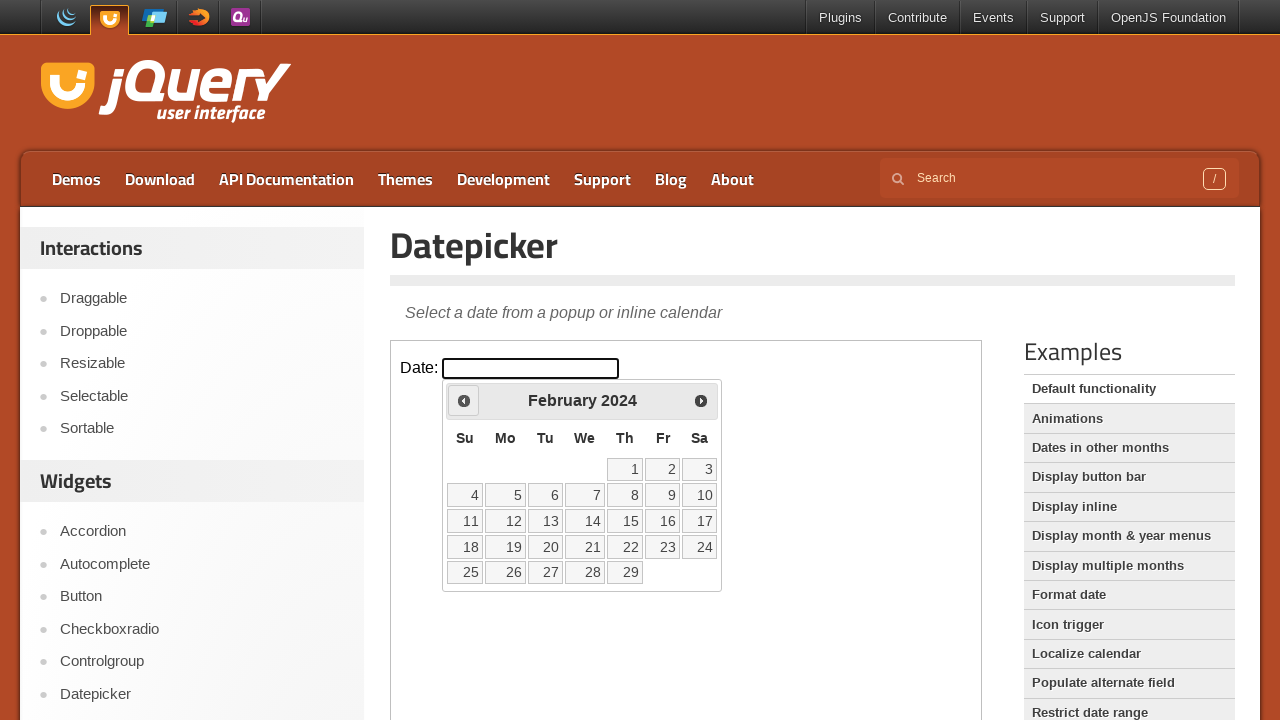

Clicked previous month navigation button at (464, 400) on iframe >> nth=0 >> internal:control=enter-frame >> xpath=//span[@class='ui-icon 
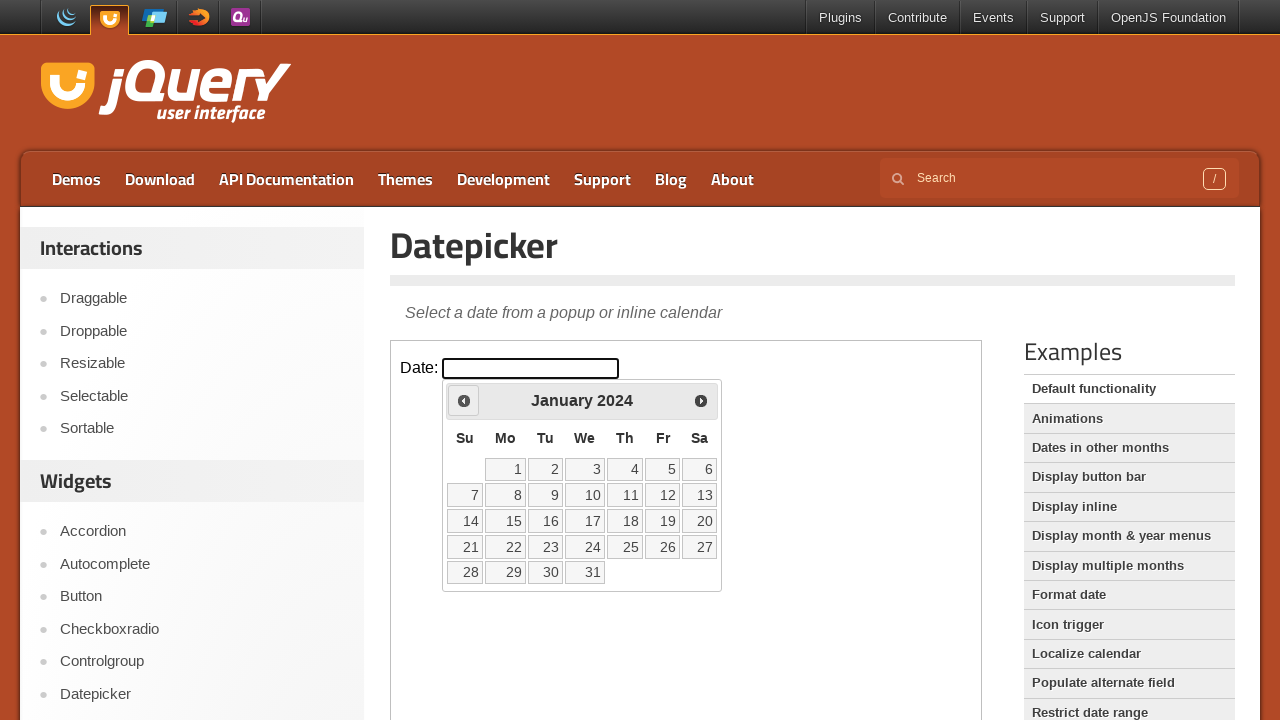

Retrieved current calendar date: January 2024
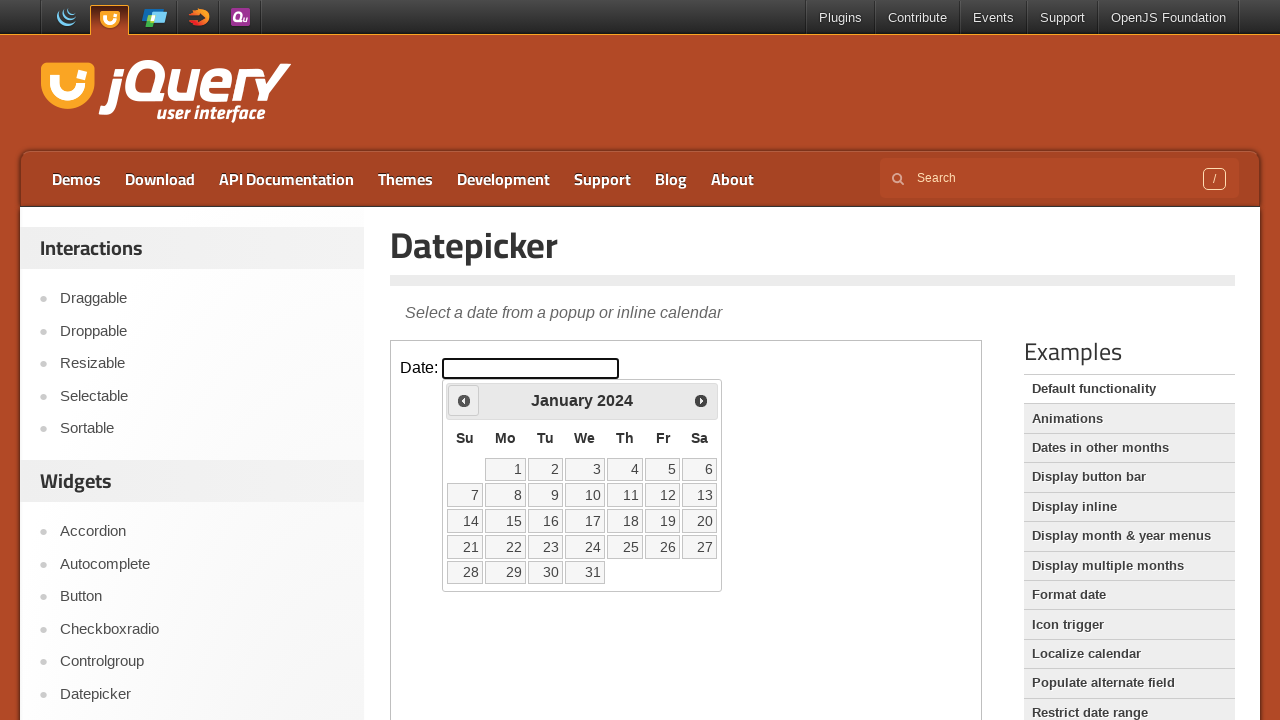

Clicked previous month navigation button at (464, 400) on iframe >> nth=0 >> internal:control=enter-frame >> xpath=//span[@class='ui-icon 
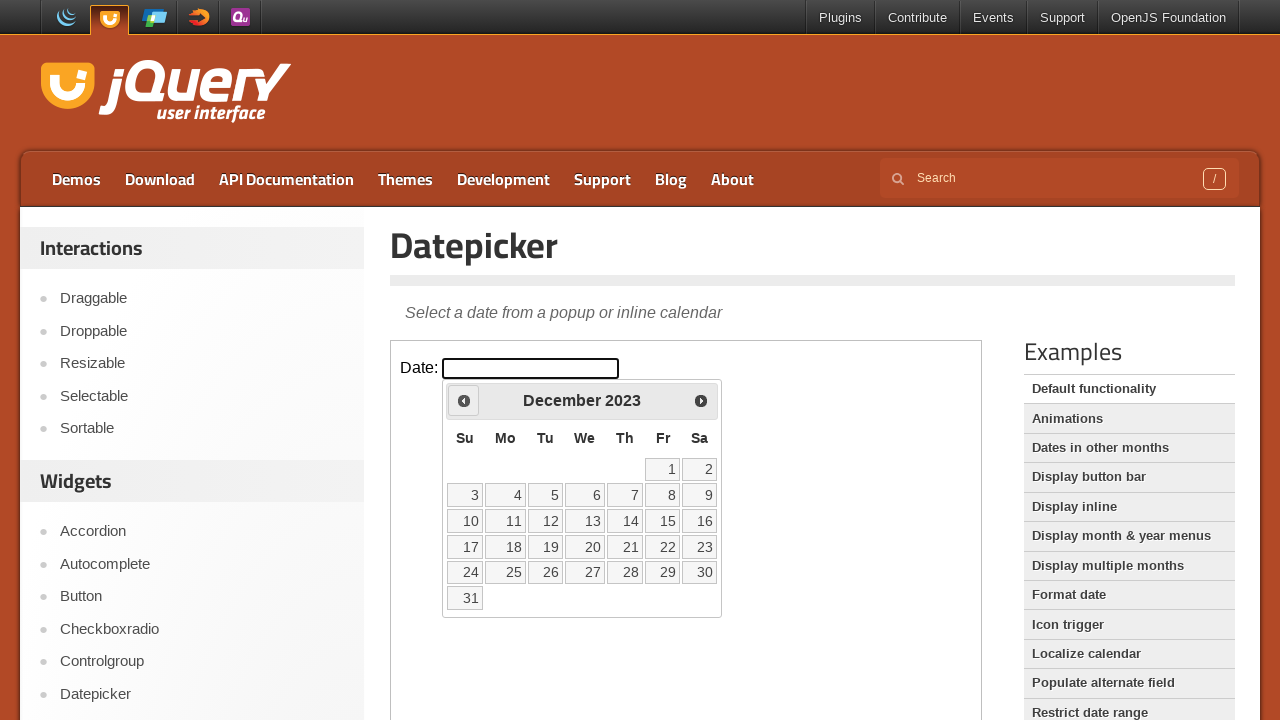

Retrieved current calendar date: December 2023
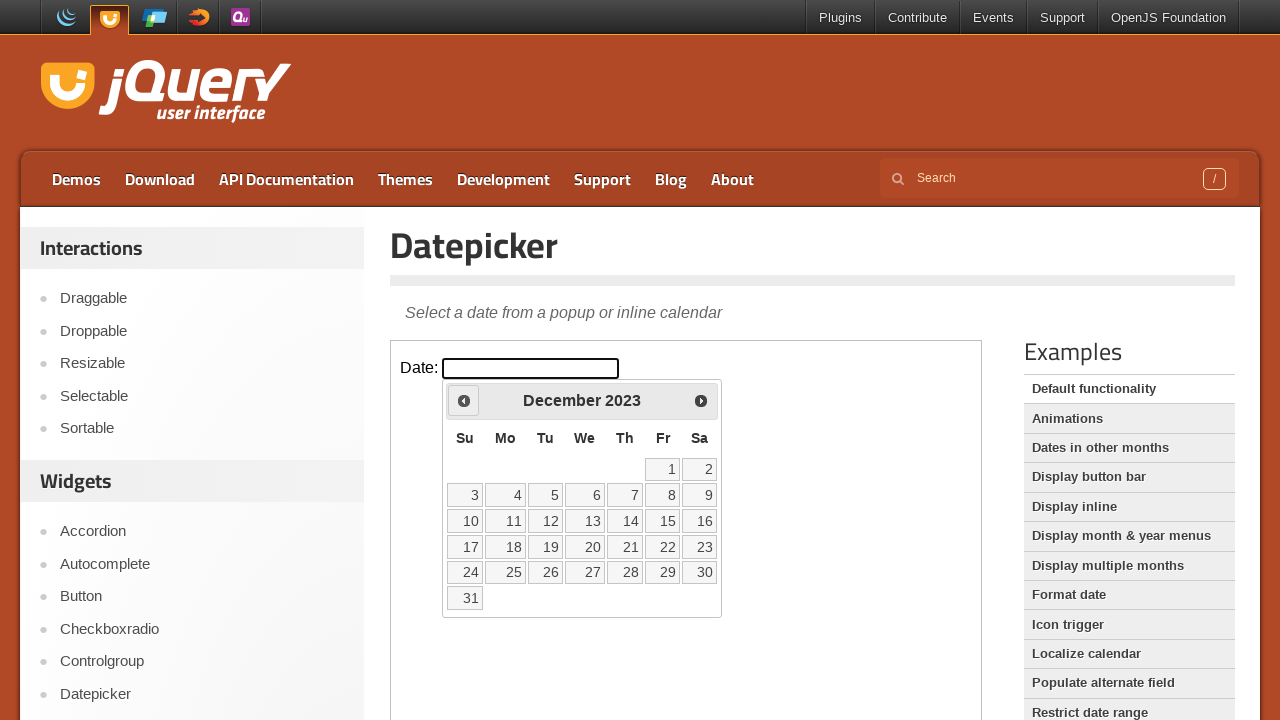

Clicked previous month navigation button at (464, 400) on iframe >> nth=0 >> internal:control=enter-frame >> xpath=//span[@class='ui-icon 
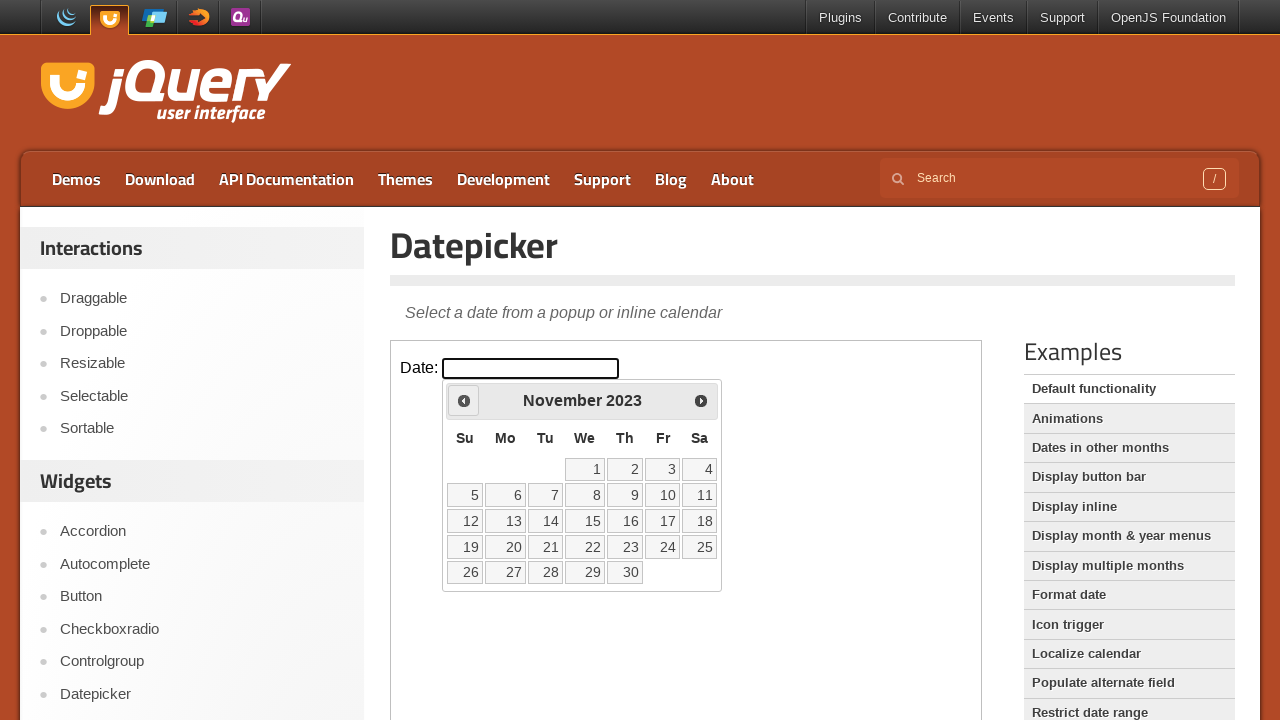

Retrieved current calendar date: November 2023
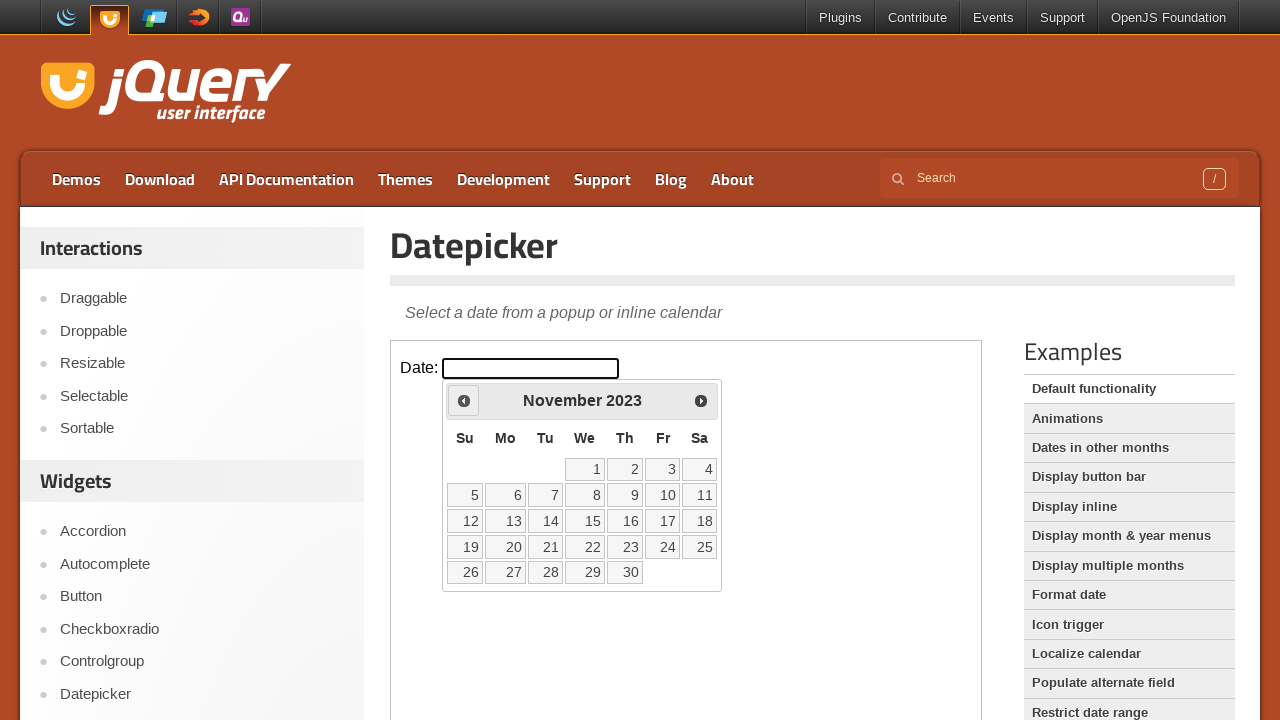

Clicked previous month navigation button at (464, 400) on iframe >> nth=0 >> internal:control=enter-frame >> xpath=//span[@class='ui-icon 
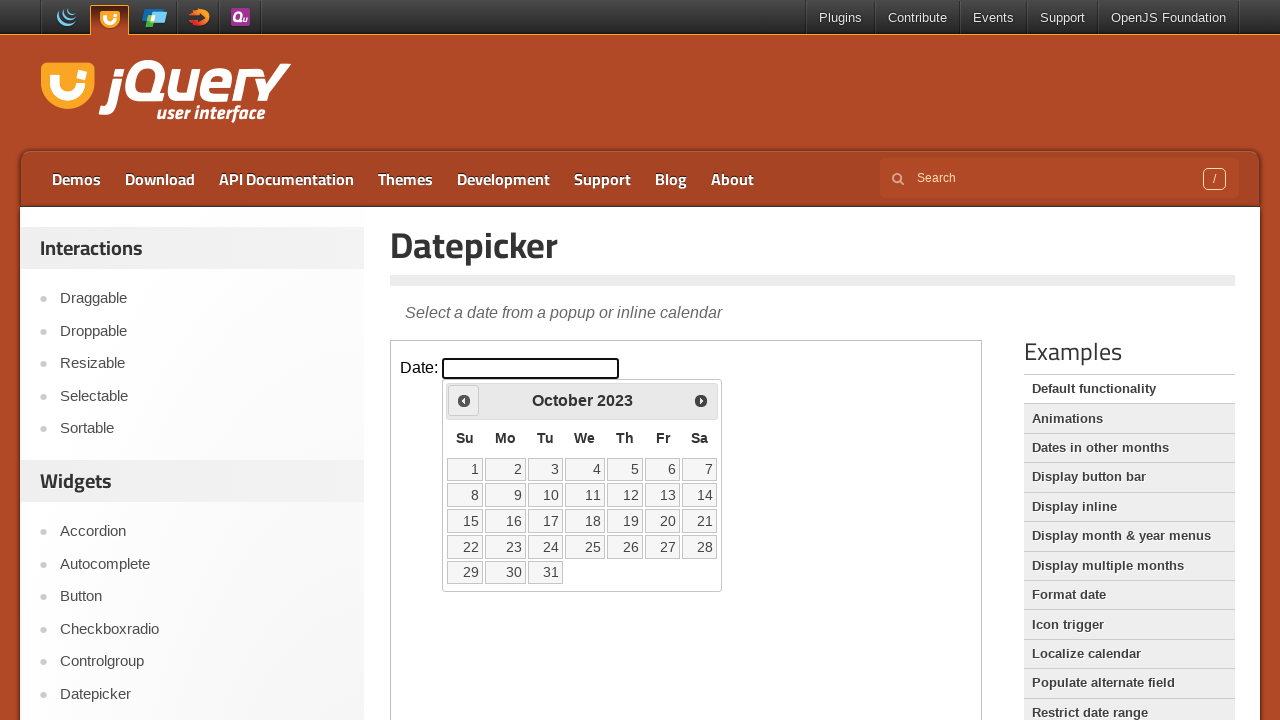

Retrieved current calendar date: October 2023
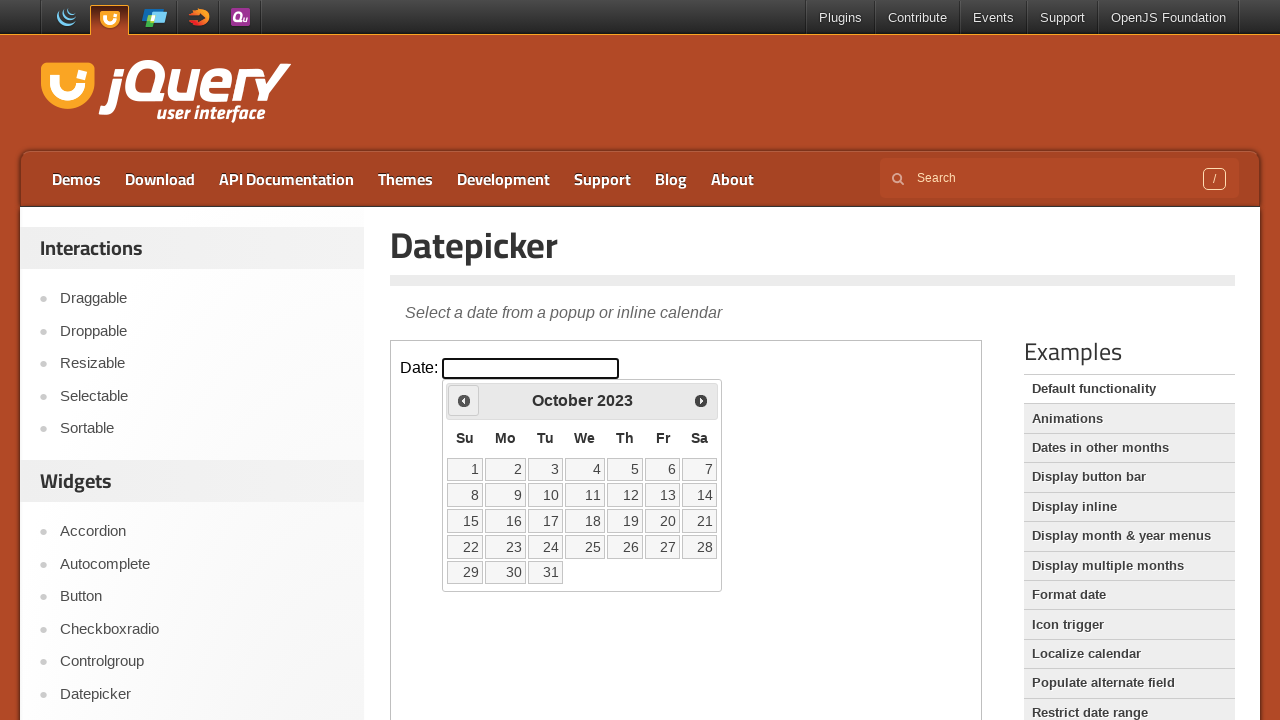

Clicked previous month navigation button at (464, 400) on iframe >> nth=0 >> internal:control=enter-frame >> xpath=//span[@class='ui-icon 
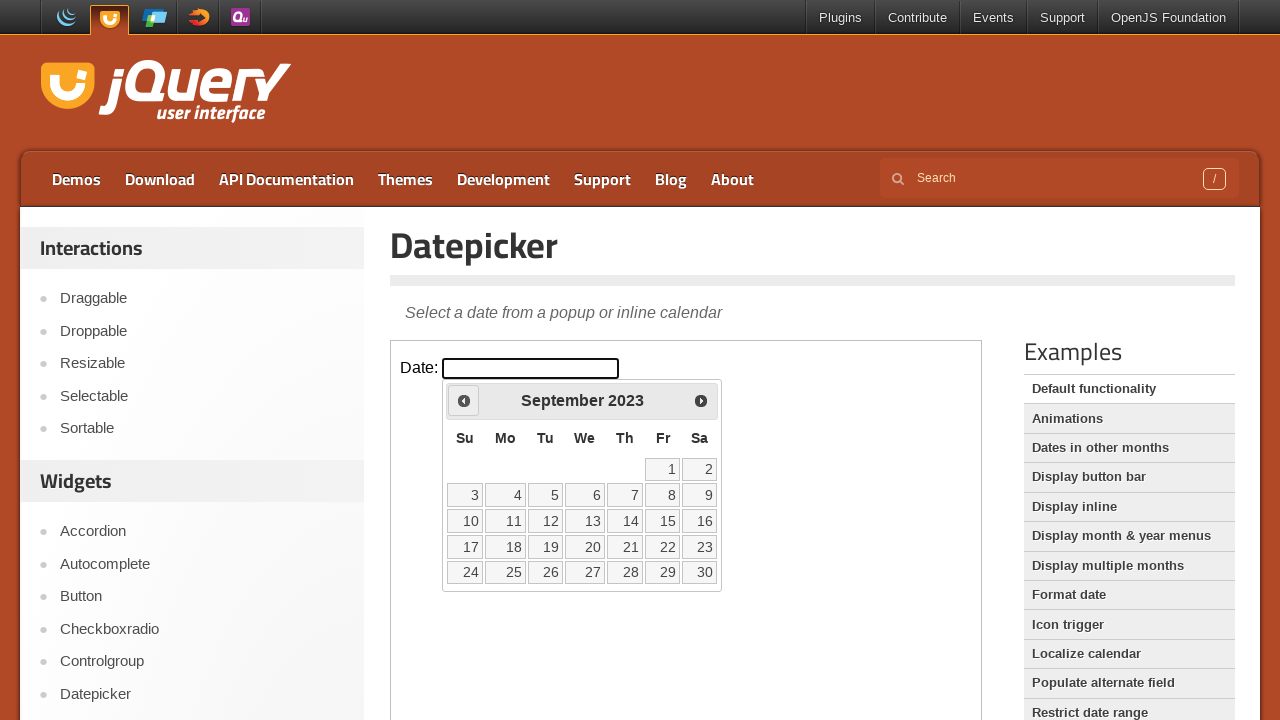

Retrieved current calendar date: September 2023
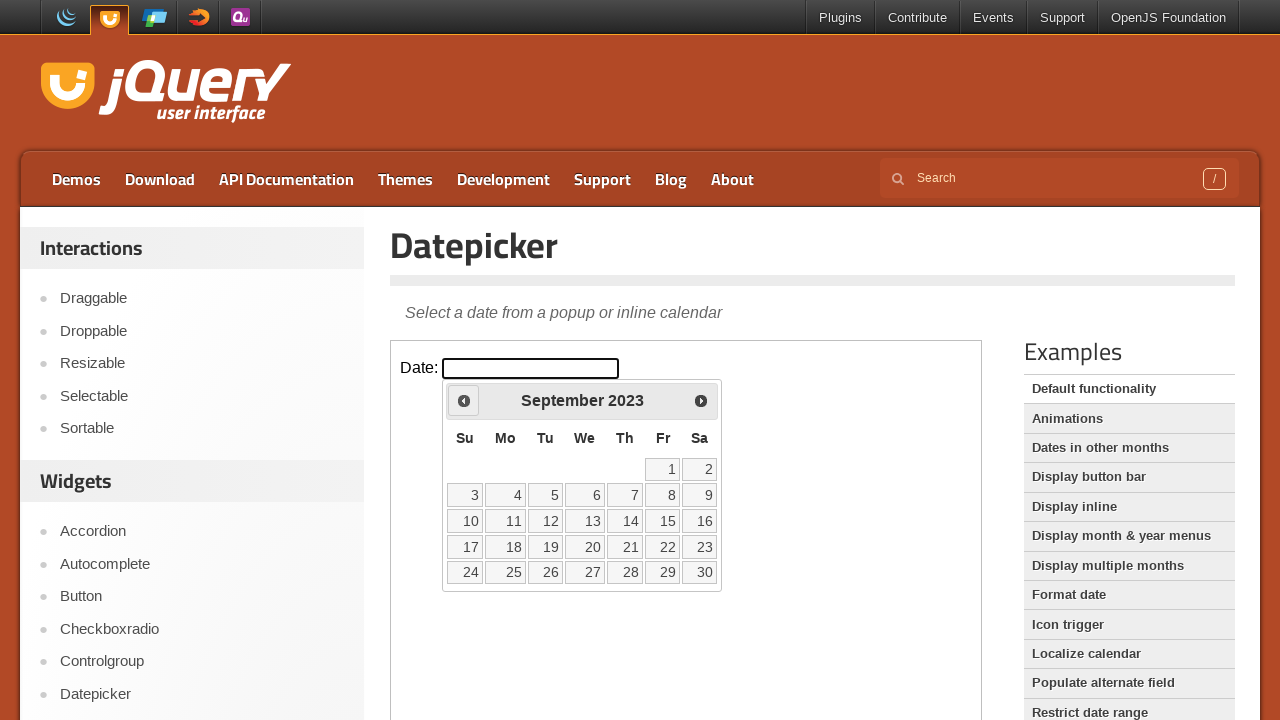

Clicked previous month navigation button at (464, 400) on iframe >> nth=0 >> internal:control=enter-frame >> xpath=//span[@class='ui-icon 
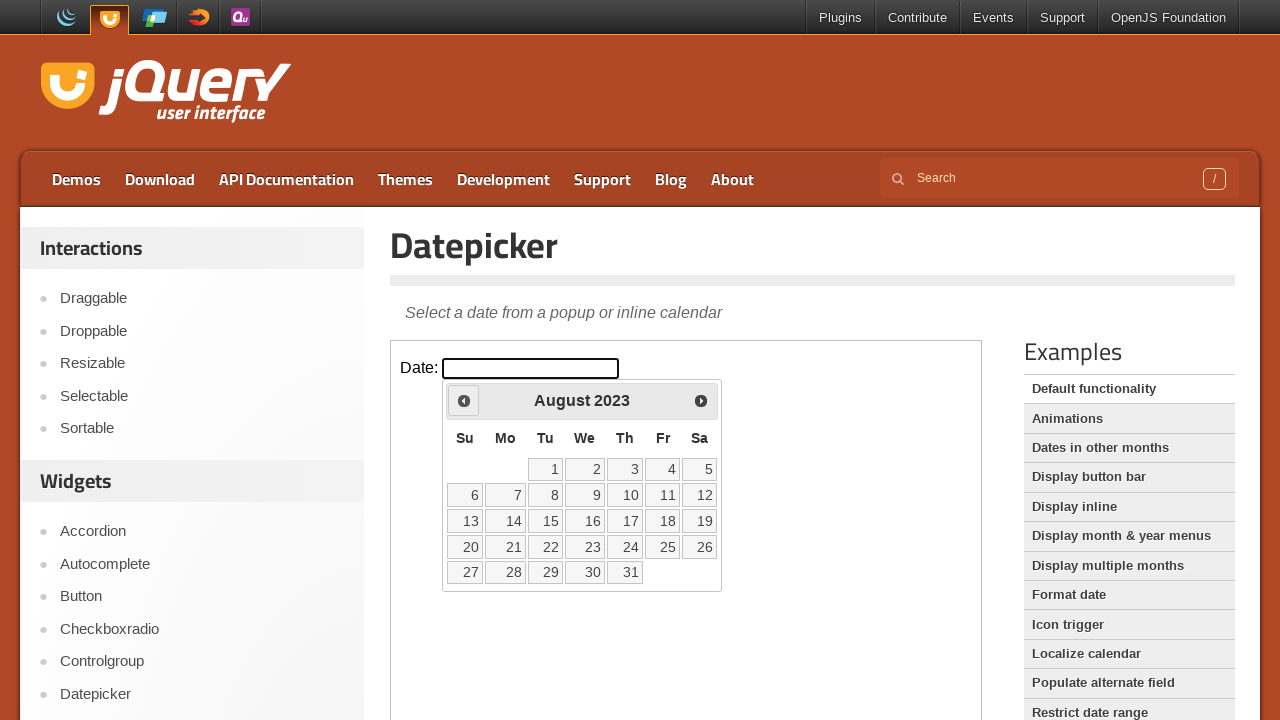

Retrieved current calendar date: August 2023
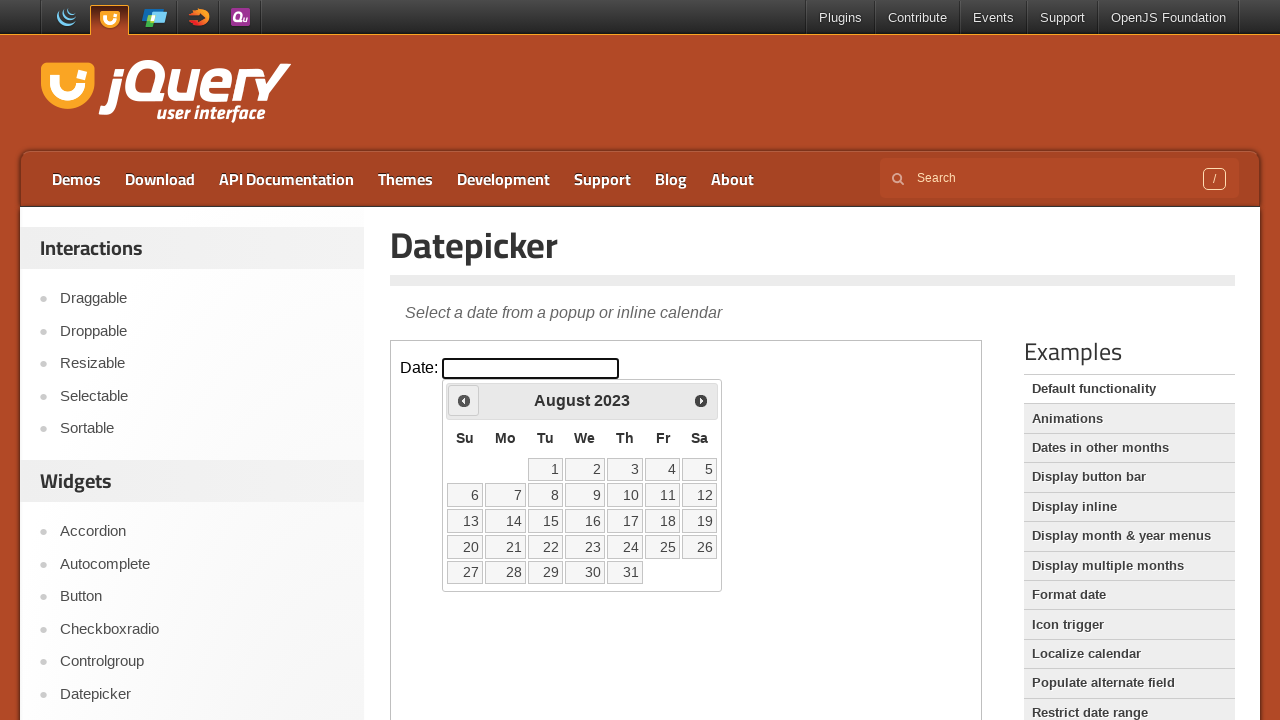

Clicked previous month navigation button at (464, 400) on iframe >> nth=0 >> internal:control=enter-frame >> xpath=//span[@class='ui-icon 
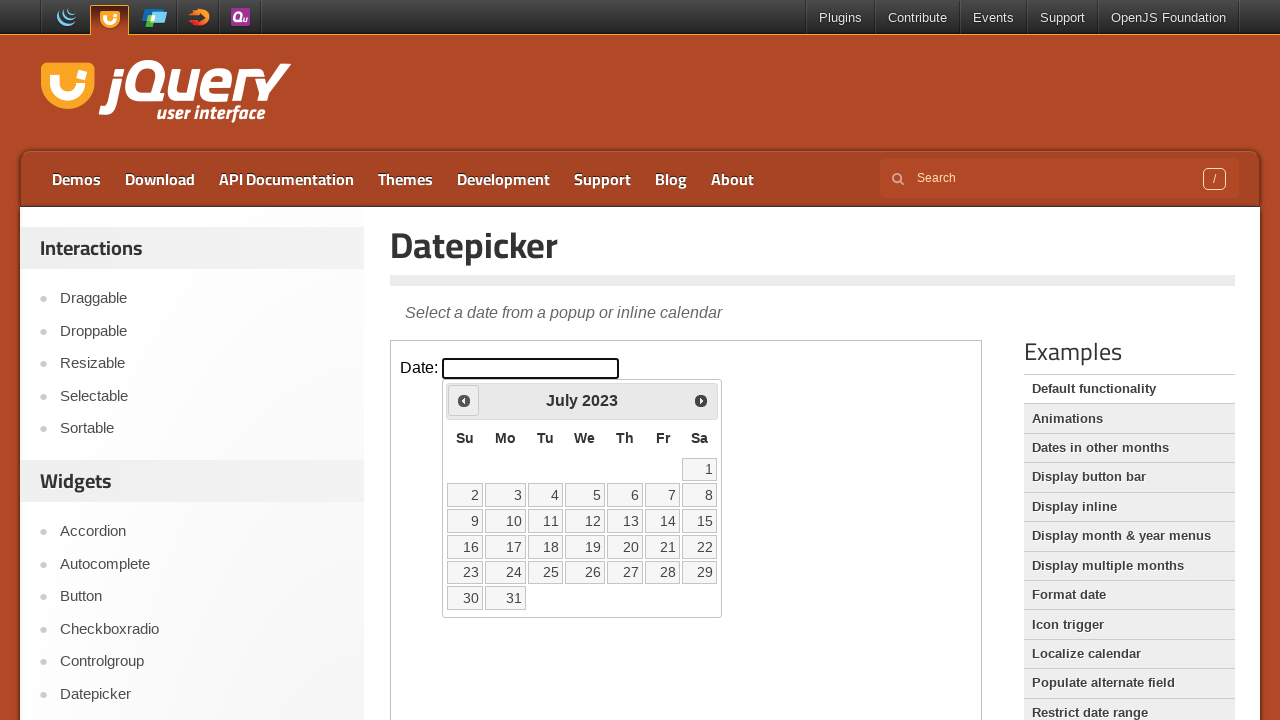

Retrieved current calendar date: July 2023
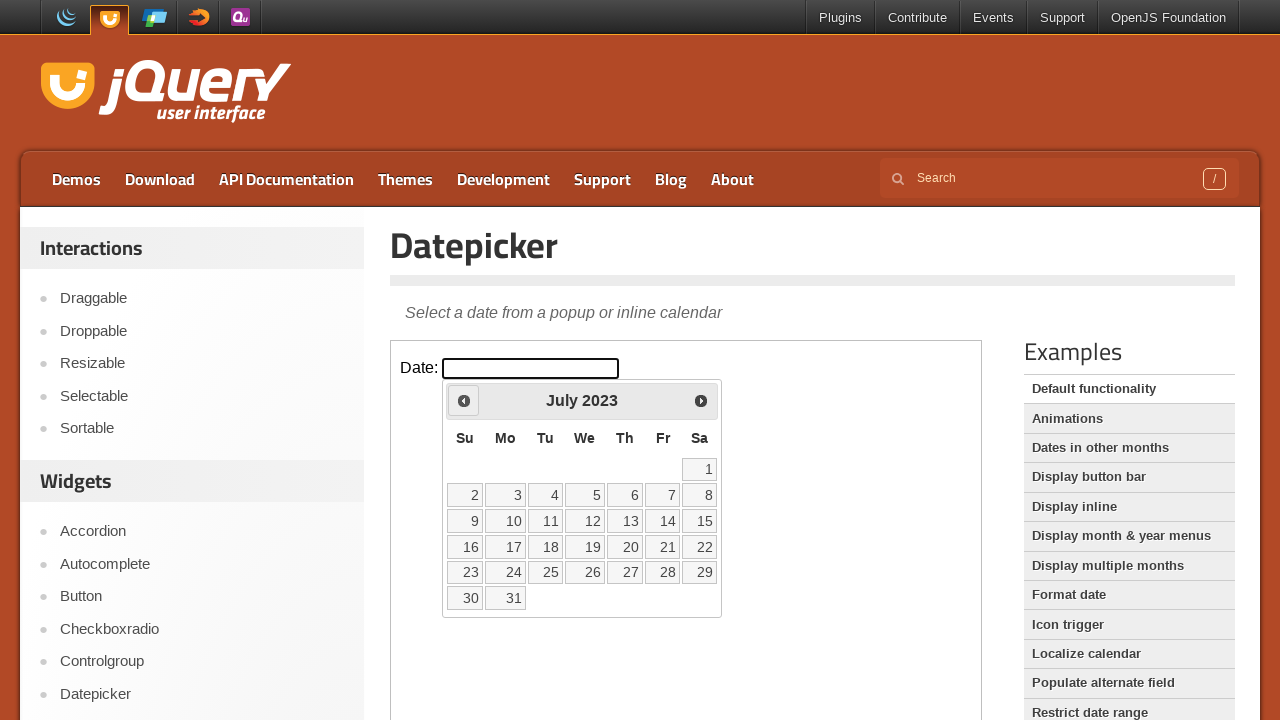

Clicked previous month navigation button at (464, 400) on iframe >> nth=0 >> internal:control=enter-frame >> xpath=//span[@class='ui-icon 
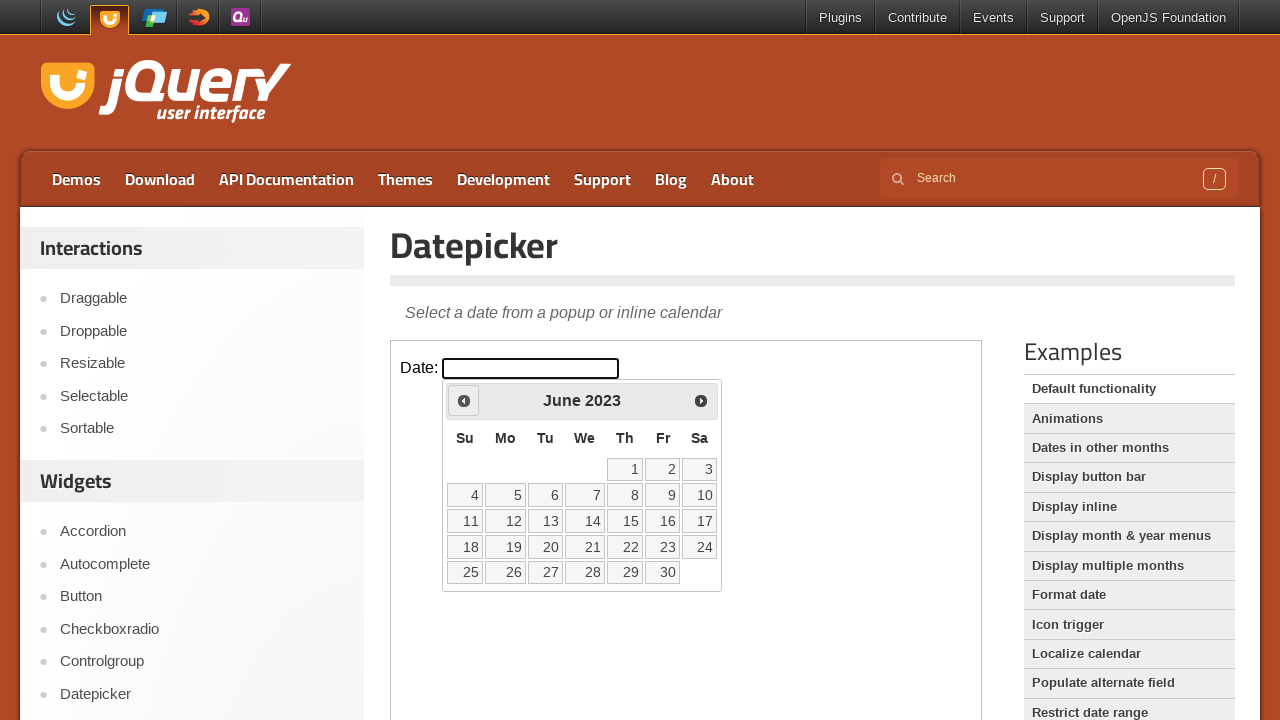

Retrieved current calendar date: June 2023
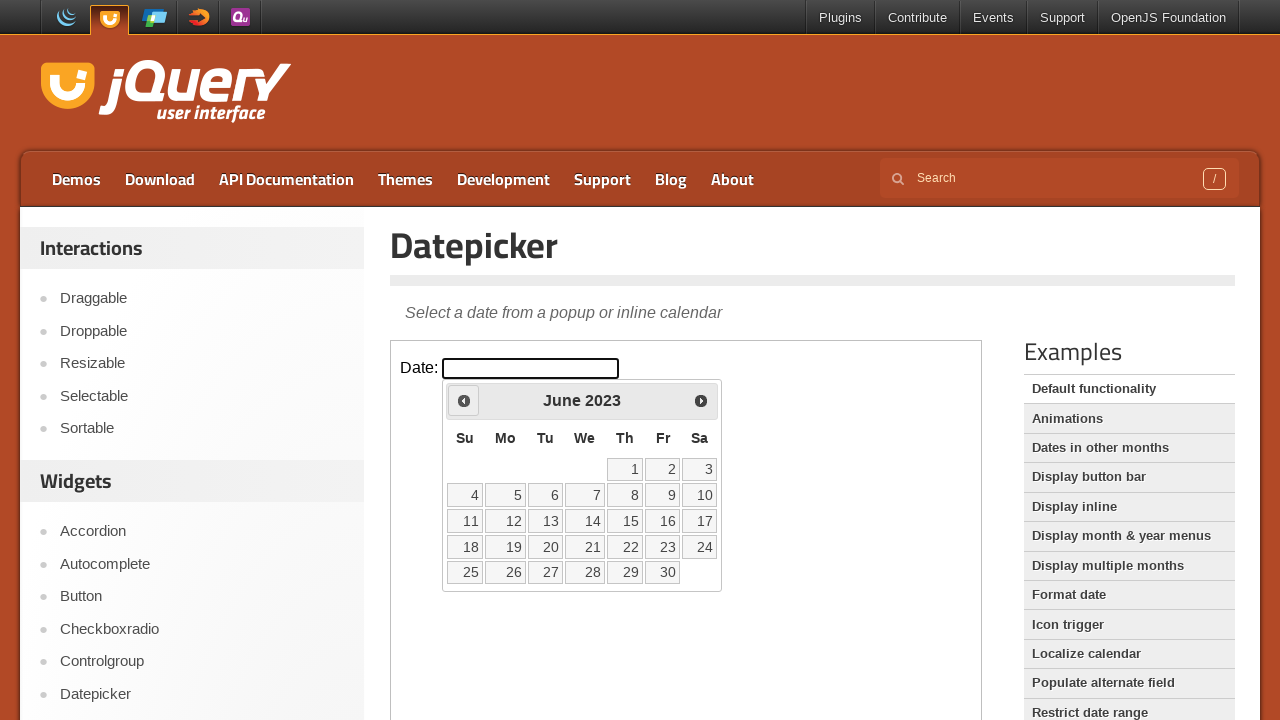

Clicked previous month navigation button at (464, 400) on iframe >> nth=0 >> internal:control=enter-frame >> xpath=//span[@class='ui-icon 
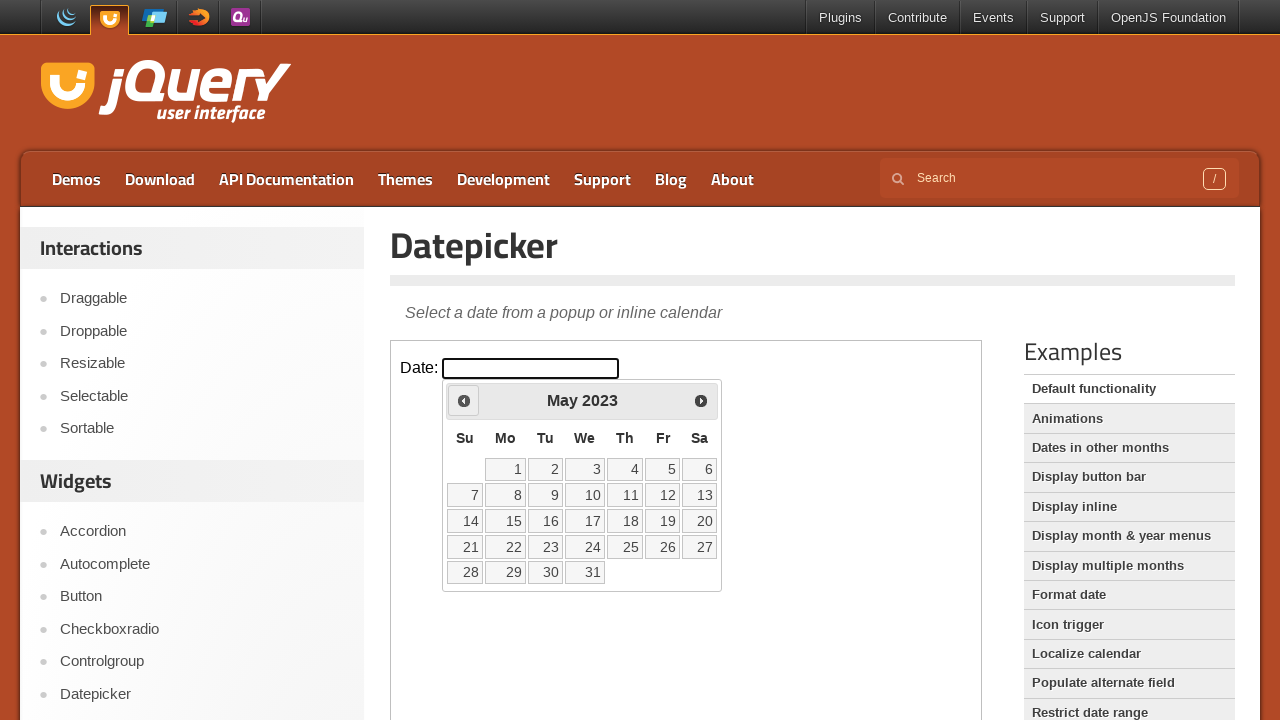

Retrieved current calendar date: May 2023
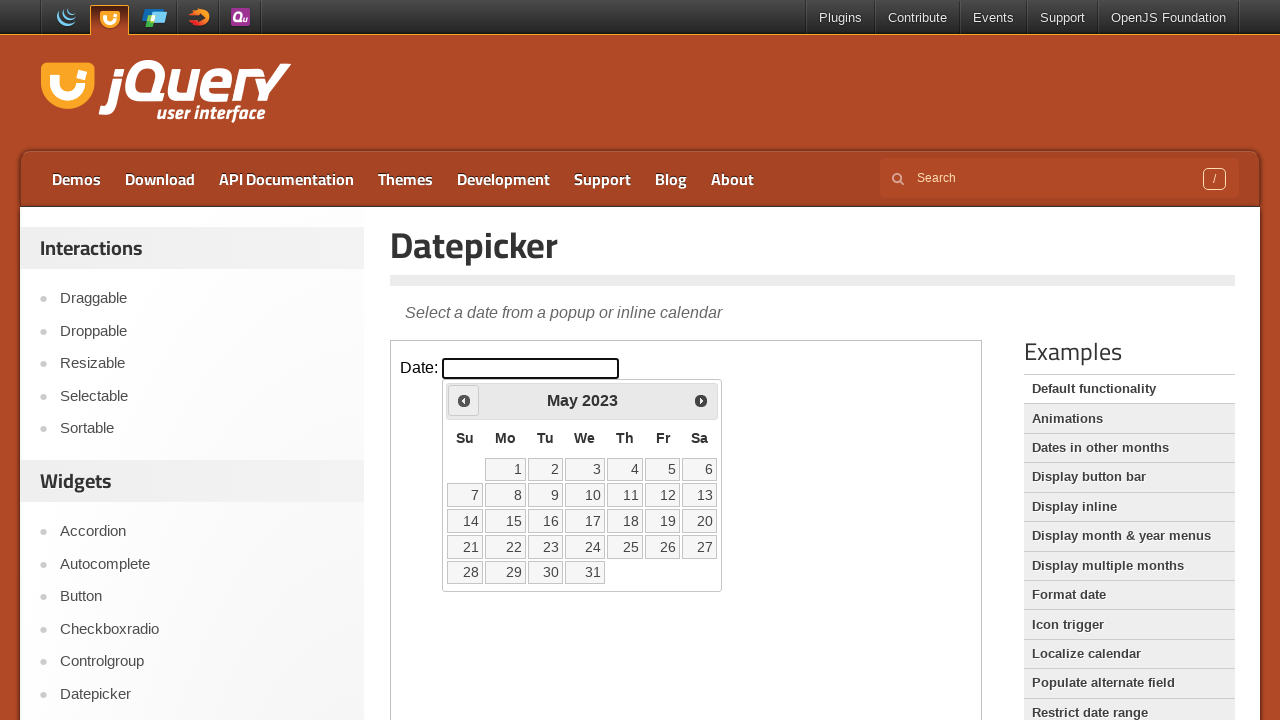

Clicked previous month navigation button at (464, 400) on iframe >> nth=0 >> internal:control=enter-frame >> xpath=//span[@class='ui-icon 
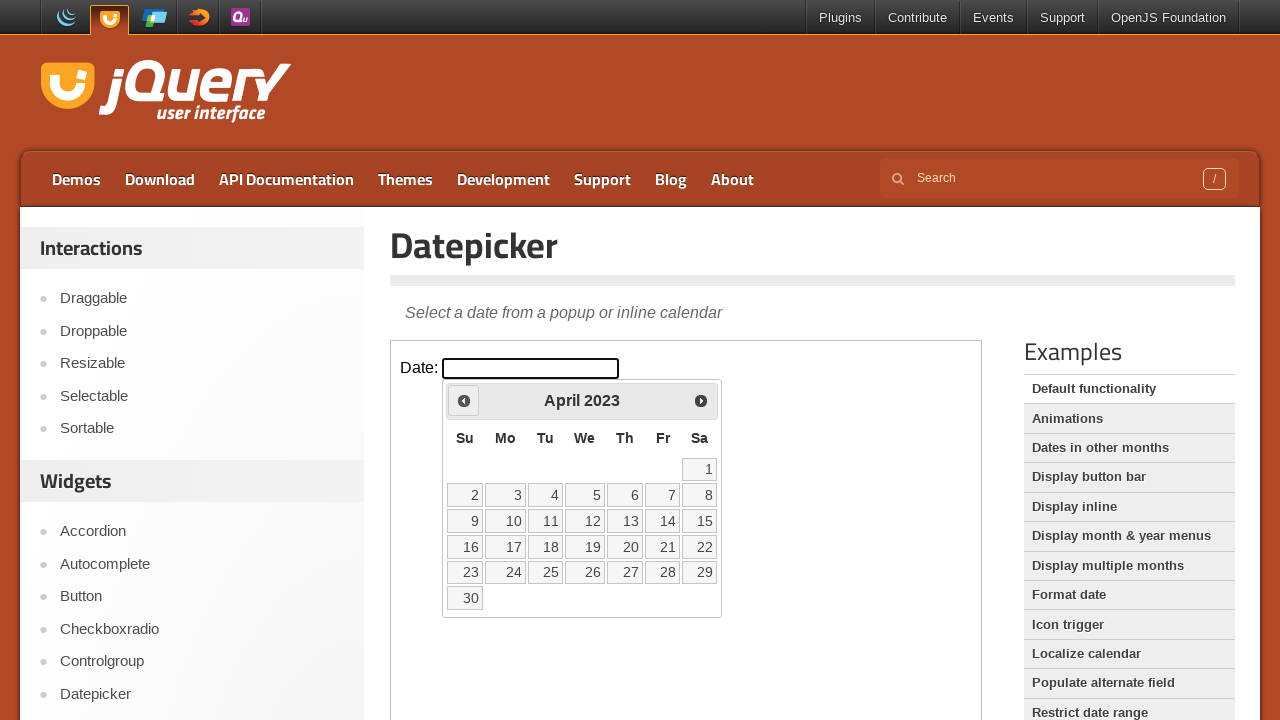

Retrieved current calendar date: April 2023
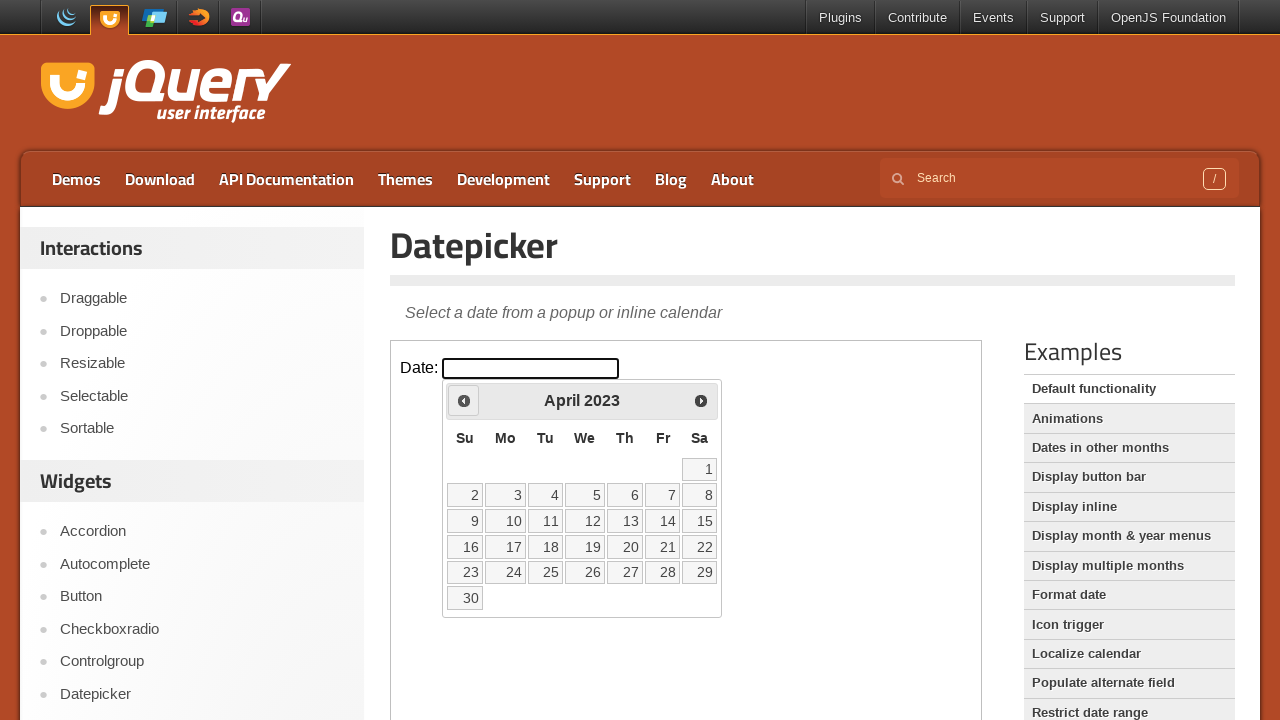

Clicked previous month navigation button at (464, 400) on iframe >> nth=0 >> internal:control=enter-frame >> xpath=//span[@class='ui-icon 
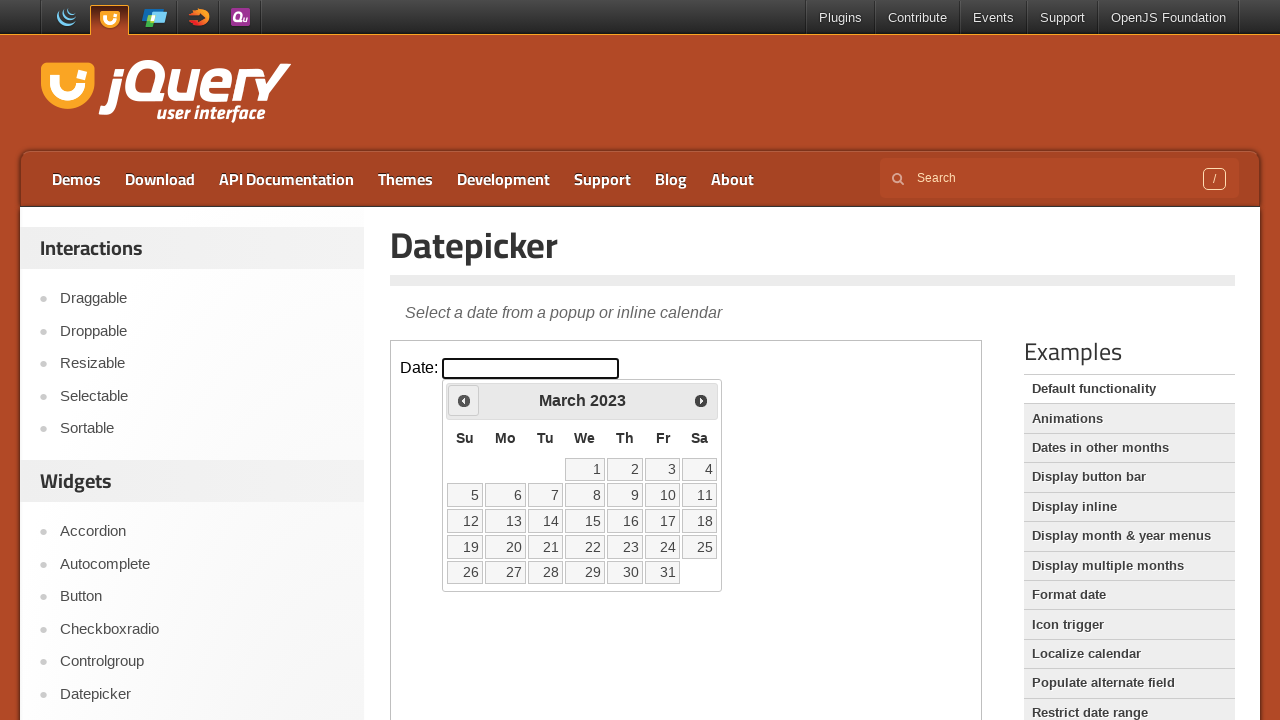

Retrieved current calendar date: March 2023
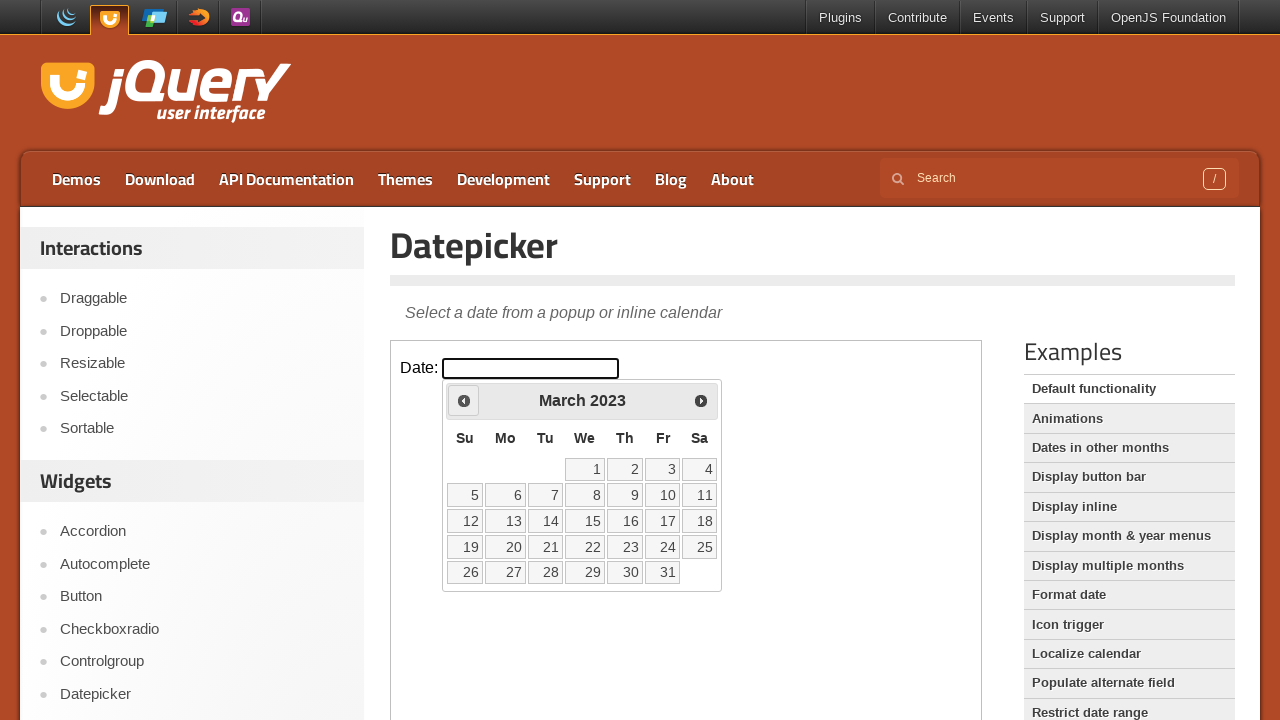

Clicked previous month navigation button at (464, 400) on iframe >> nth=0 >> internal:control=enter-frame >> xpath=//span[@class='ui-icon 
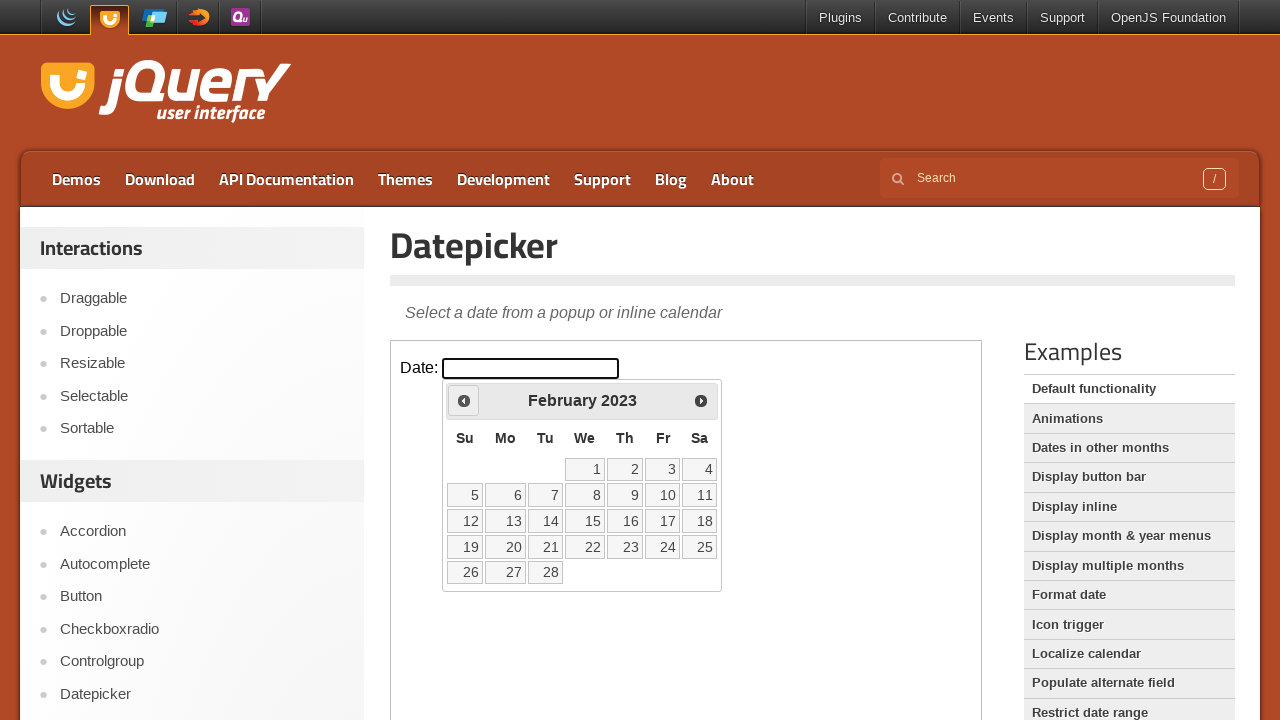

Retrieved current calendar date: February 2023
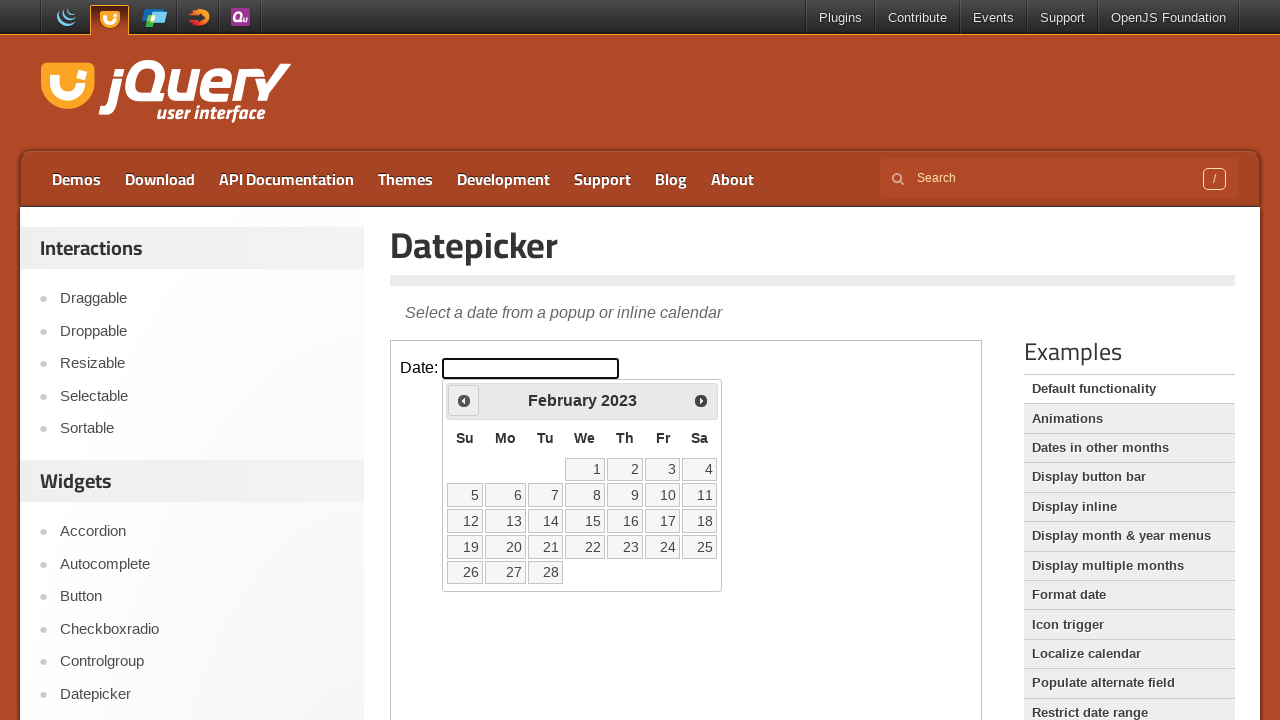

Clicked previous month navigation button at (464, 400) on iframe >> nth=0 >> internal:control=enter-frame >> xpath=//span[@class='ui-icon 
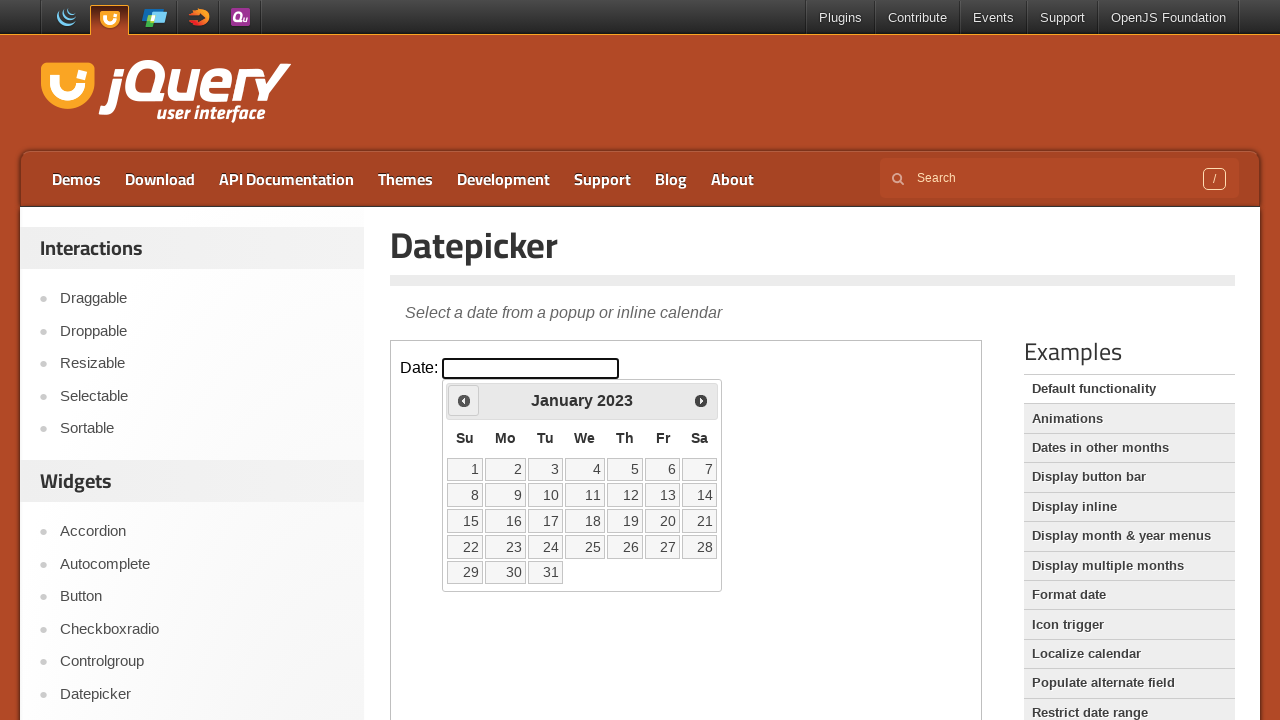

Retrieved current calendar date: January 2023
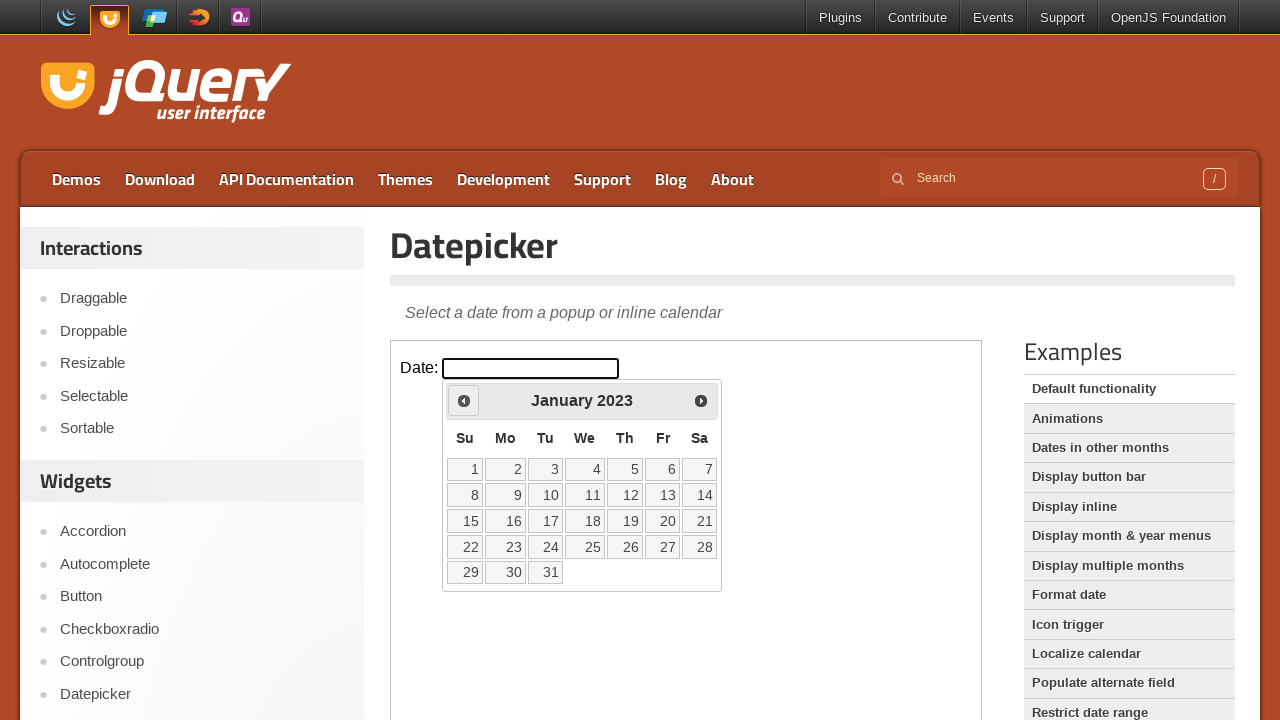

Clicked previous month navigation button at (464, 400) on iframe >> nth=0 >> internal:control=enter-frame >> xpath=//span[@class='ui-icon 
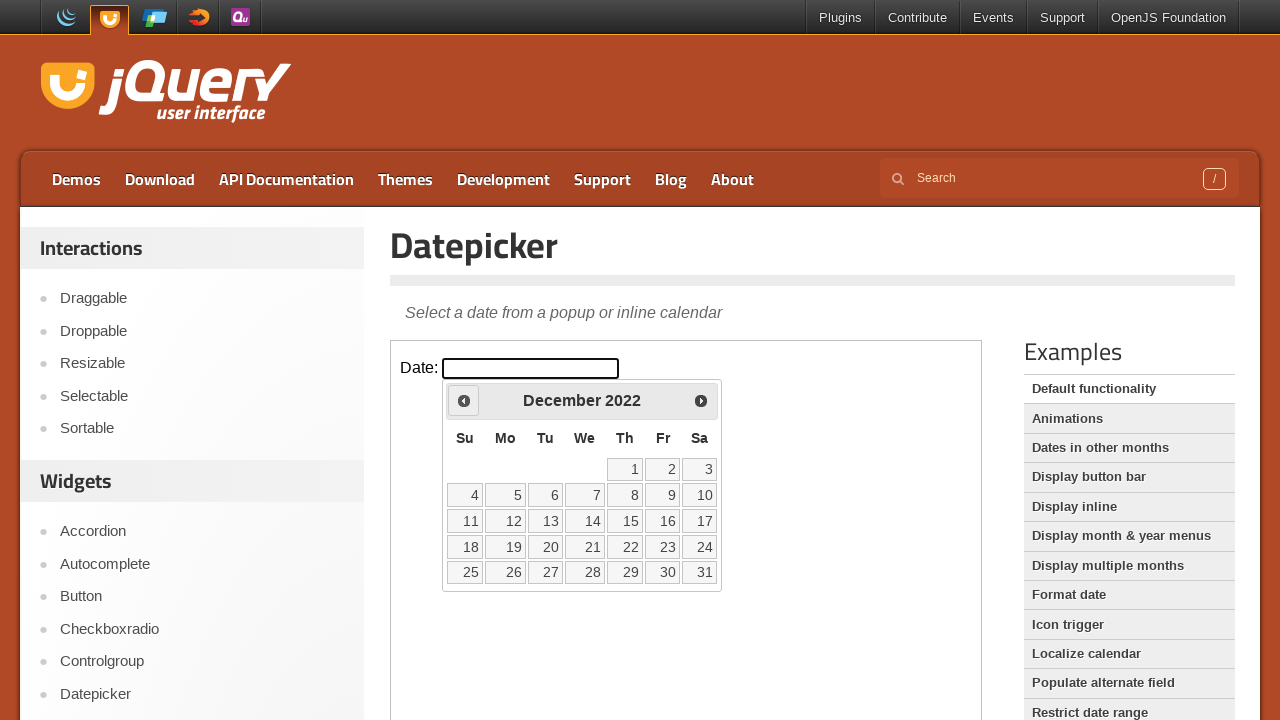

Retrieved current calendar date: December 2022
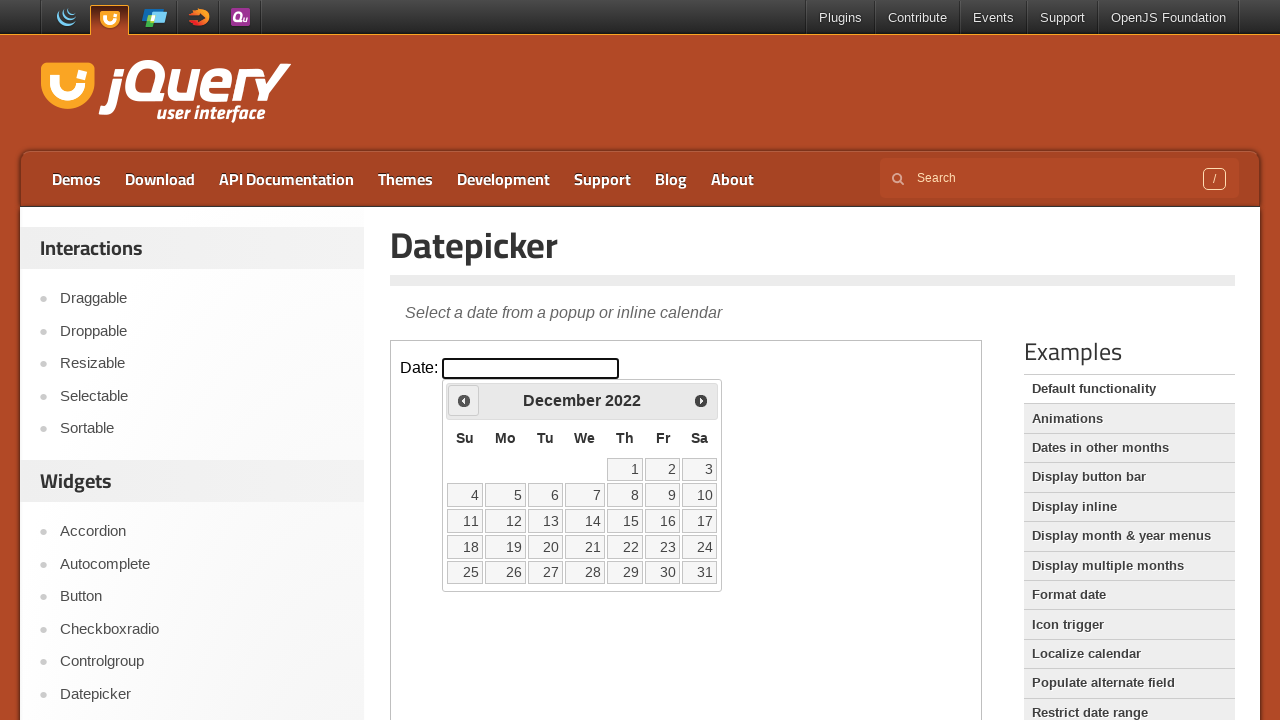

Reached target date December 2022
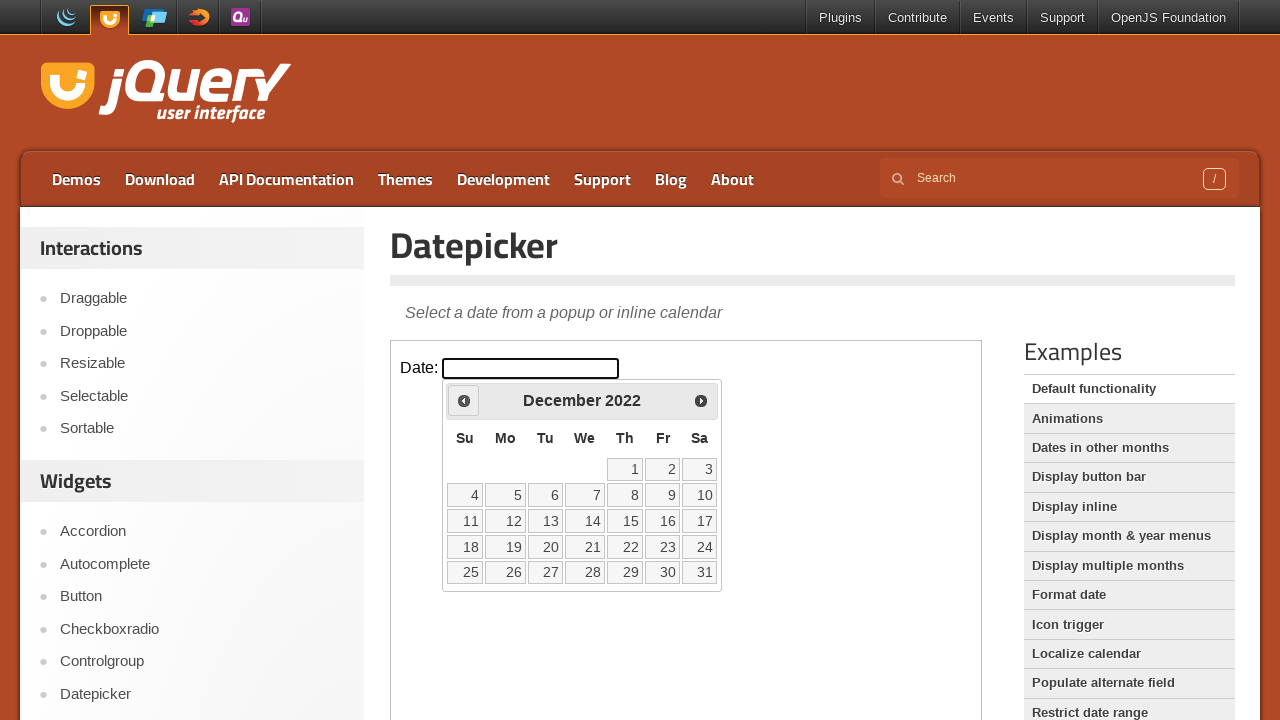

Located all available dates in the calendar
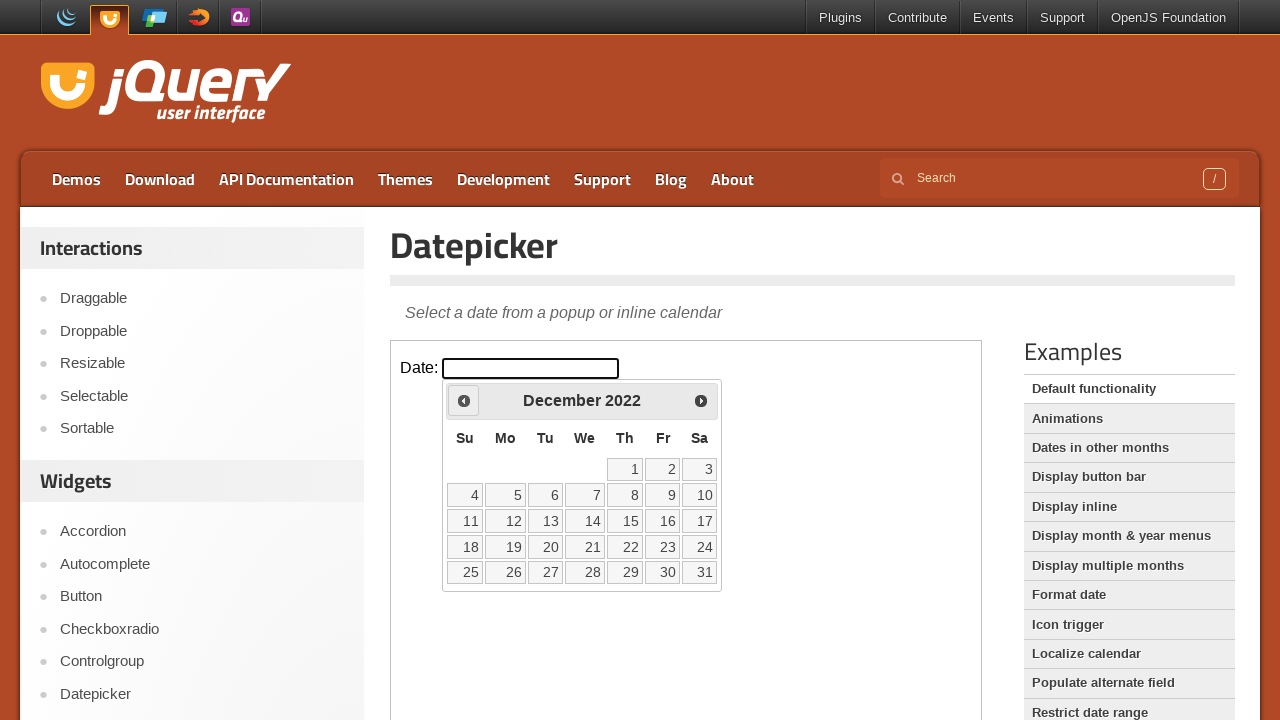

Selected December 6, 2022 from the calendar at (545, 495) on iframe >> nth=0 >> internal:control=enter-frame >> xpath=//table[@class='ui-date
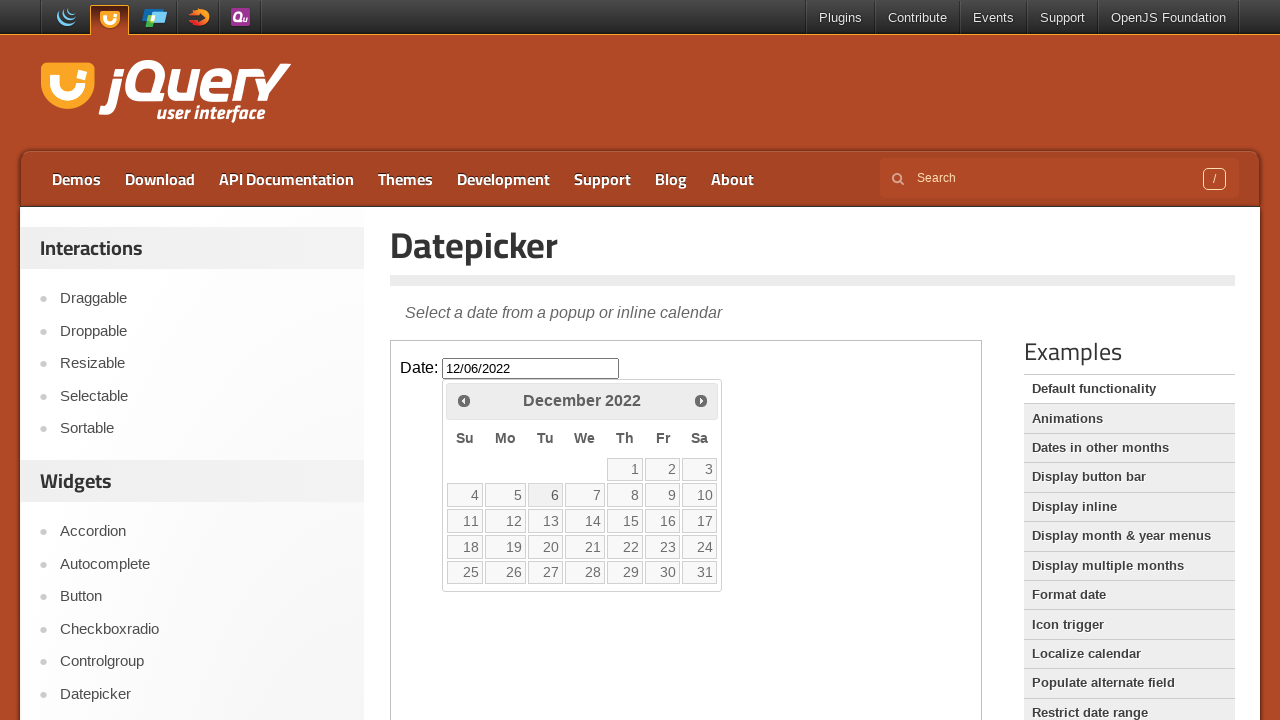

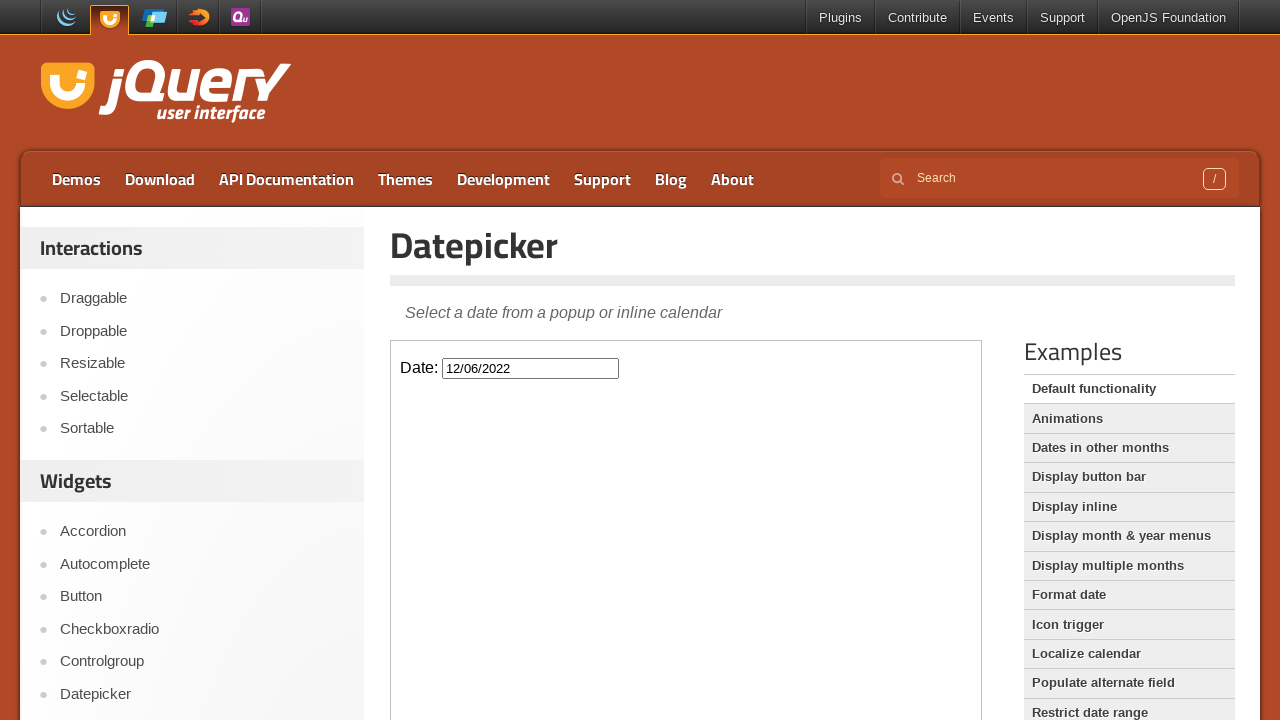